Navigates to DemoQA broken links page and verifies that links are present on the page. The original script checked for broken links via HTTP requests, but this translation focuses on the browser automation aspect of finding and identifying links.

Starting URL: https://demoqa.com/broken

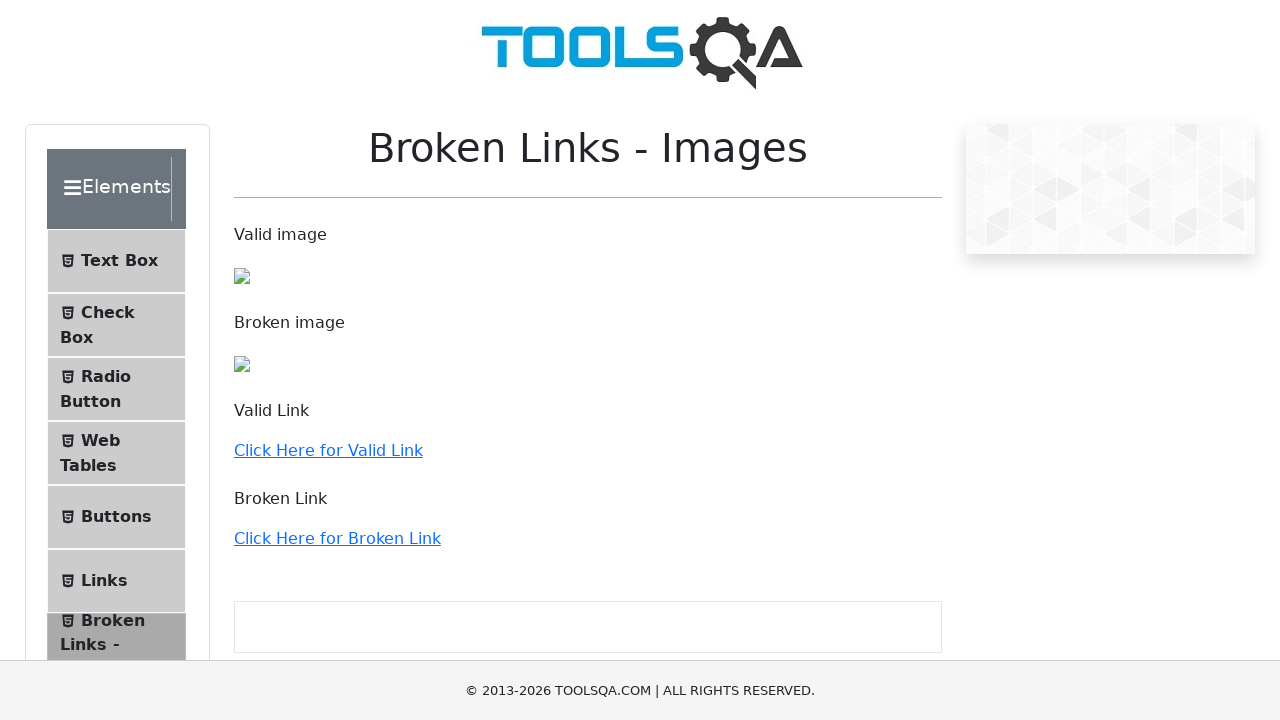

Navigated to DemoQA broken links page
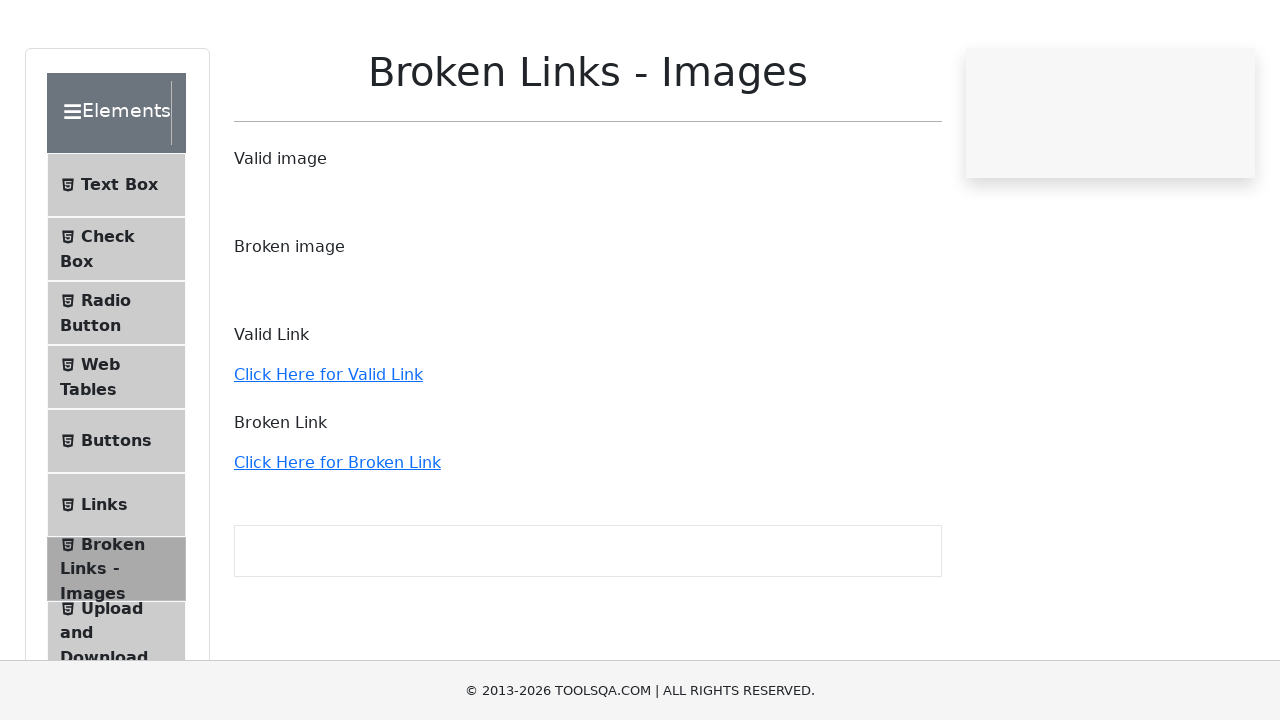

Page DOM content loaded
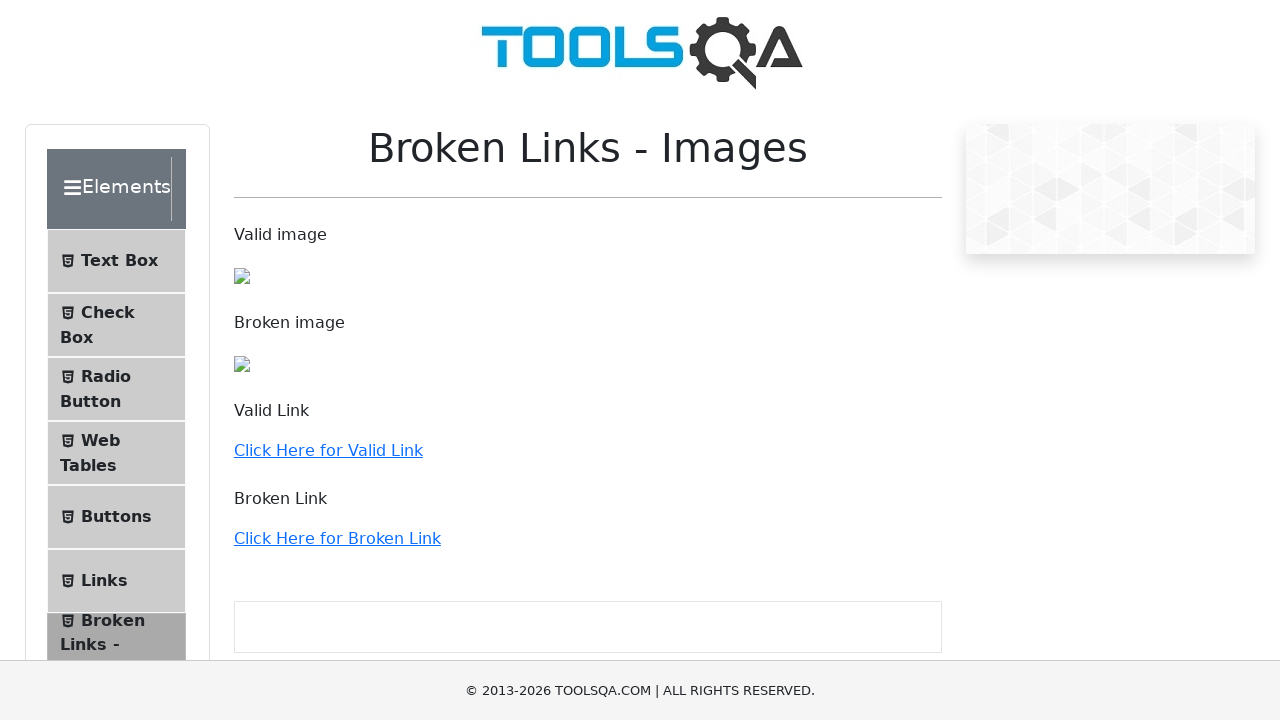

Retrieved all anchor elements from page
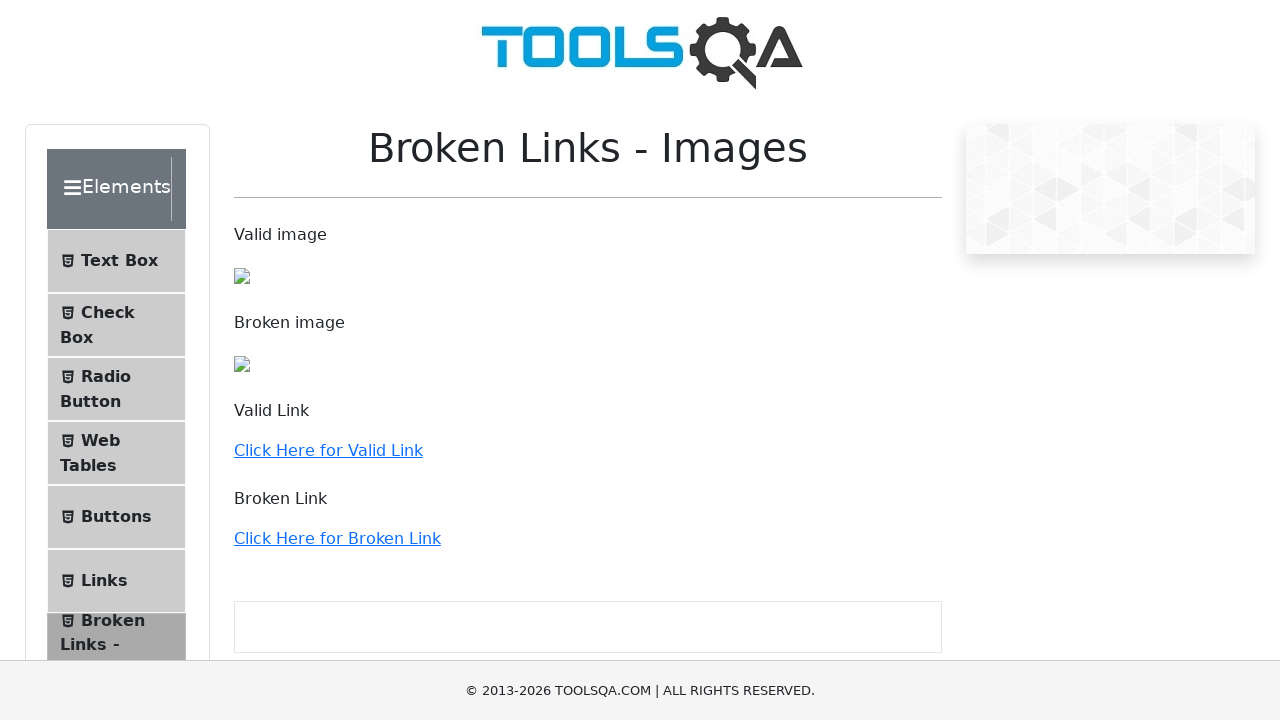

Found 36 links on the page
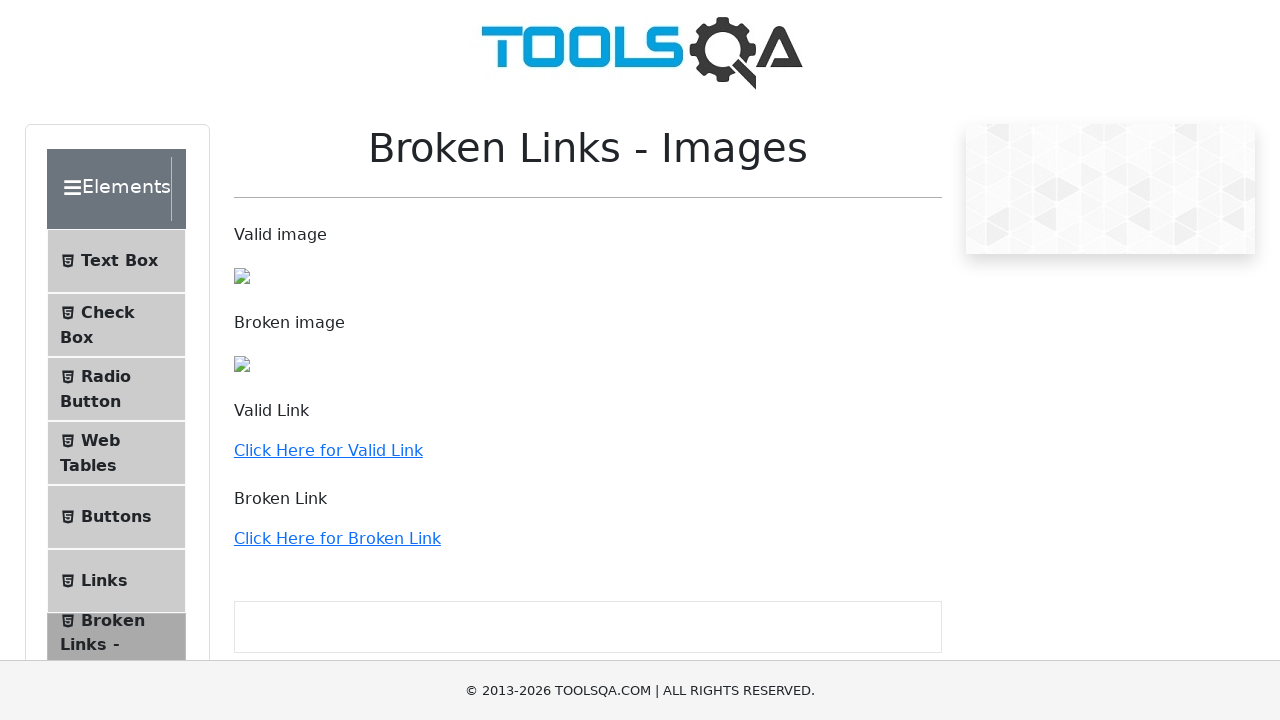

Retrieved href attribute from link
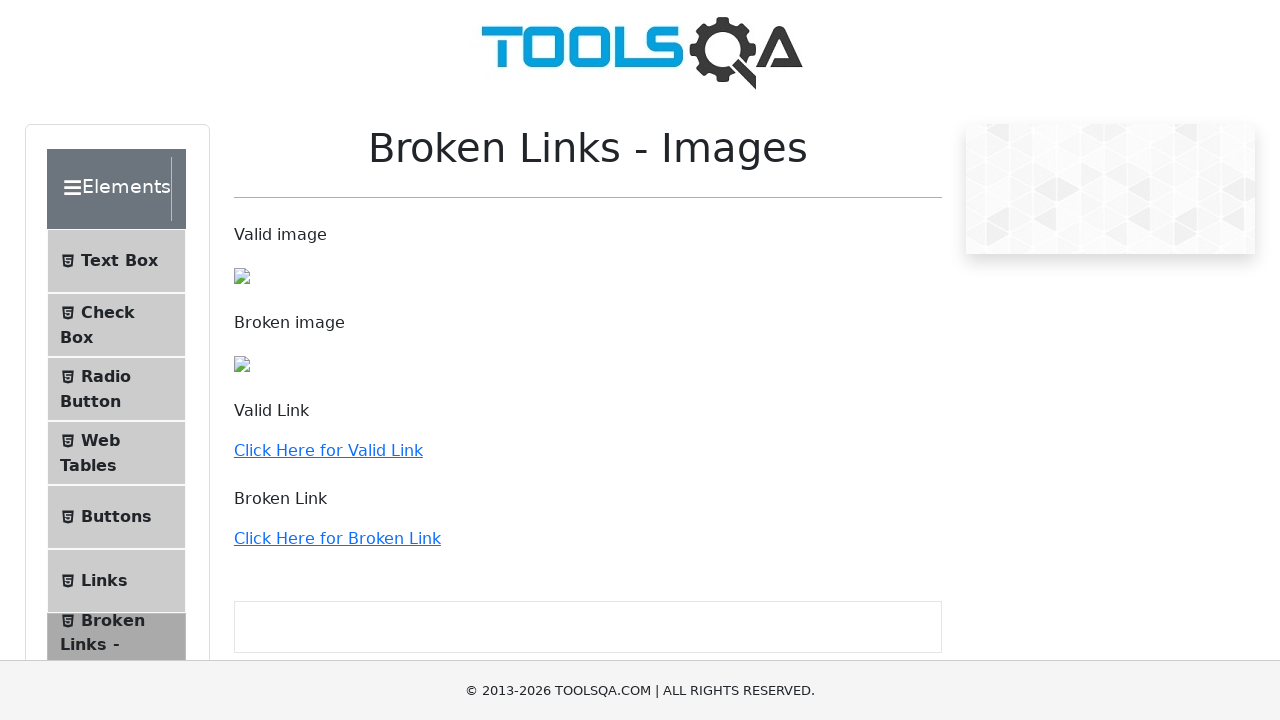

Verified link with href: https://demoqa.com
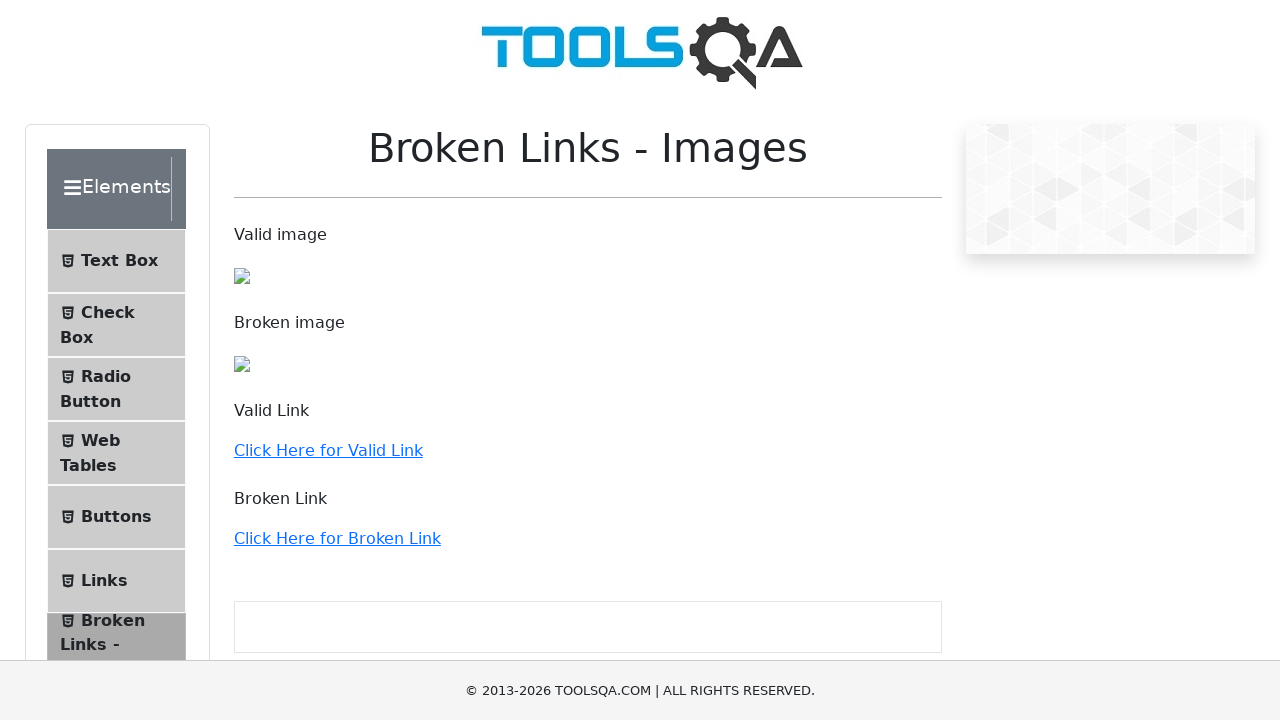

Retrieved href attribute from link
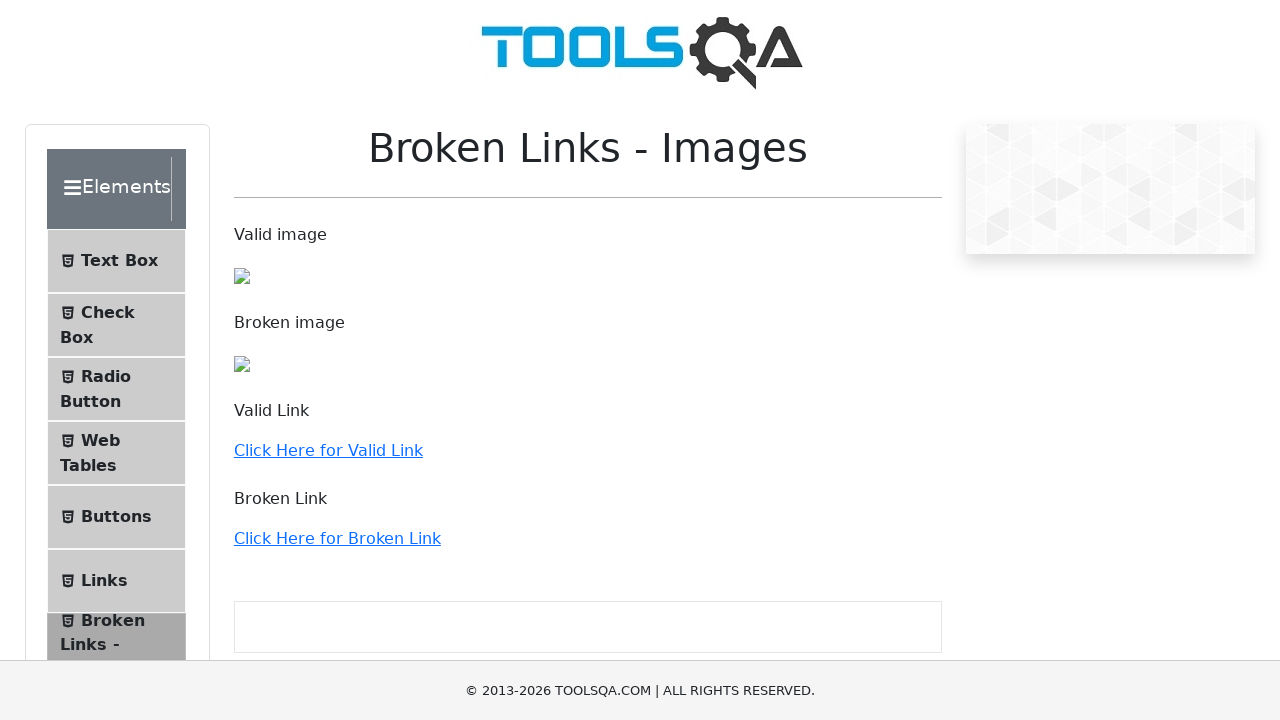

Verified link with href: /text-box
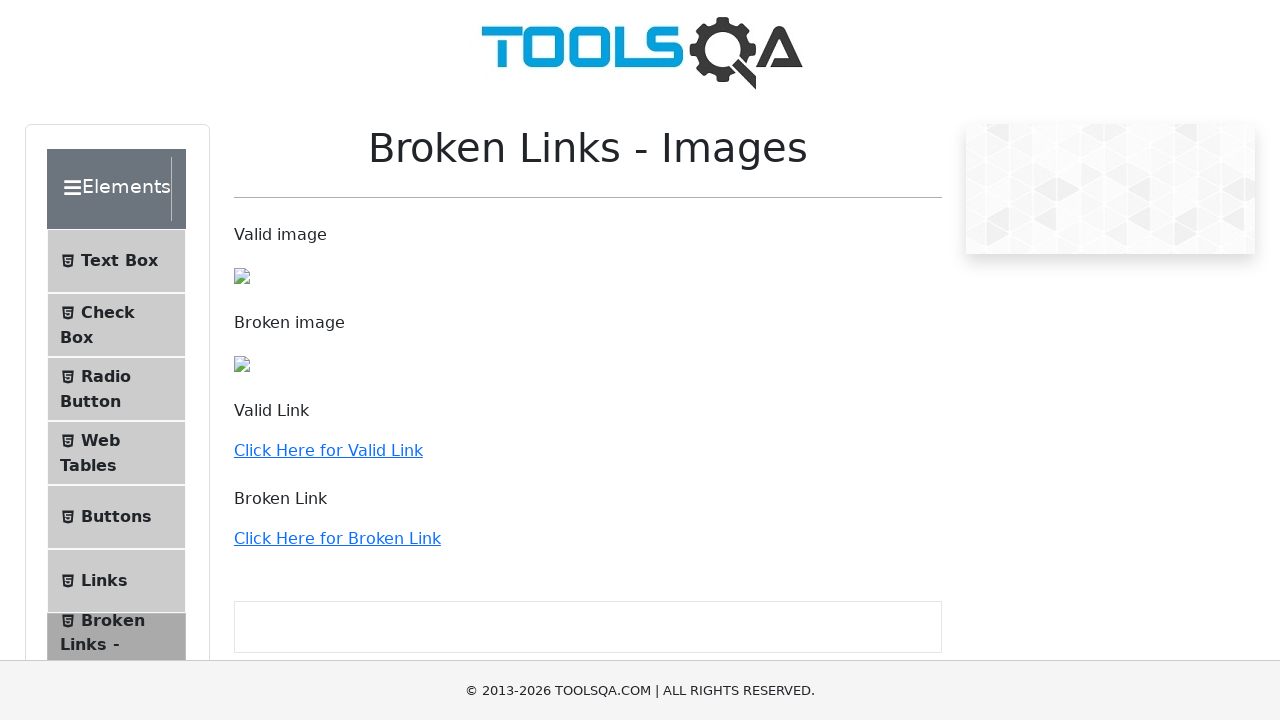

Retrieved href attribute from link
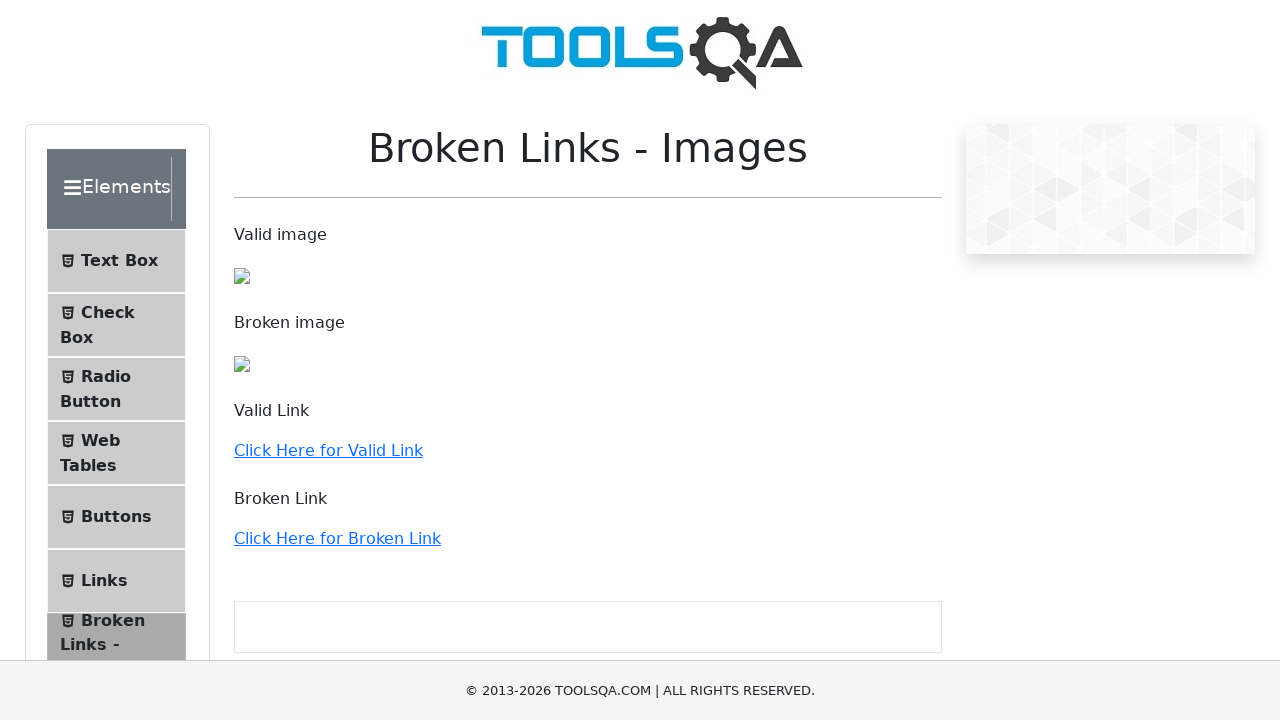

Verified link with href: /checkbox
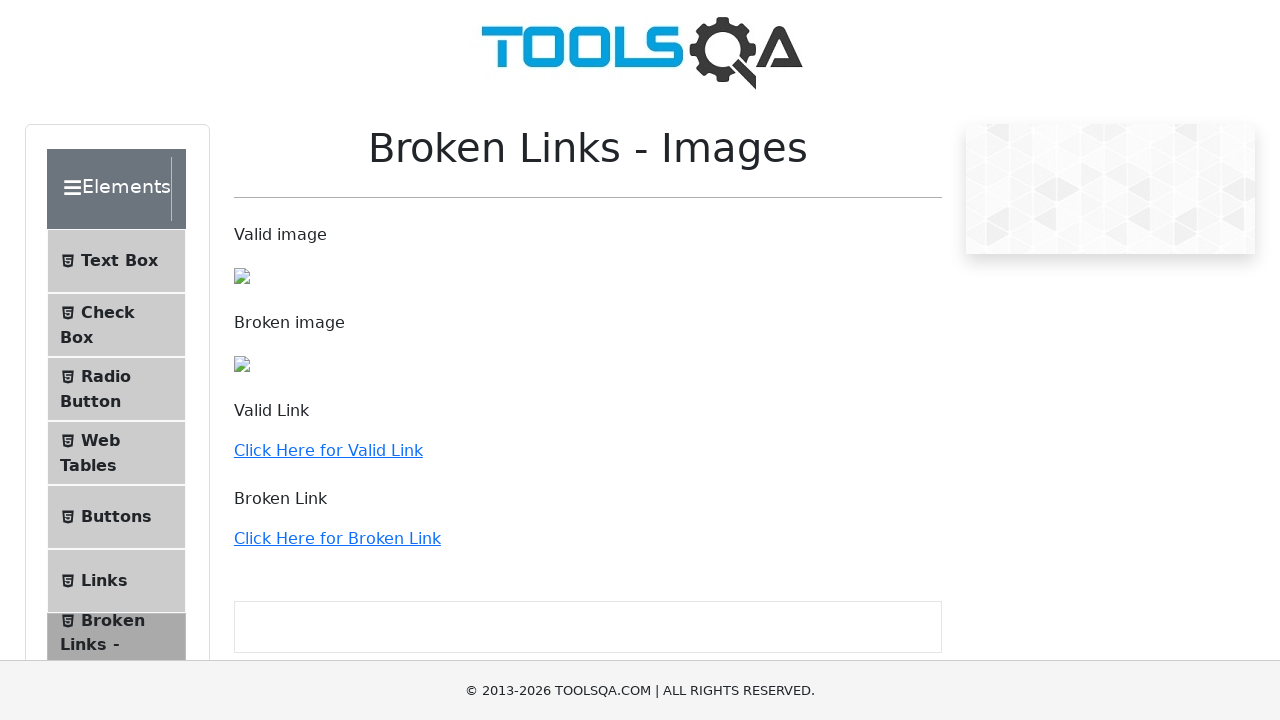

Retrieved href attribute from link
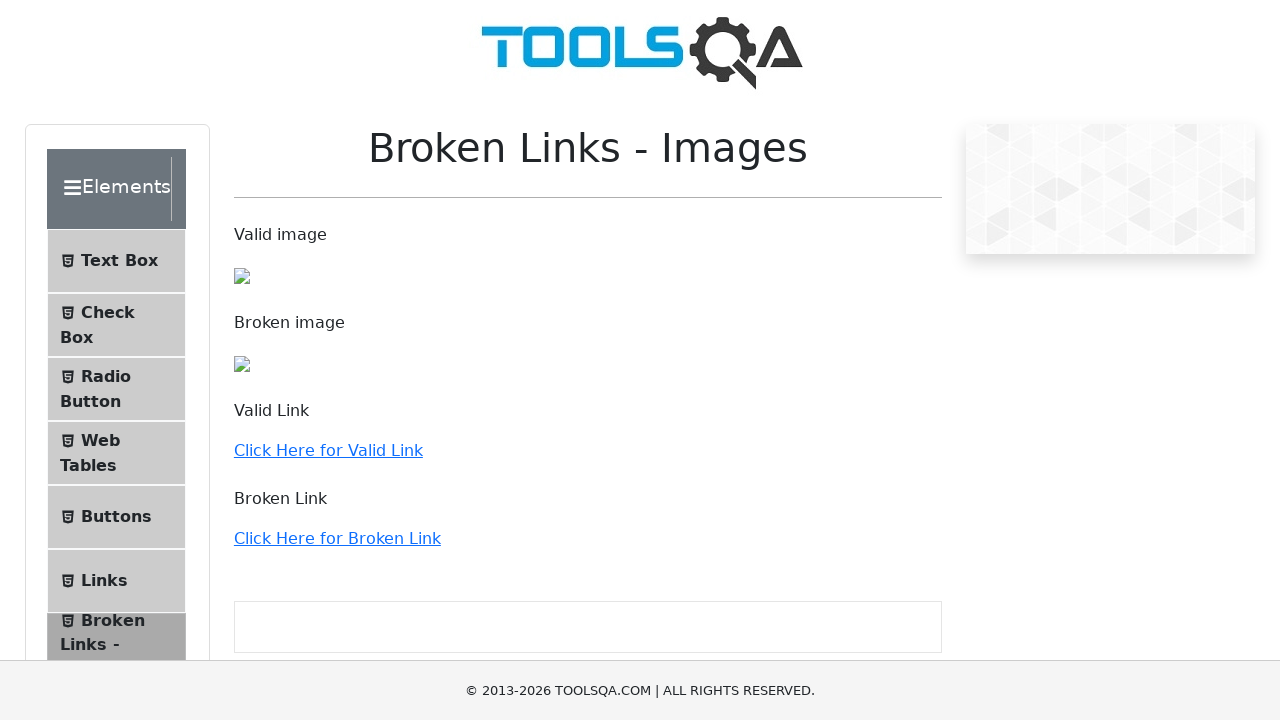

Verified link with href: /radio-button
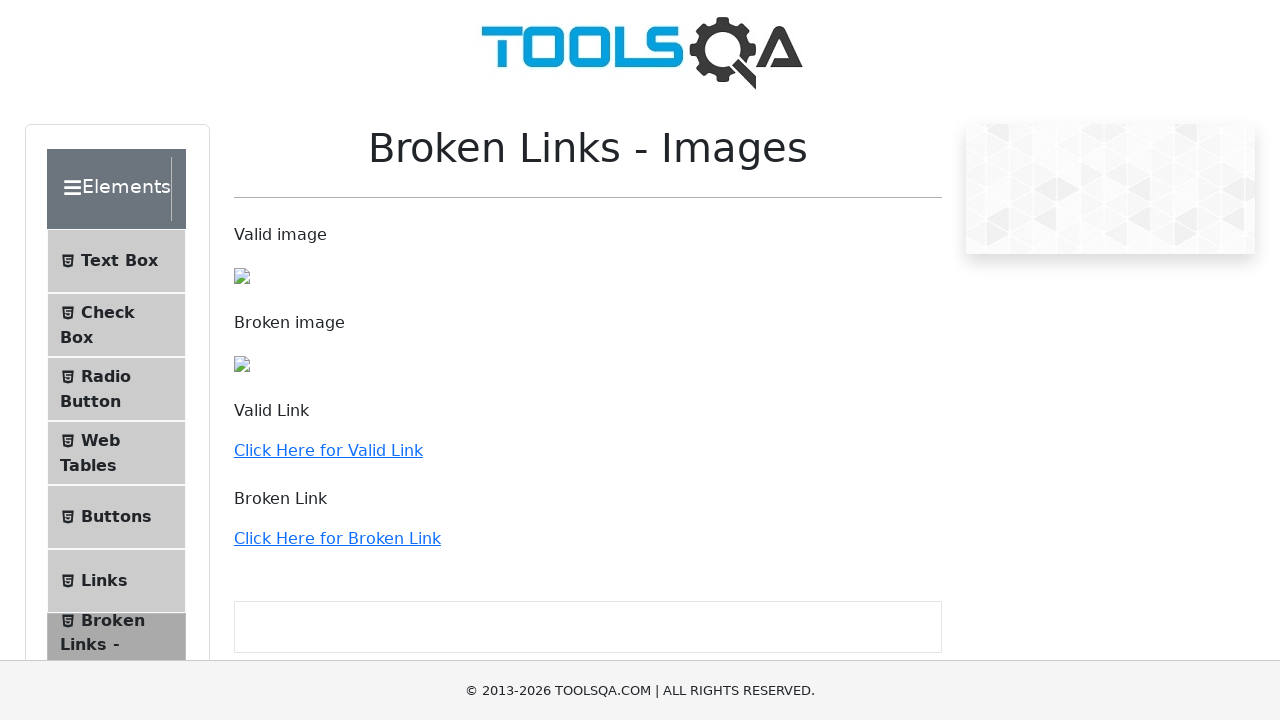

Retrieved href attribute from link
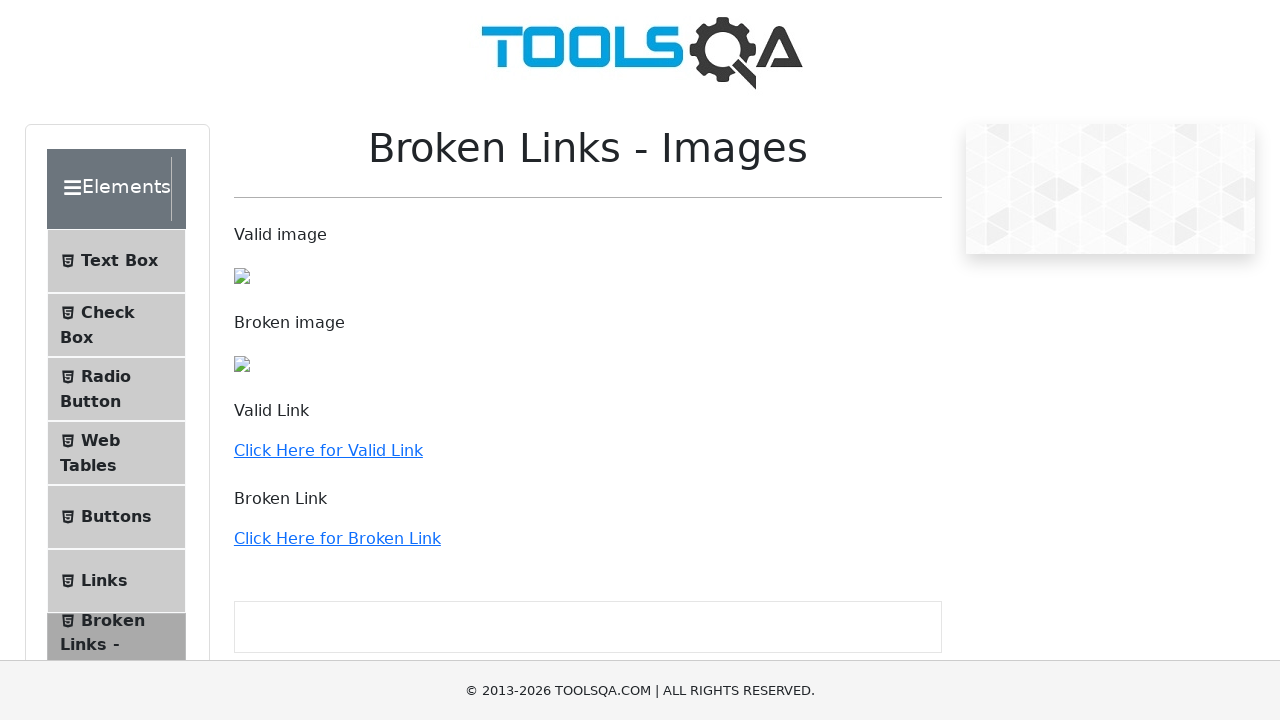

Verified link with href: /webtables
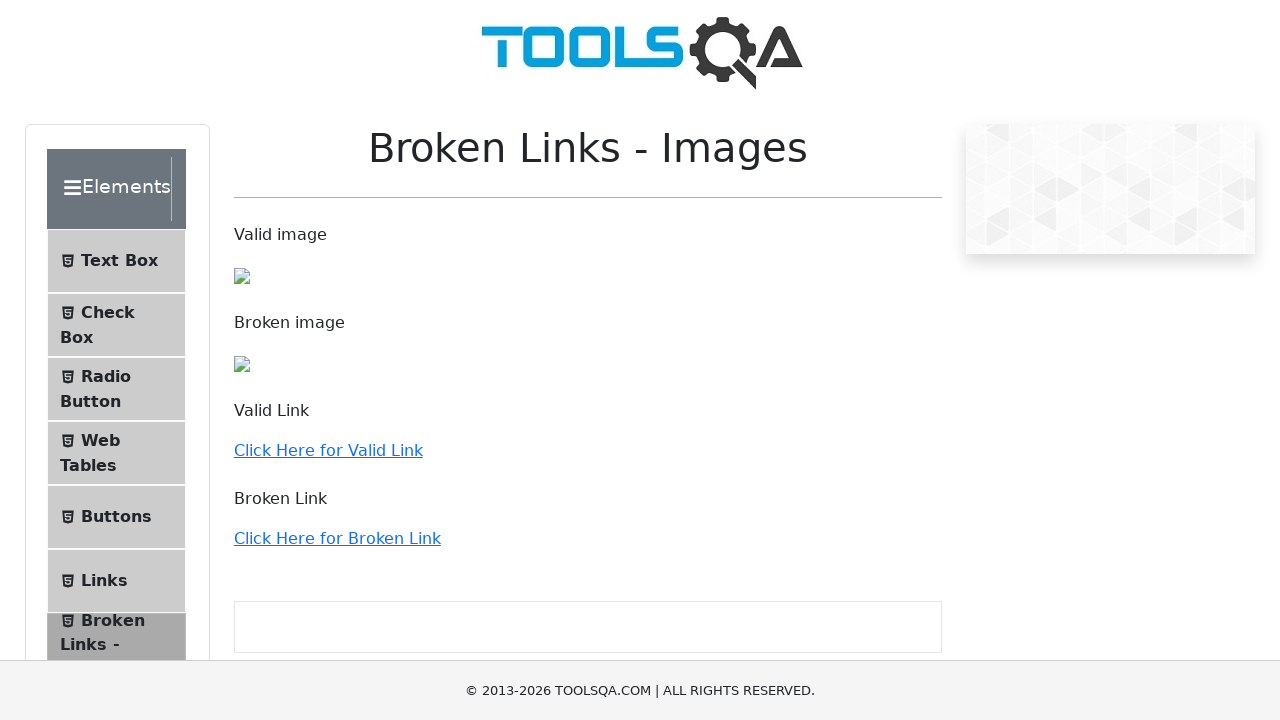

Retrieved href attribute from link
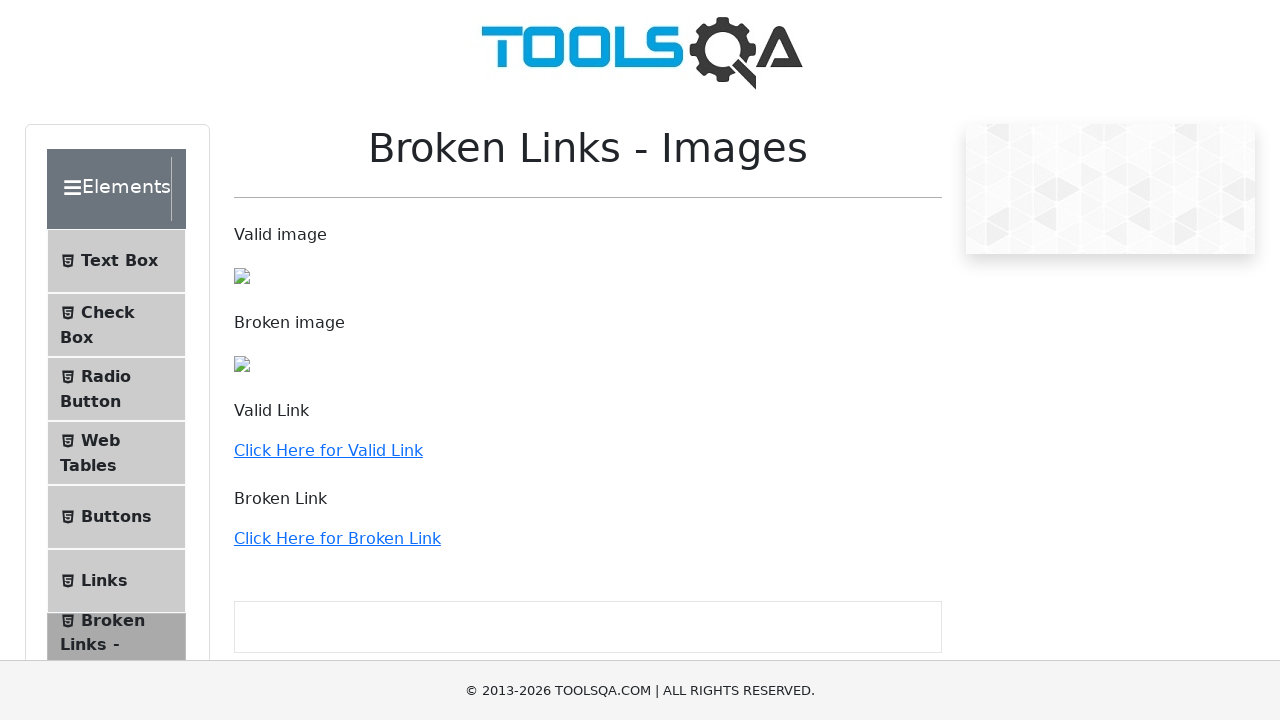

Verified link with href: /buttons
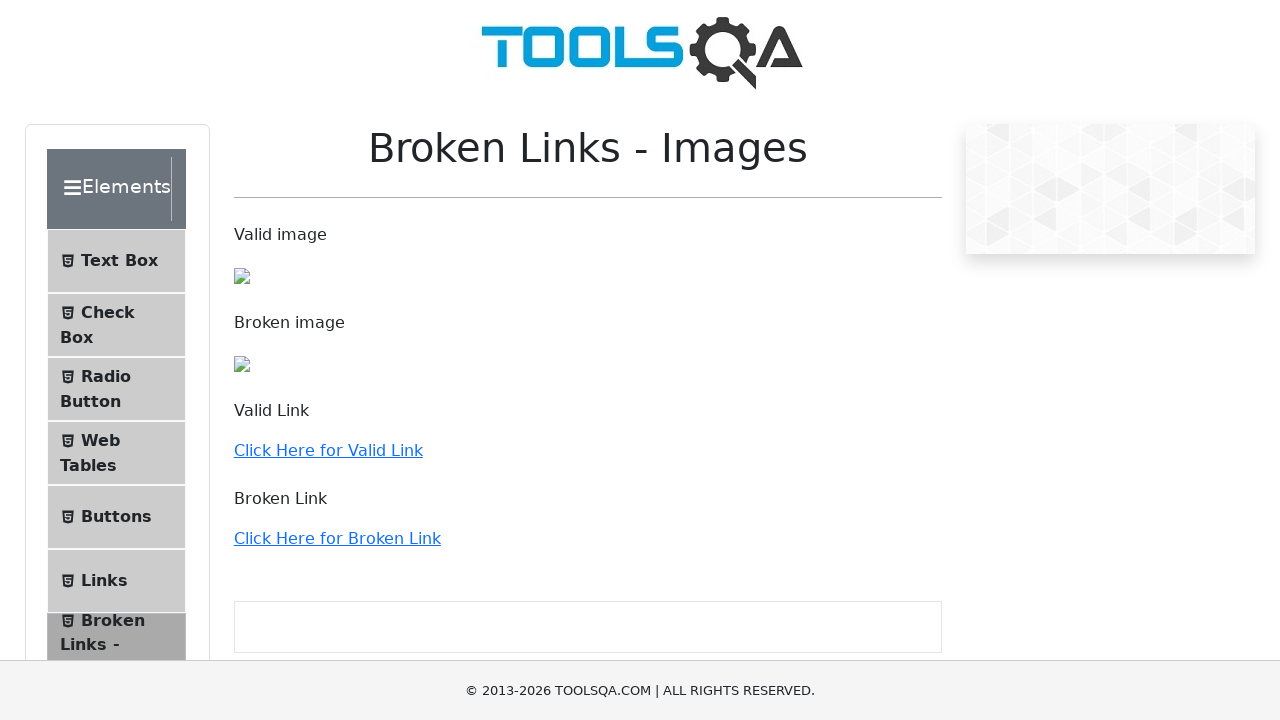

Retrieved href attribute from link
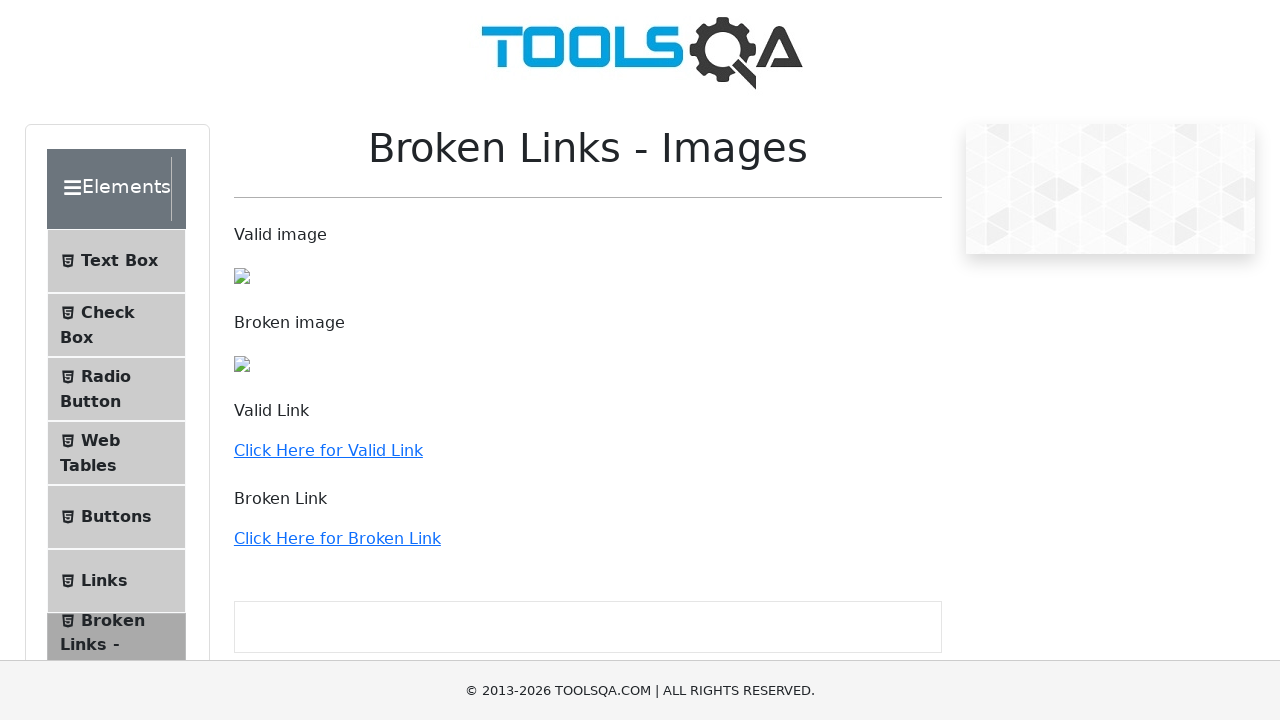

Verified link with href: /links
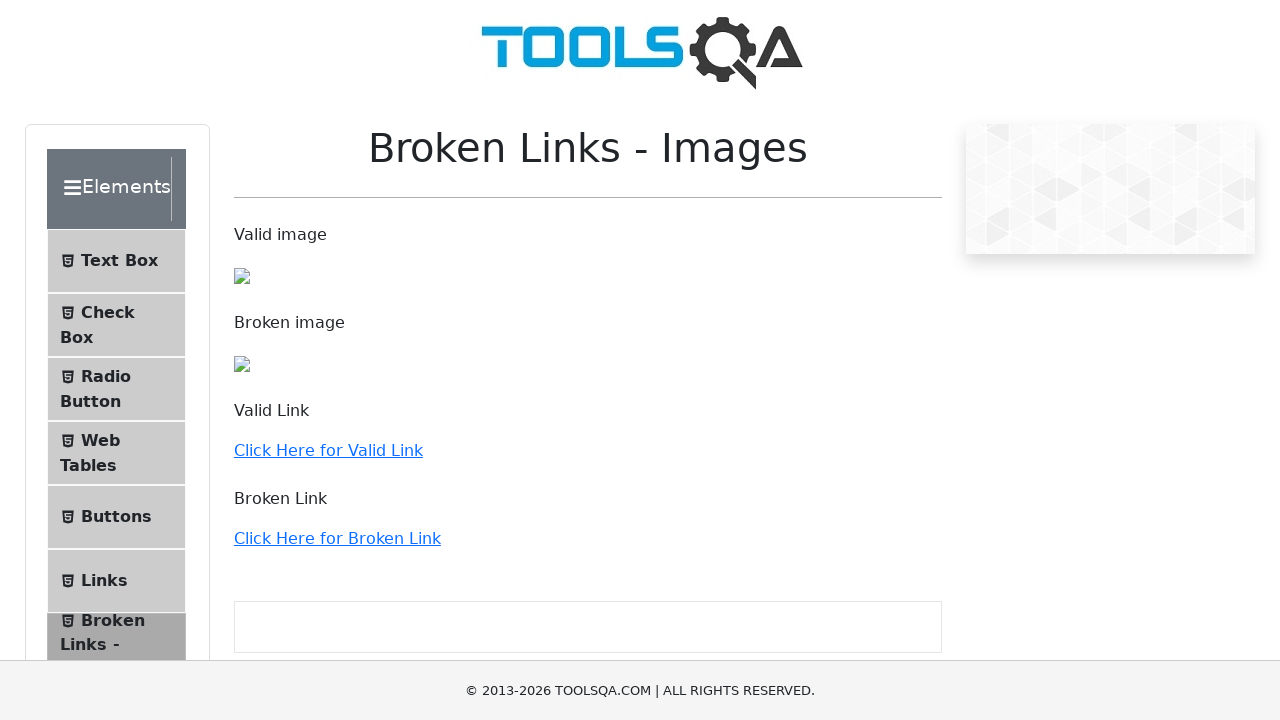

Retrieved href attribute from link
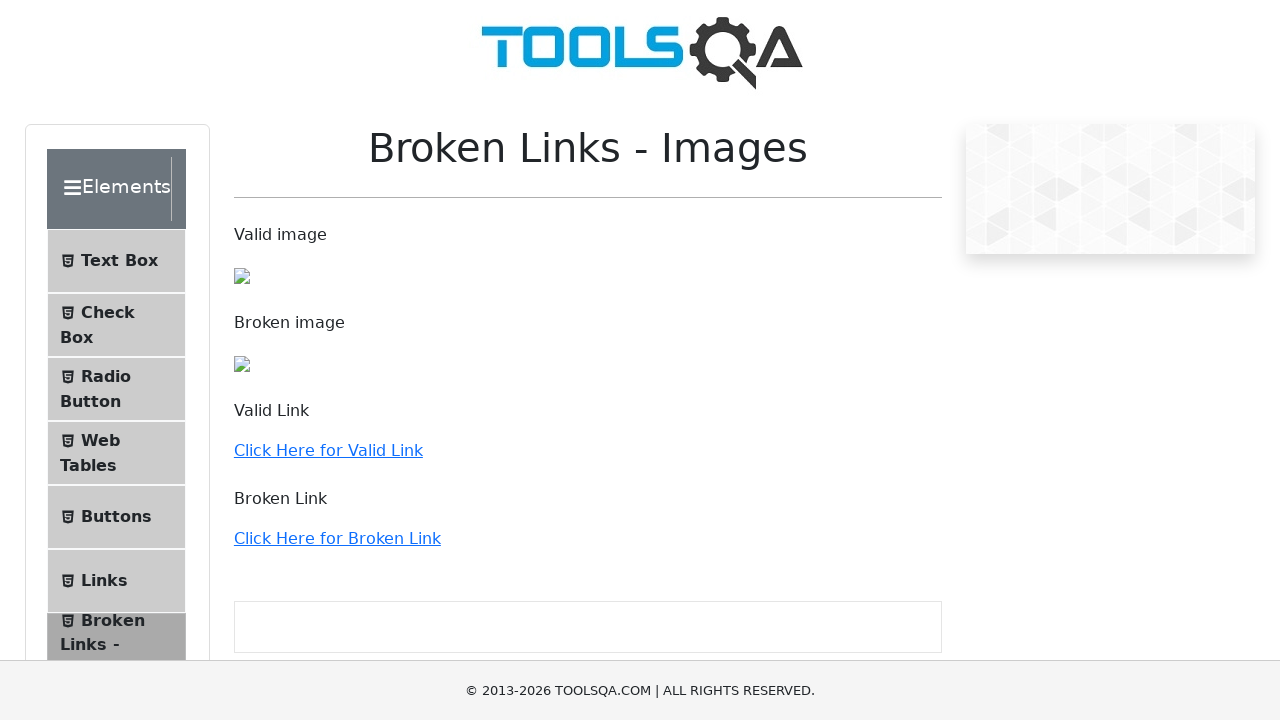

Verified link with href: /broken
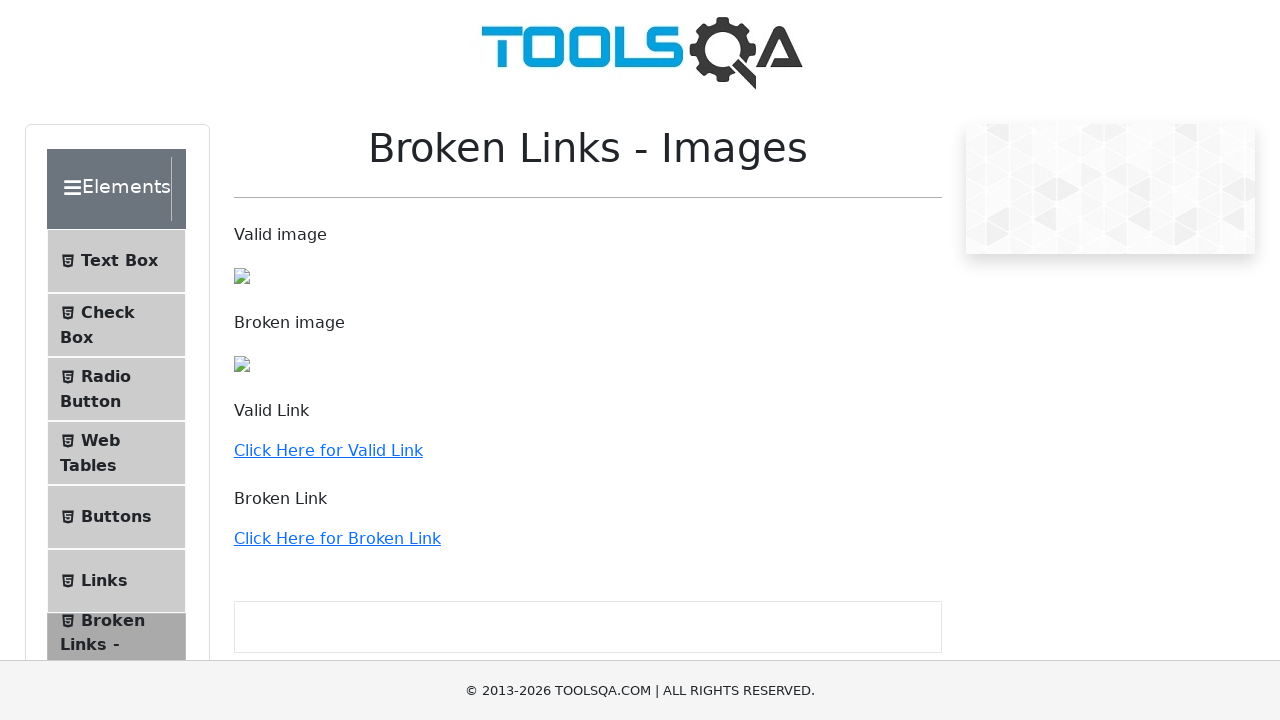

Retrieved href attribute from link
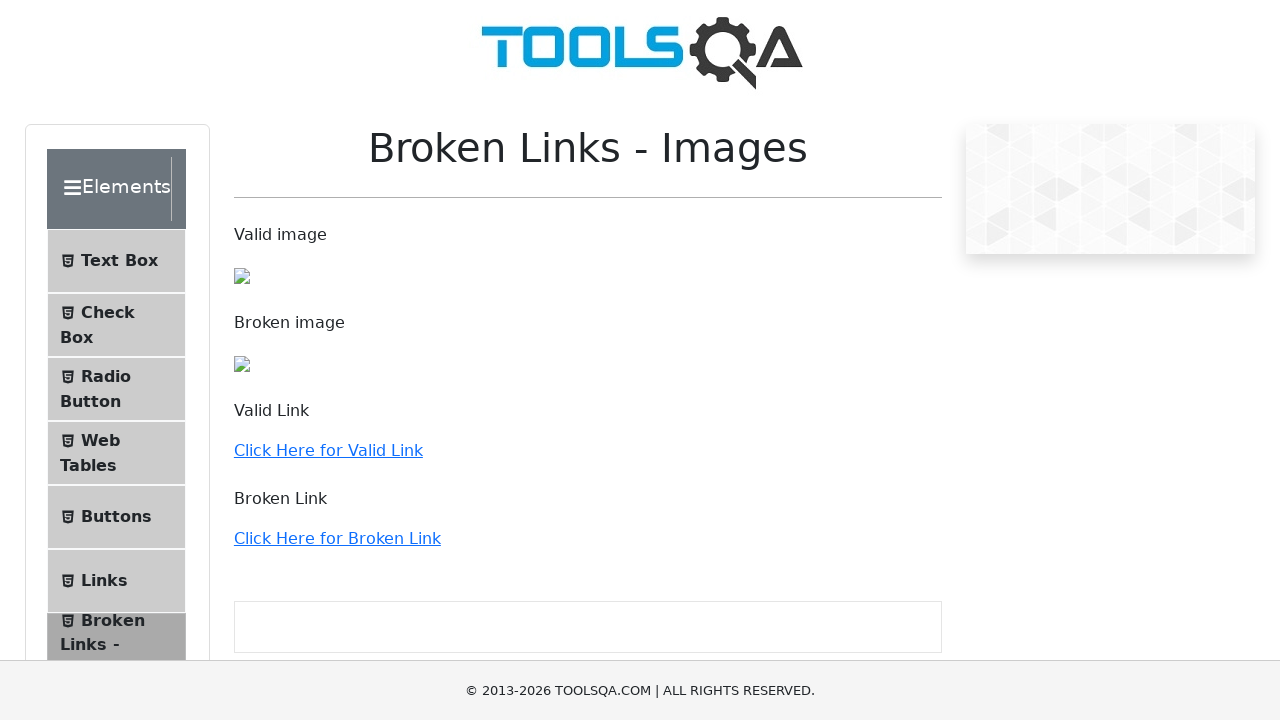

Verified link with href: /upload-download
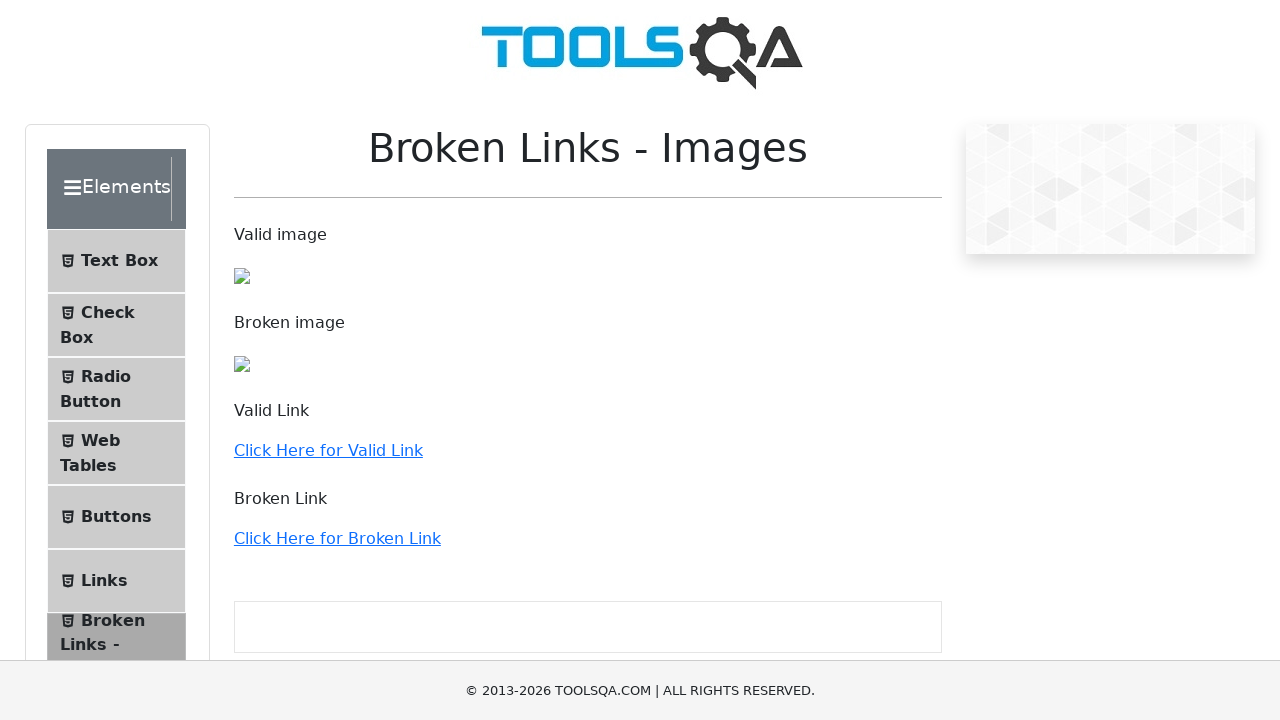

Retrieved href attribute from link
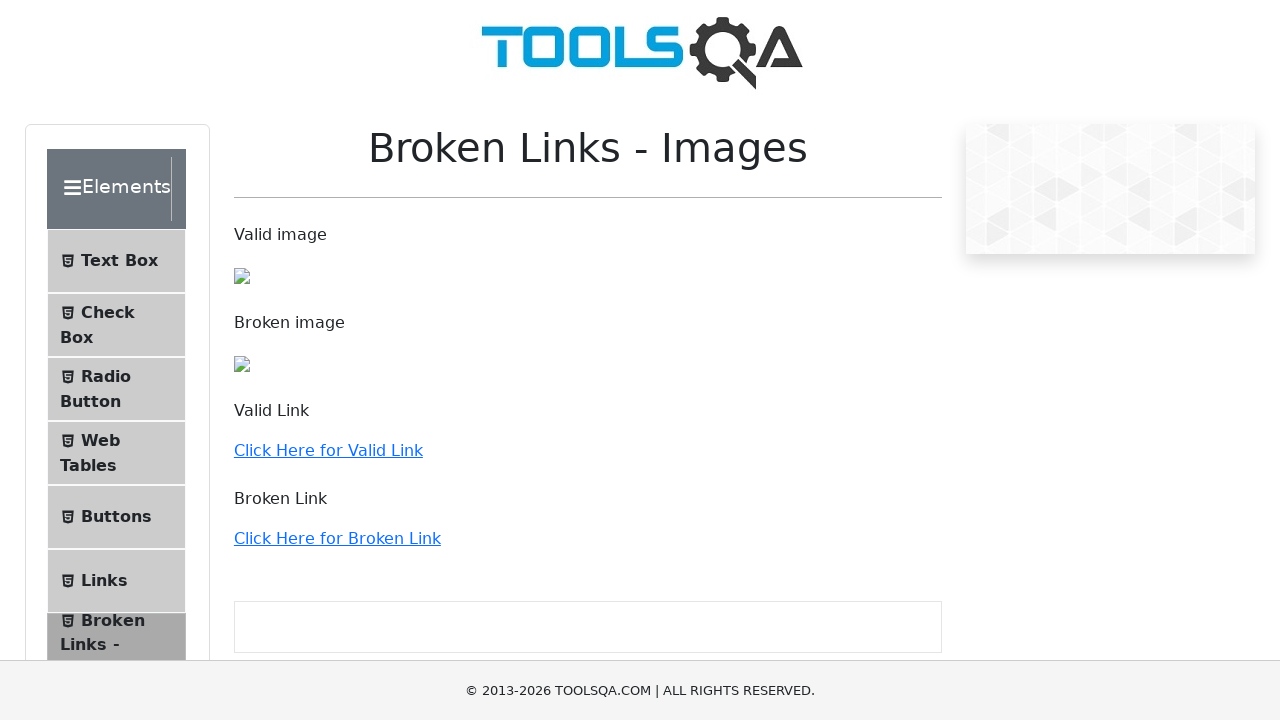

Verified link with href: /dynamic-properties
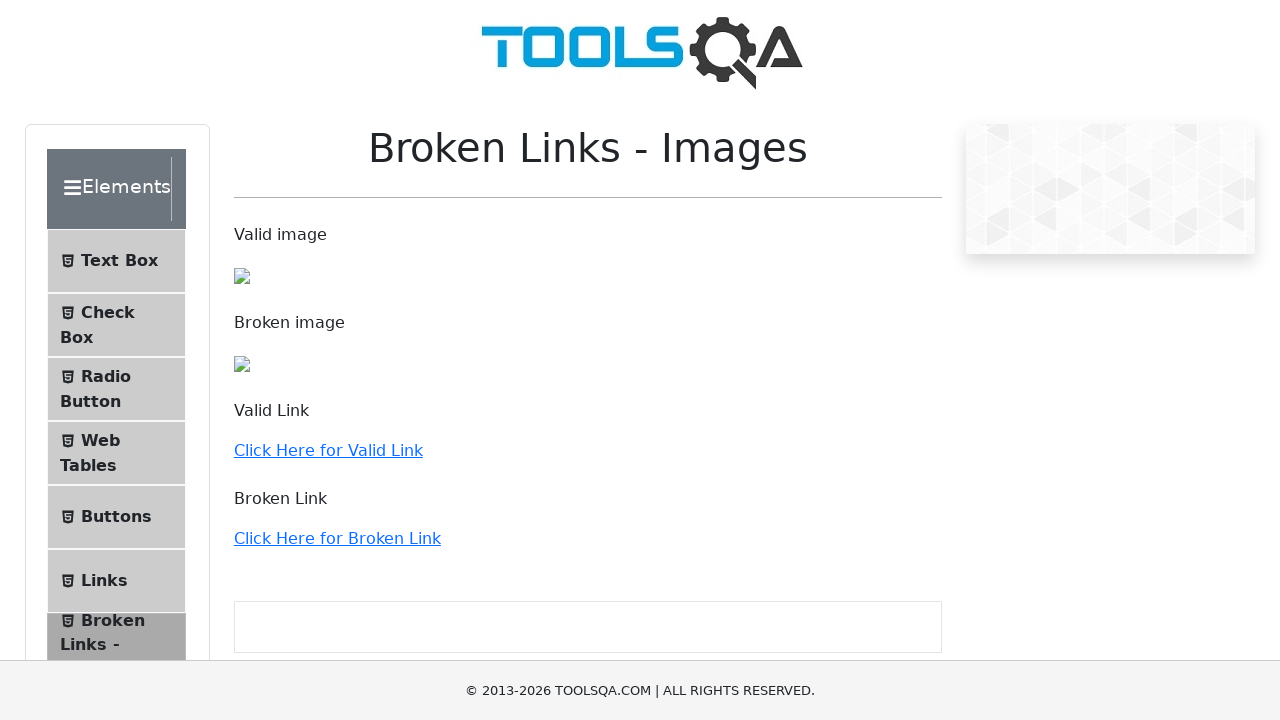

Retrieved href attribute from link
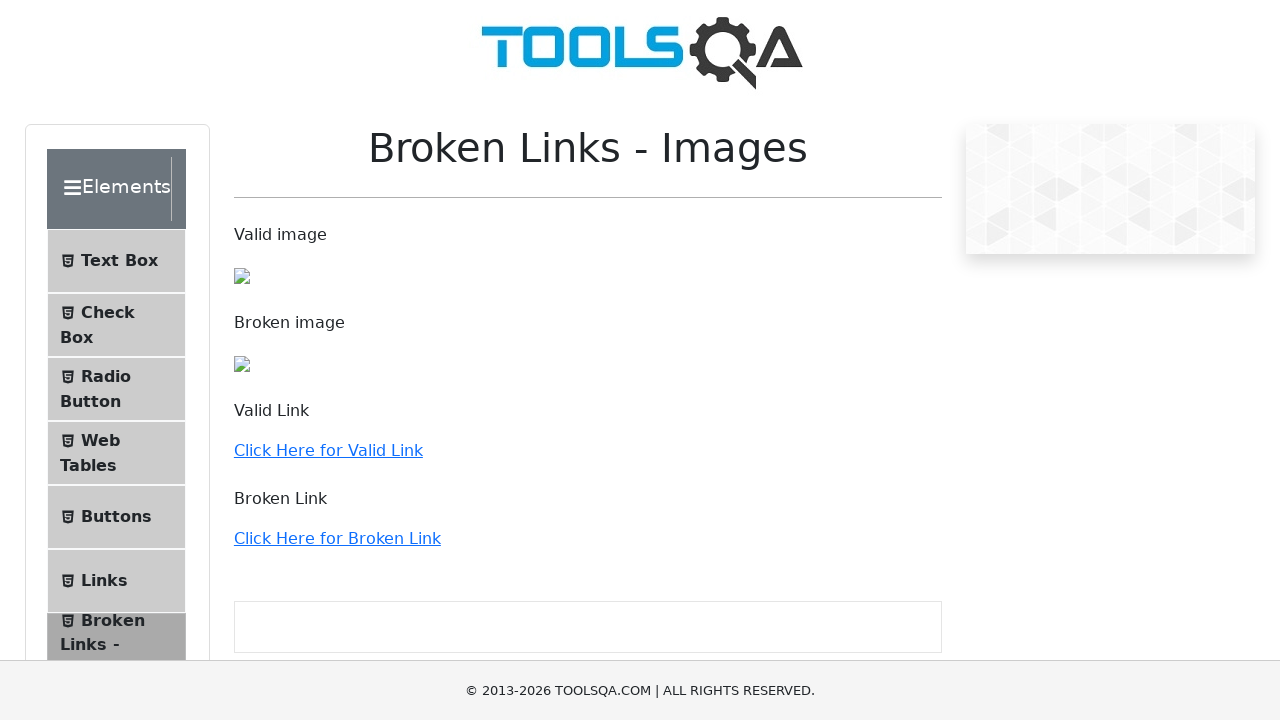

Verified link with href: /automation-practice-form
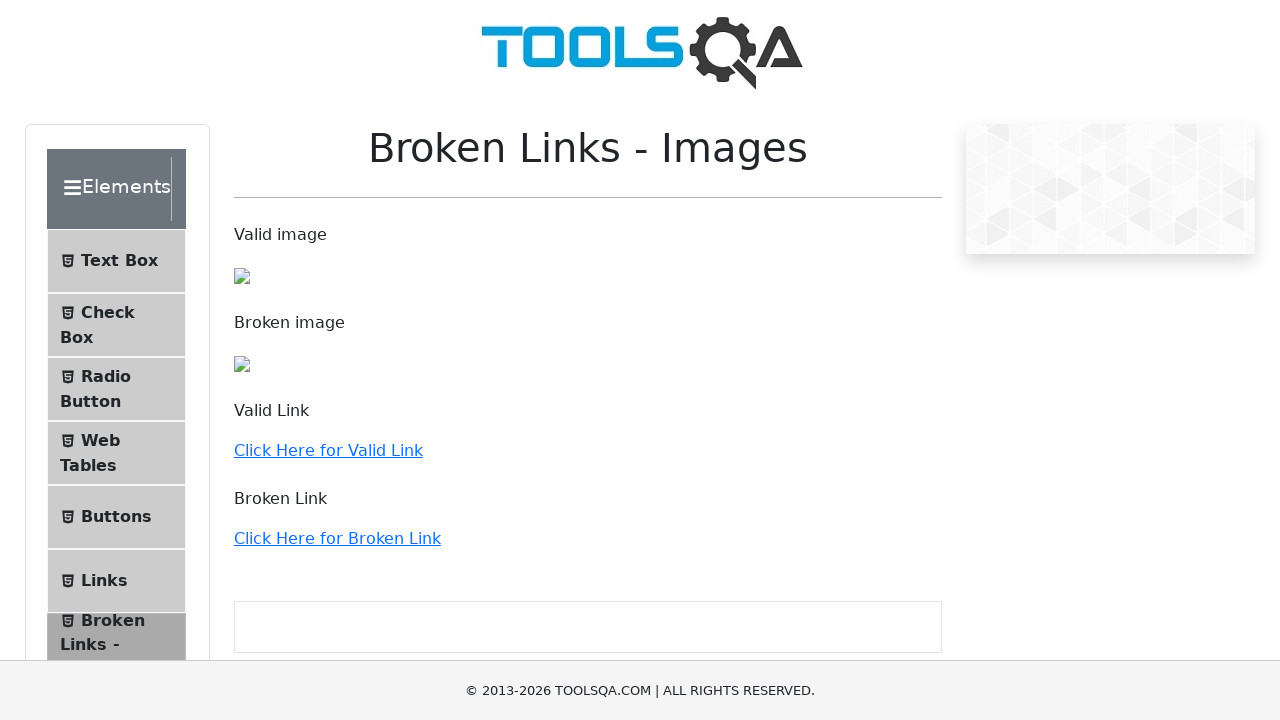

Retrieved href attribute from link
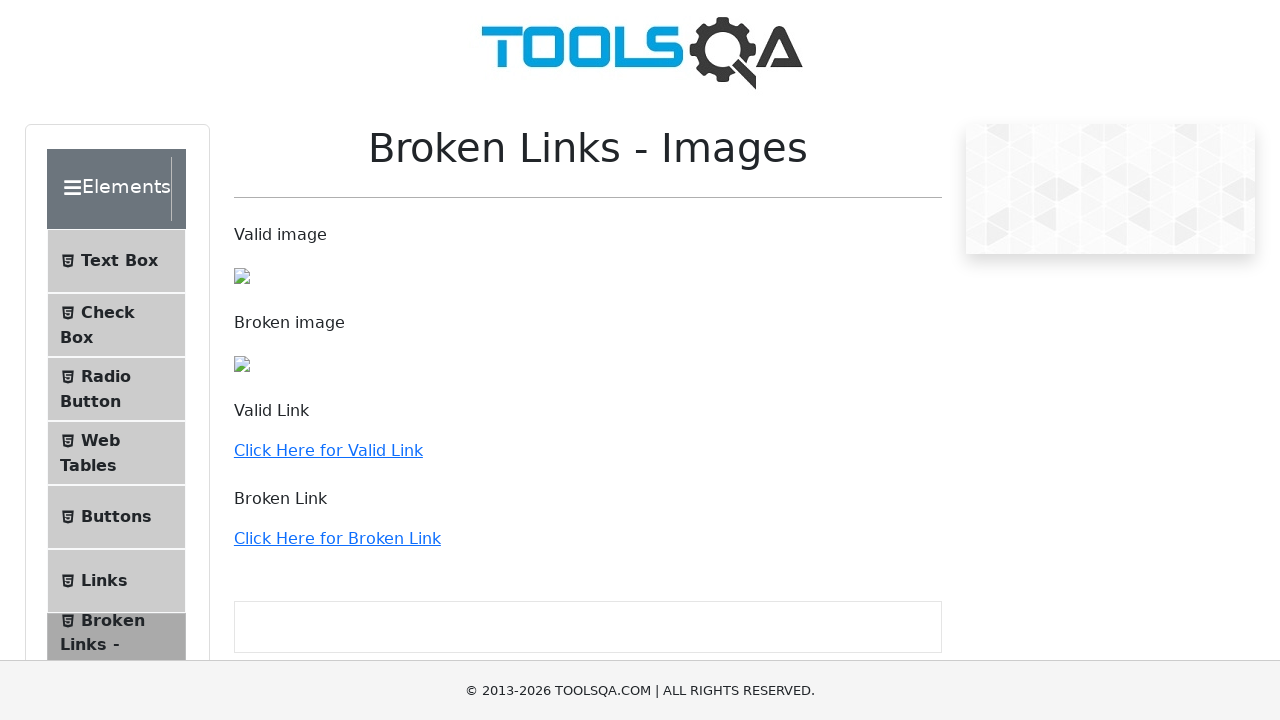

Verified link with href: /browser-windows
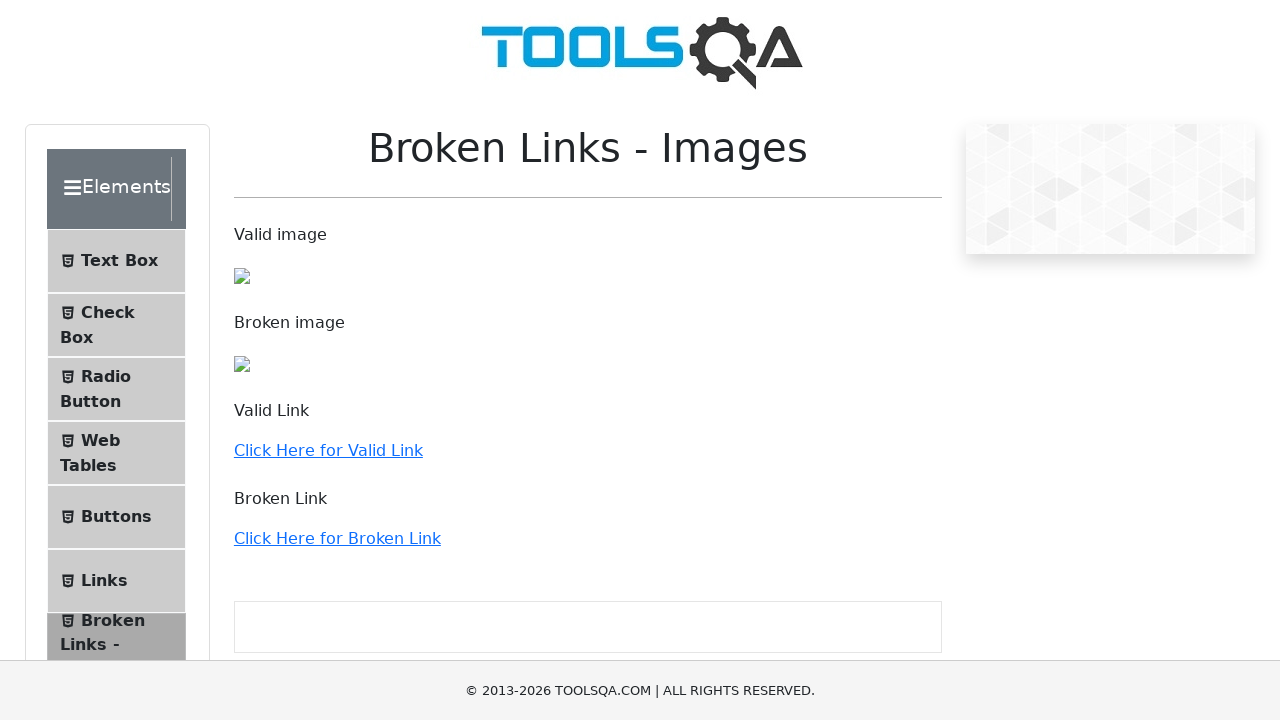

Retrieved href attribute from link
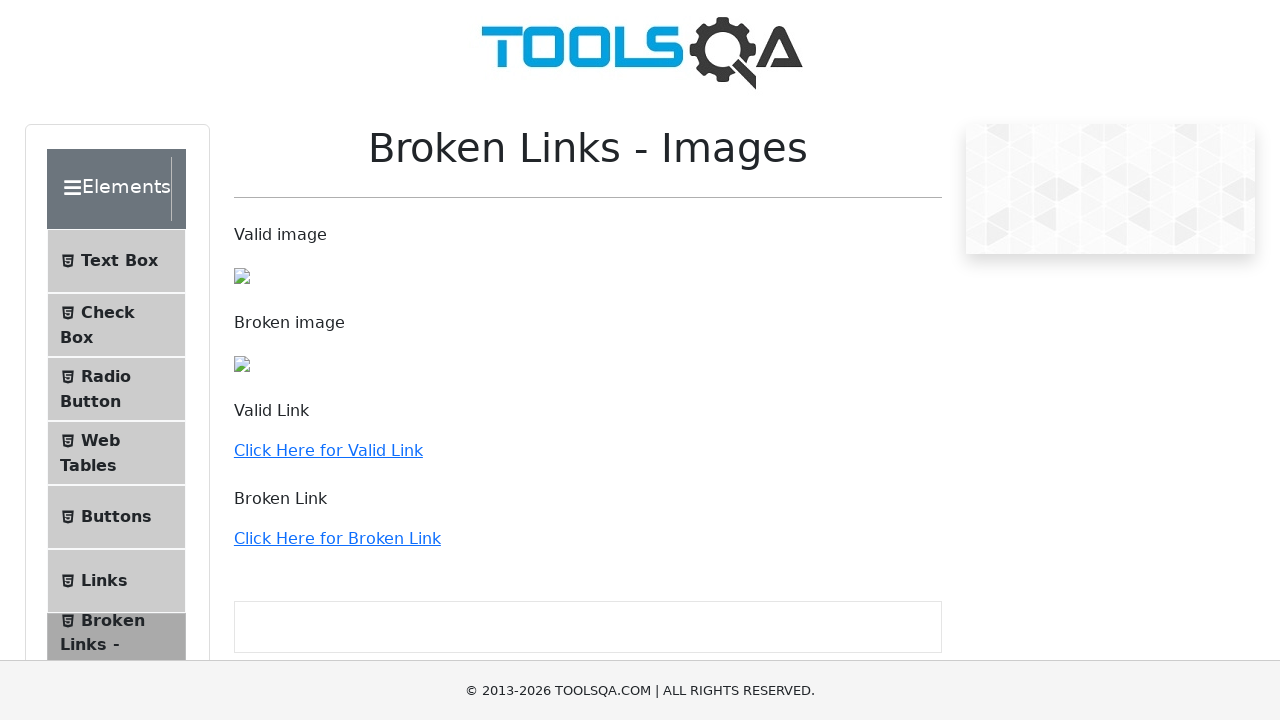

Verified link with href: /alerts
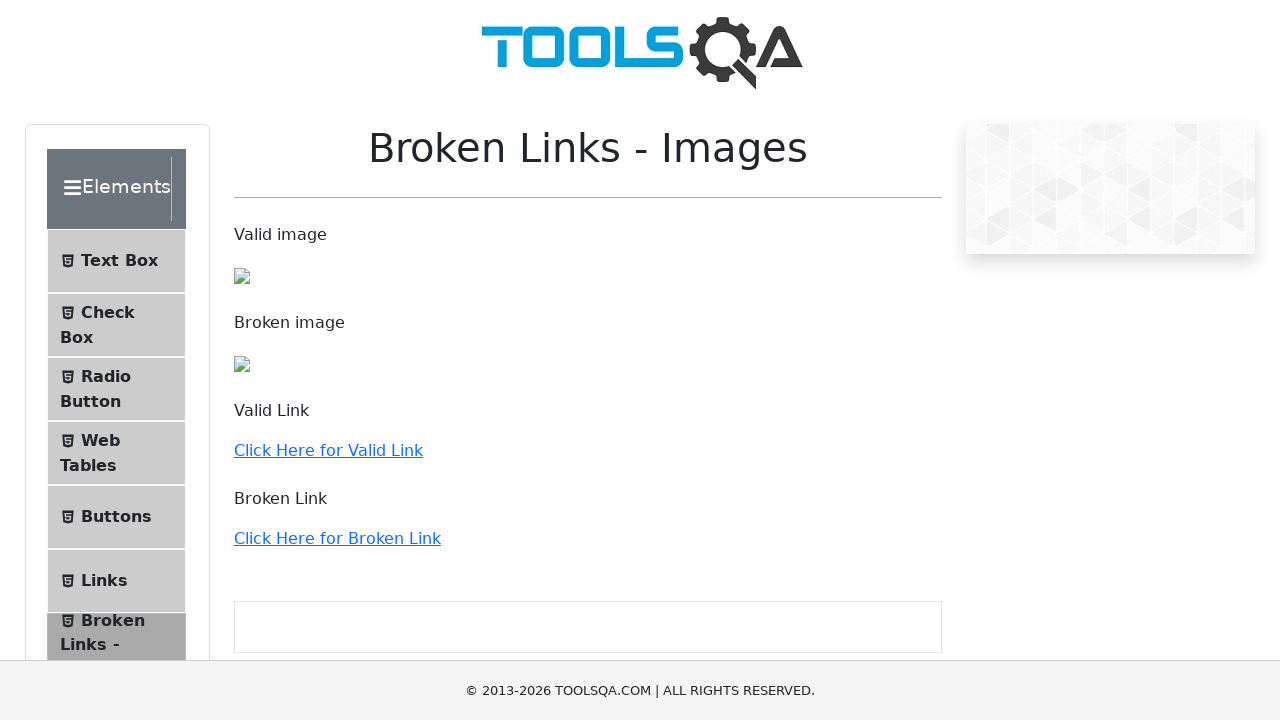

Retrieved href attribute from link
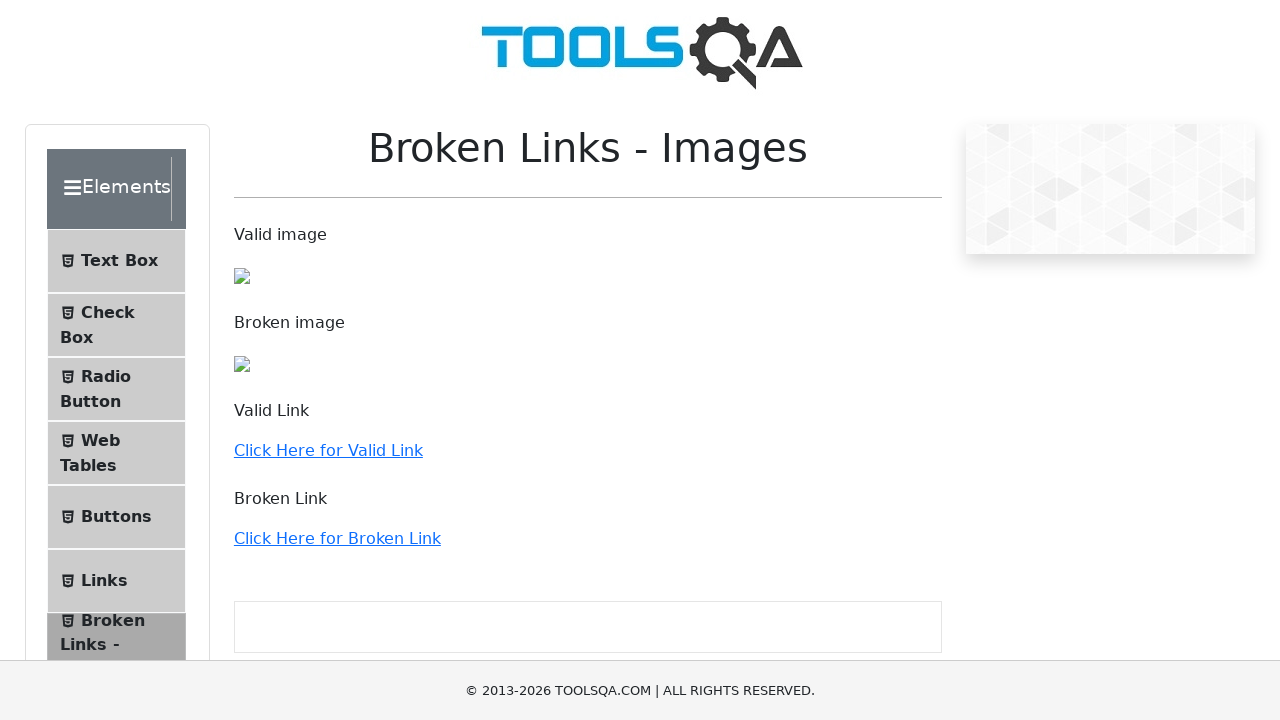

Verified link with href: /frames
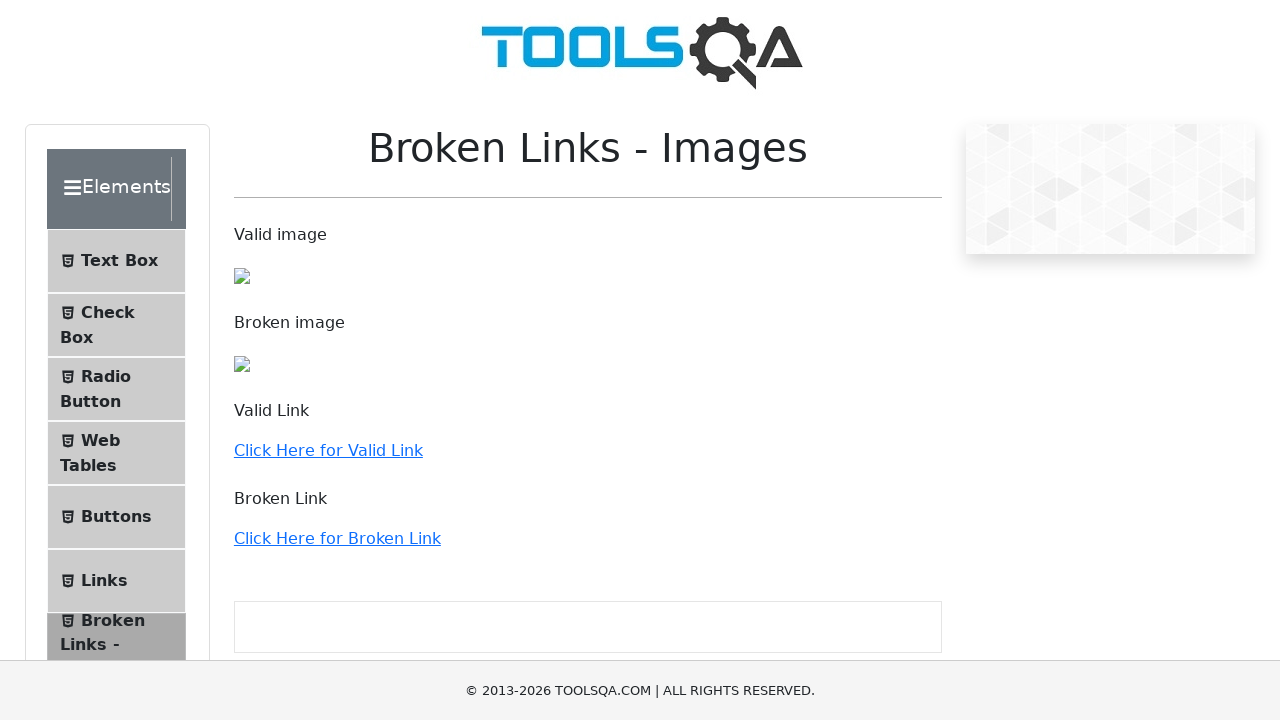

Retrieved href attribute from link
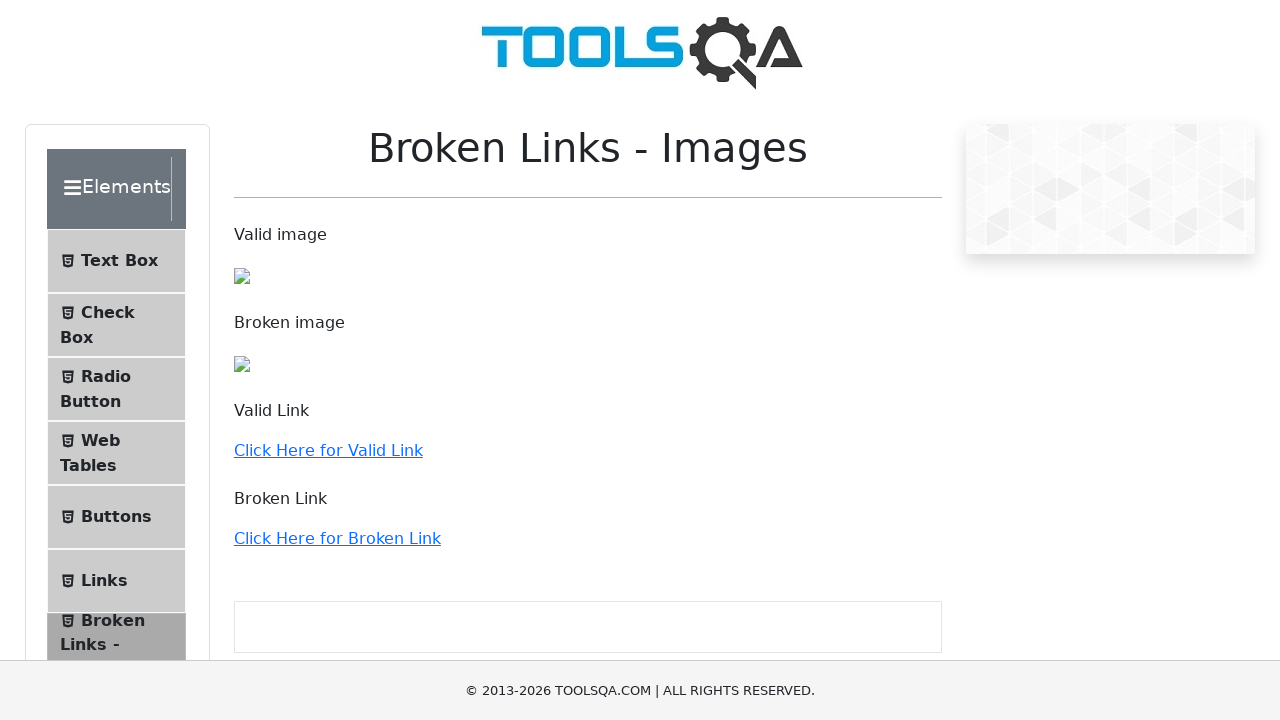

Verified link with href: /nestedframes
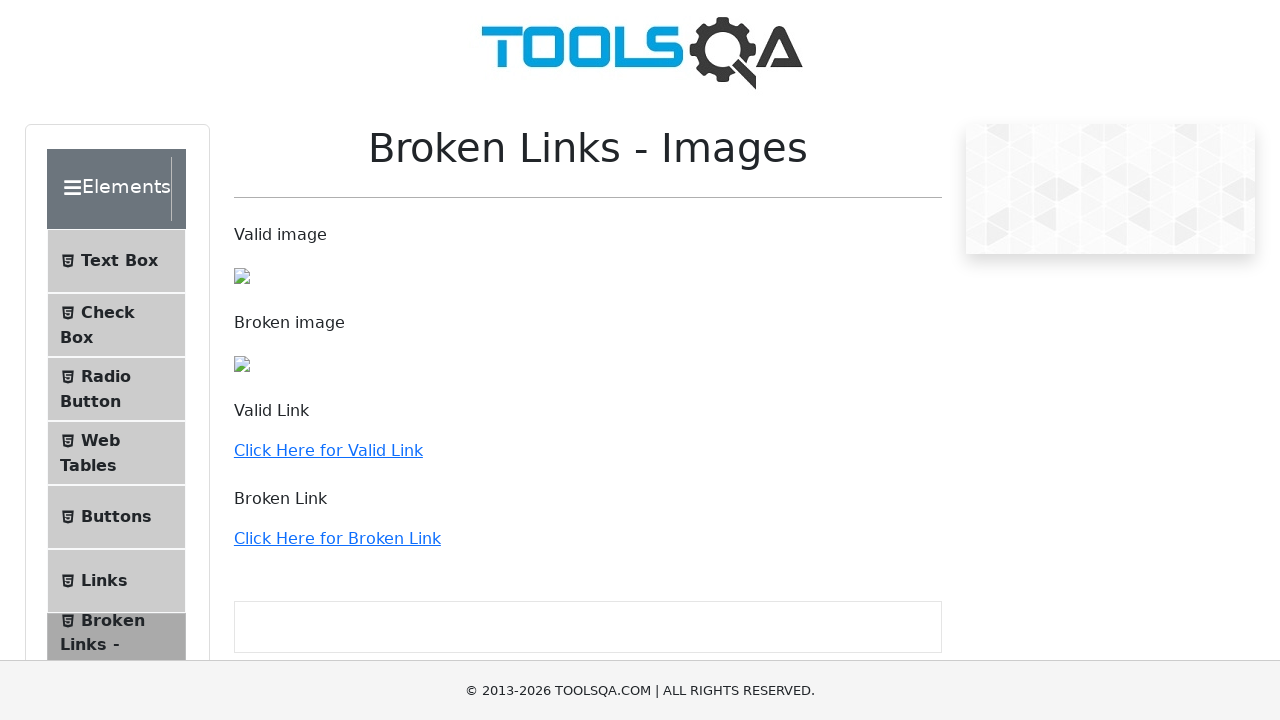

Retrieved href attribute from link
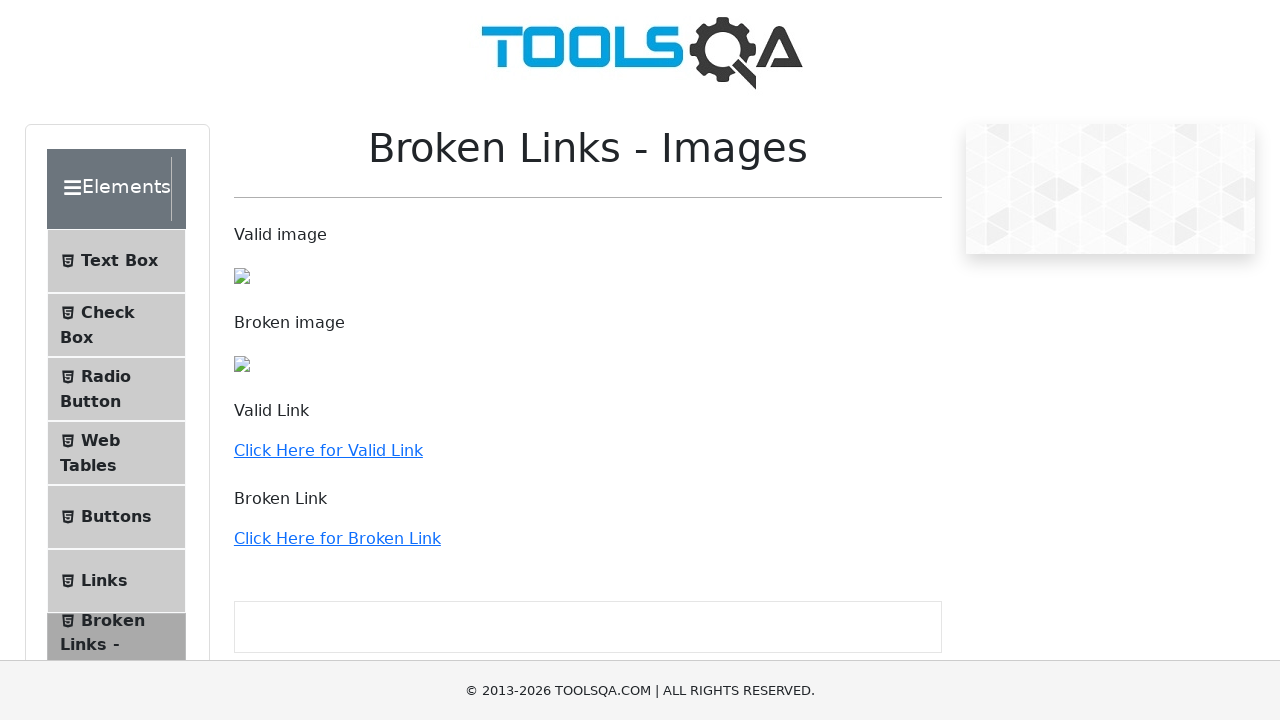

Verified link with href: /modal-dialogs
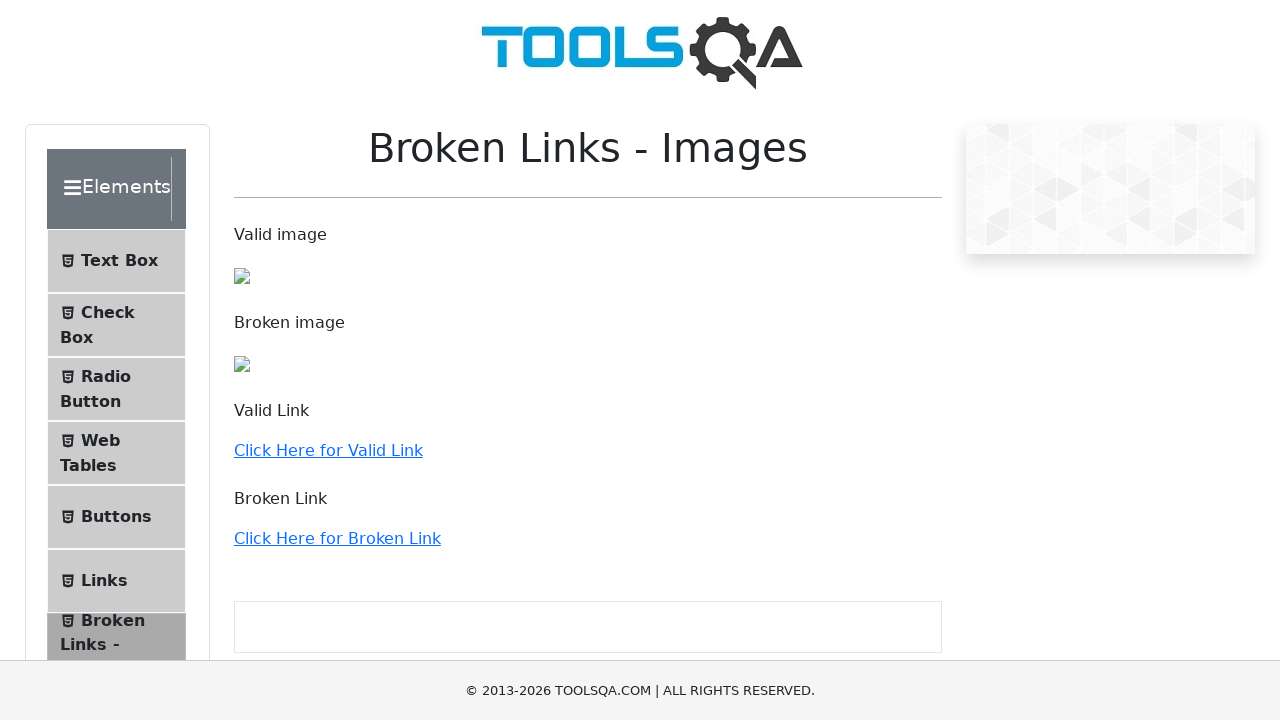

Retrieved href attribute from link
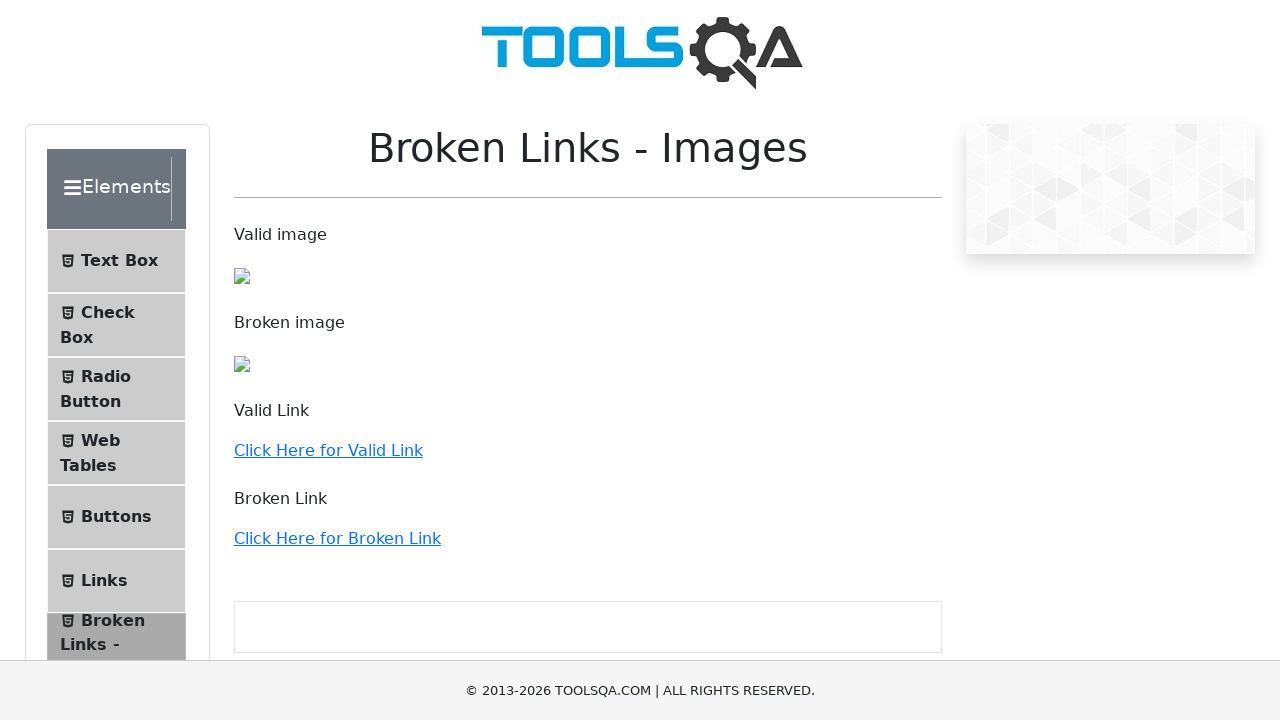

Verified link with href: /accordian
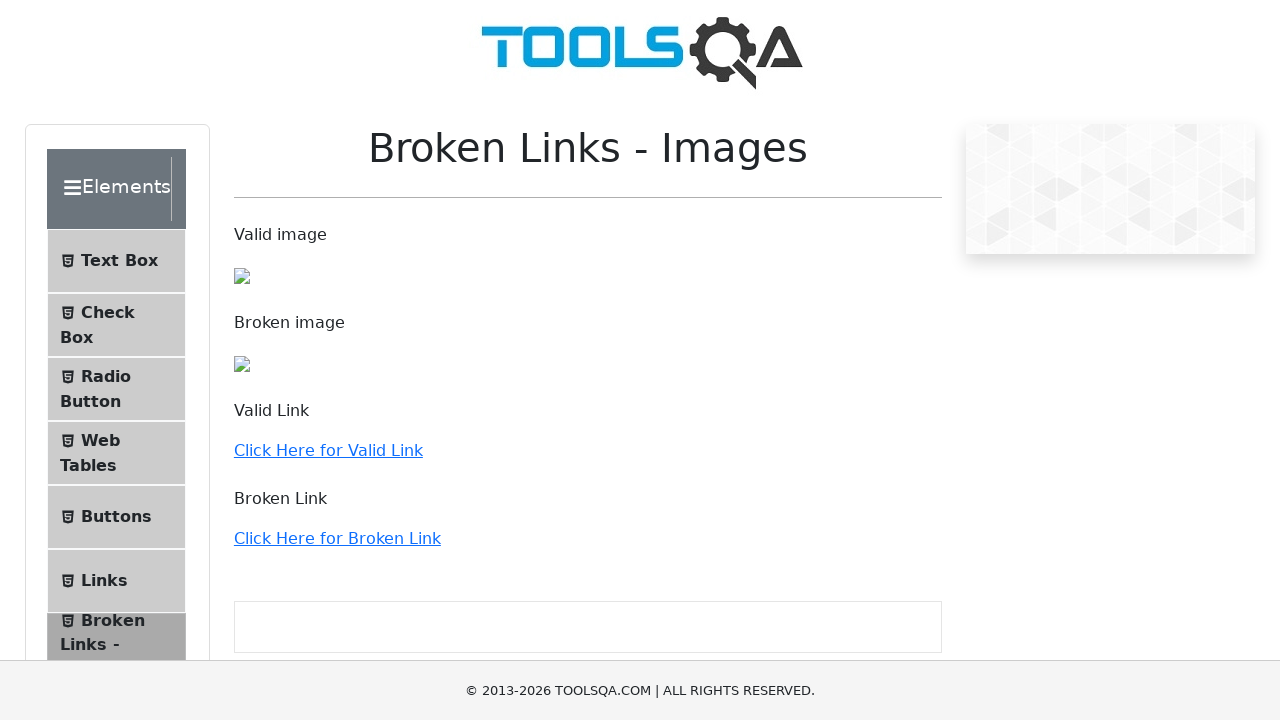

Retrieved href attribute from link
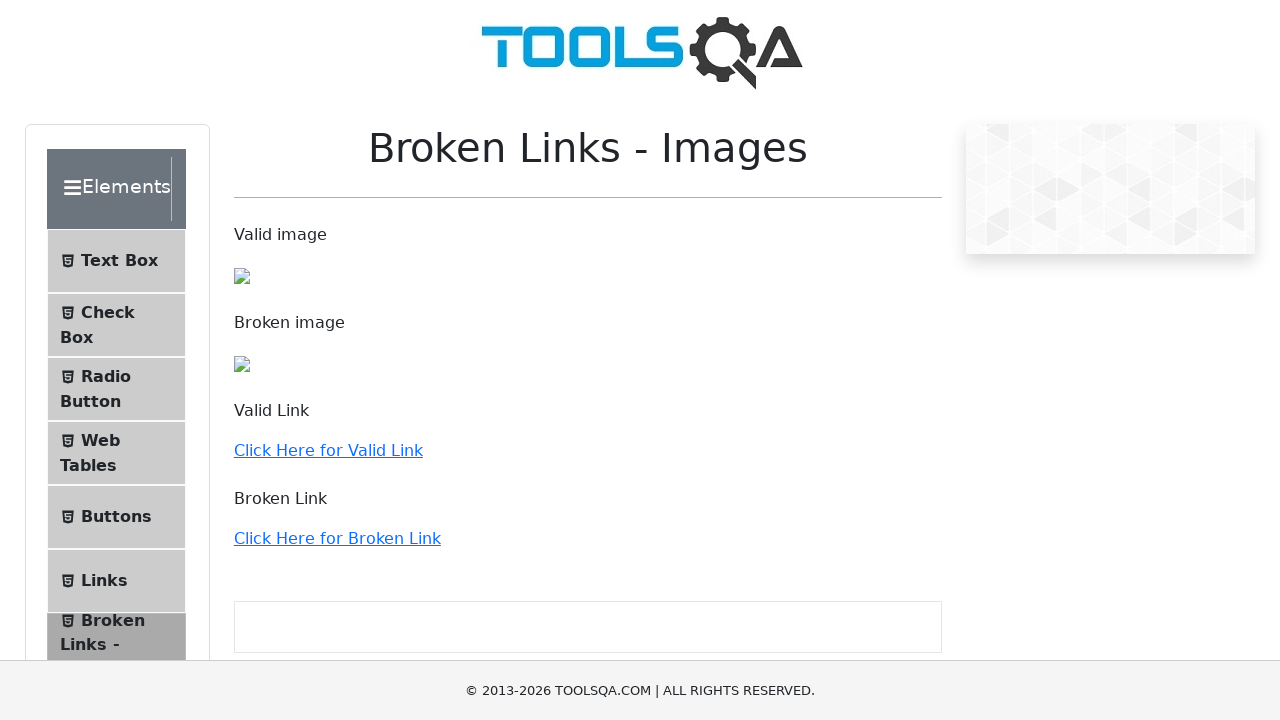

Verified link with href: /auto-complete
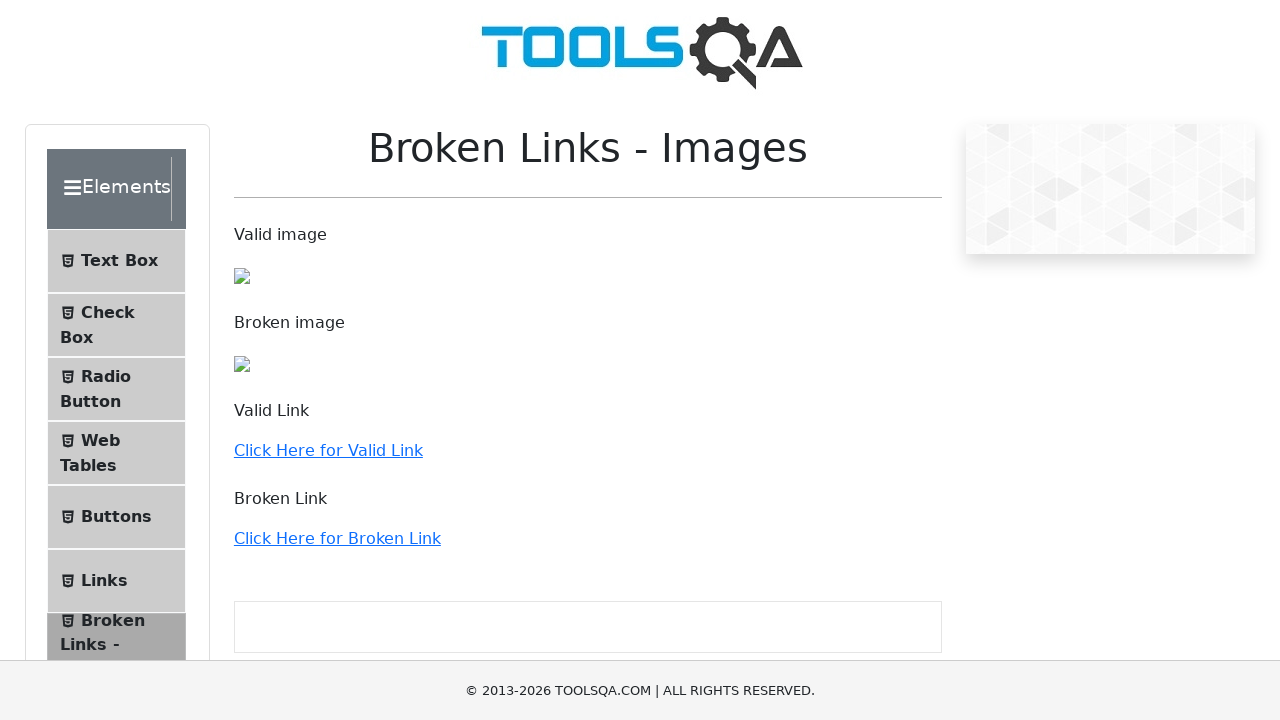

Retrieved href attribute from link
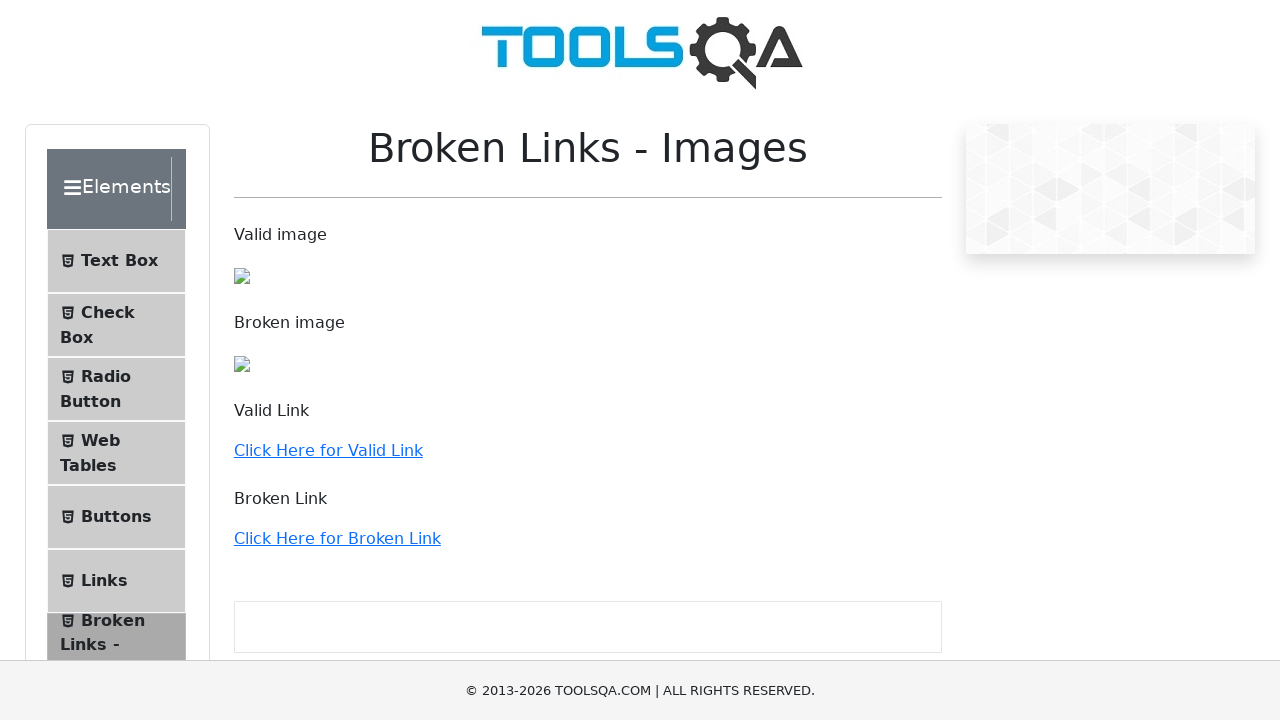

Verified link with href: /date-picker
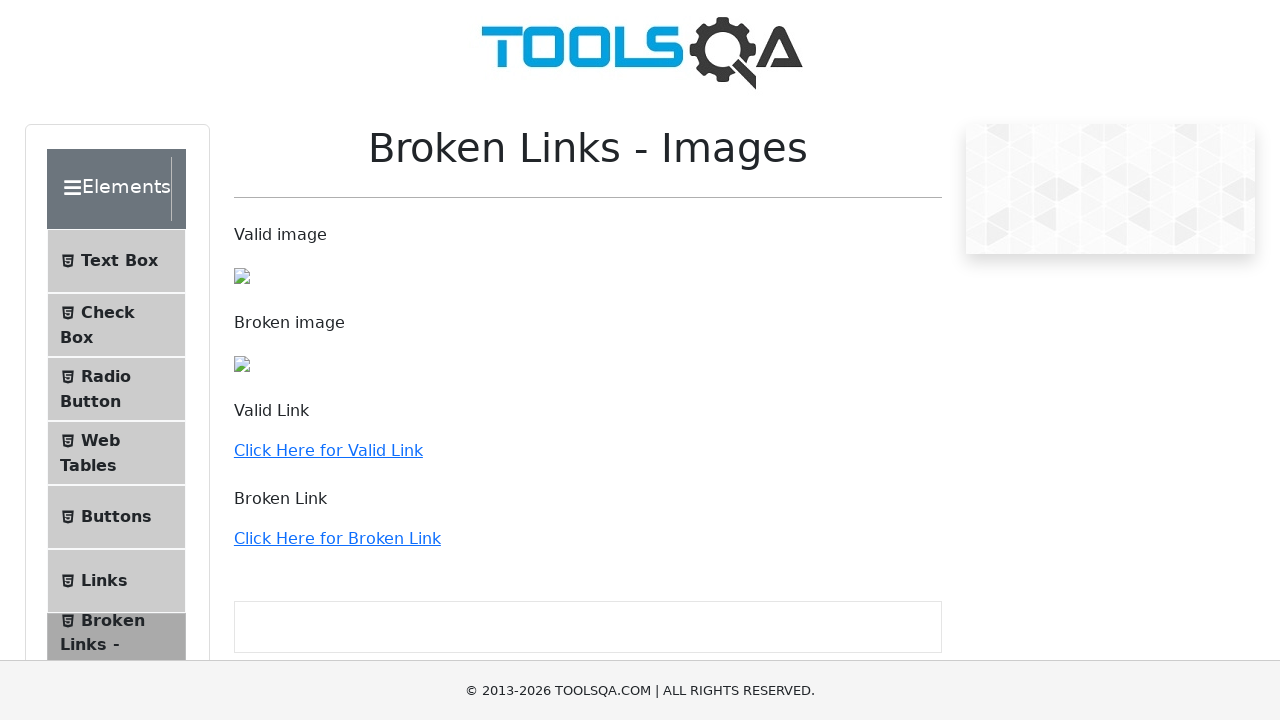

Retrieved href attribute from link
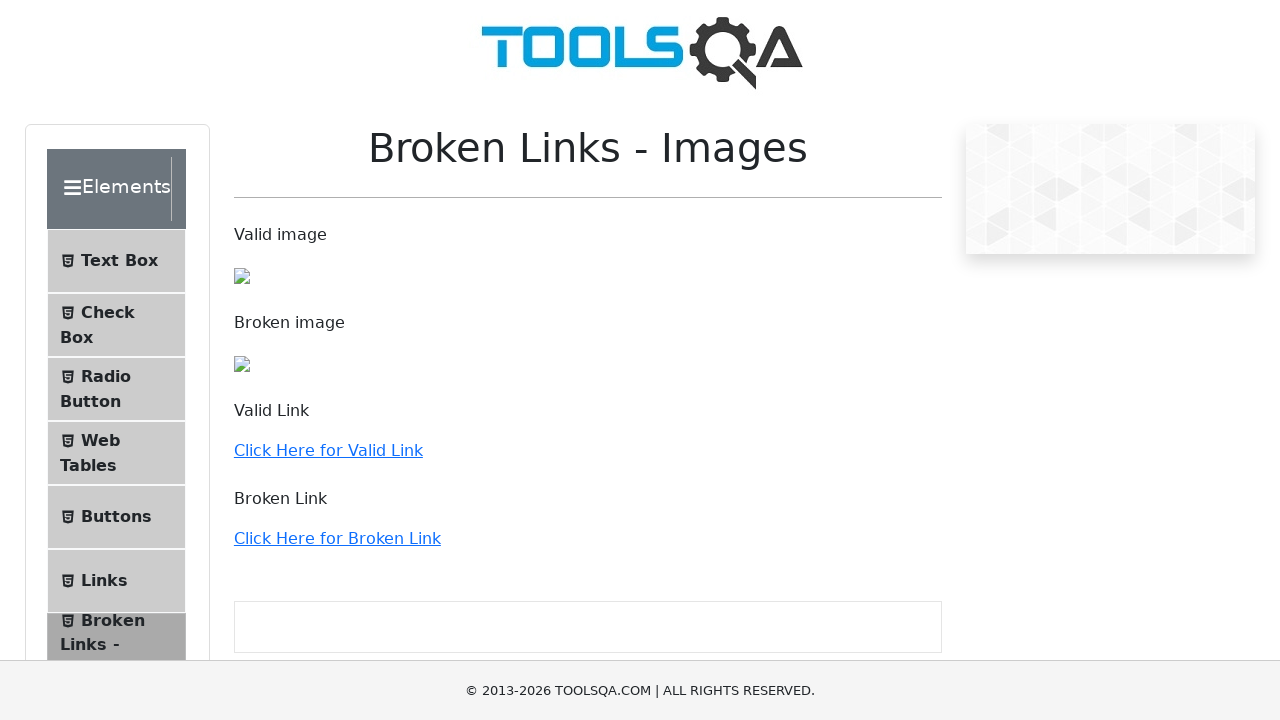

Verified link with href: /slider
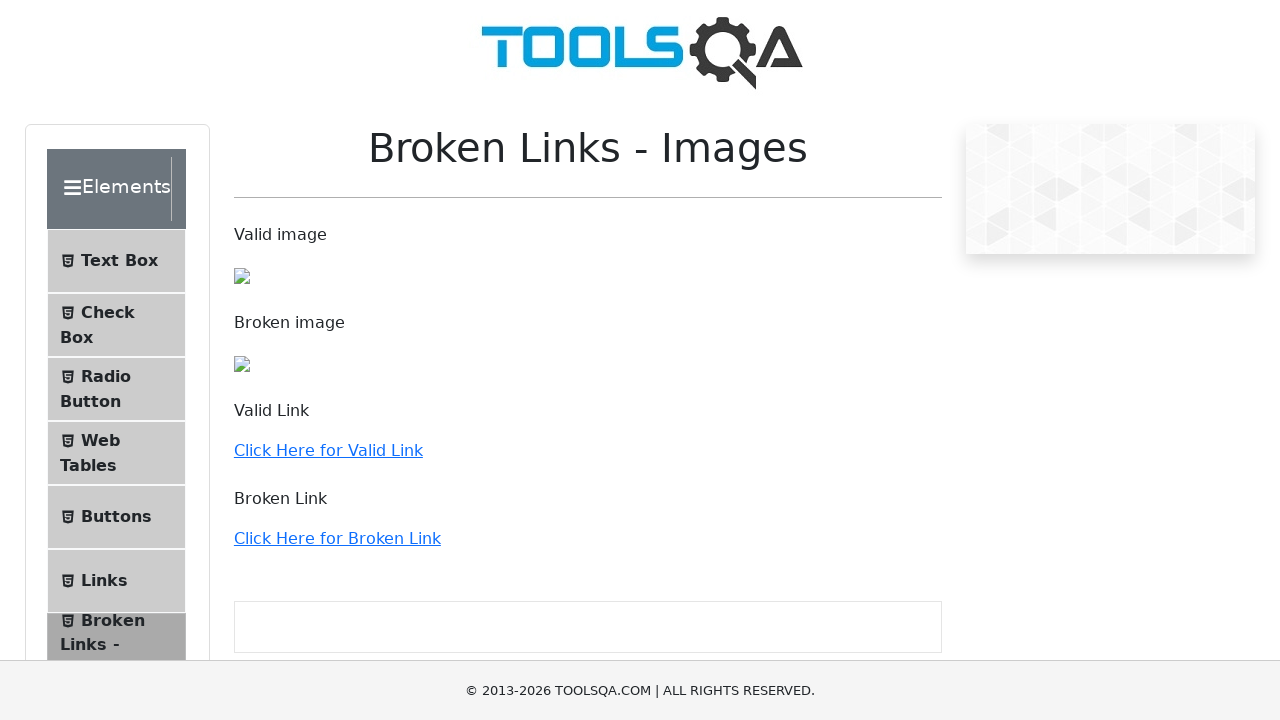

Retrieved href attribute from link
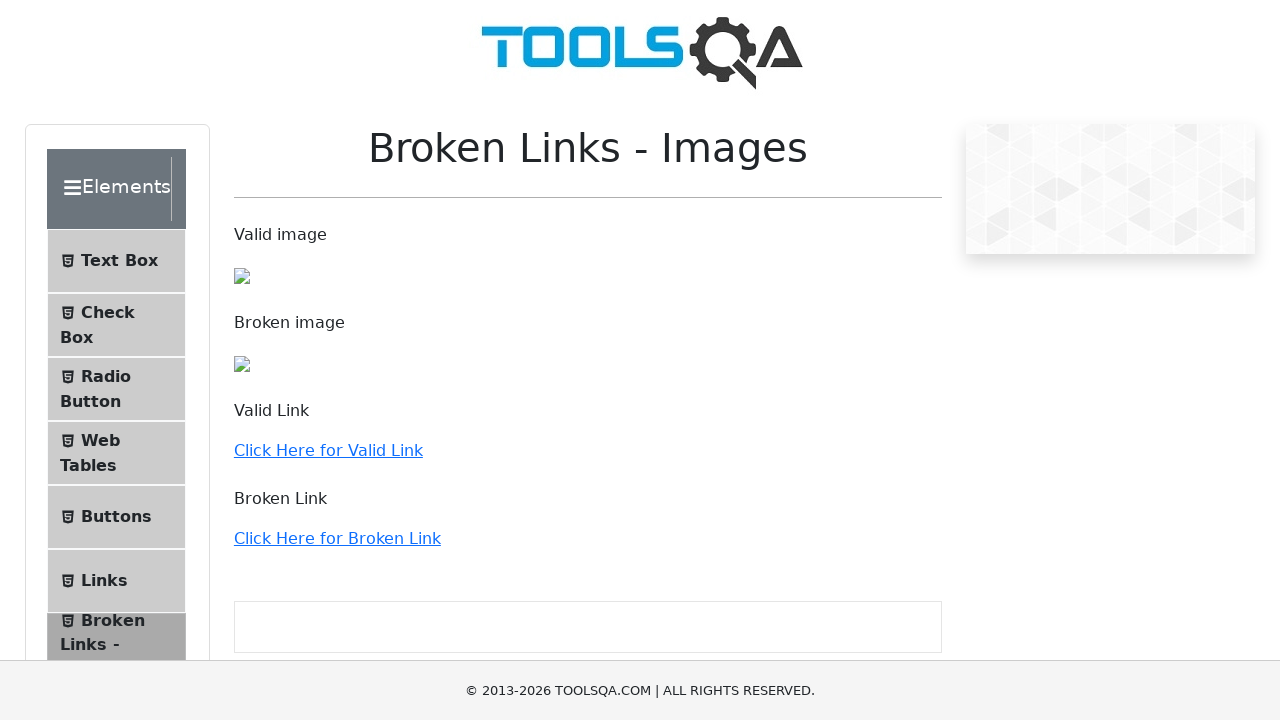

Verified link with href: /progress-bar
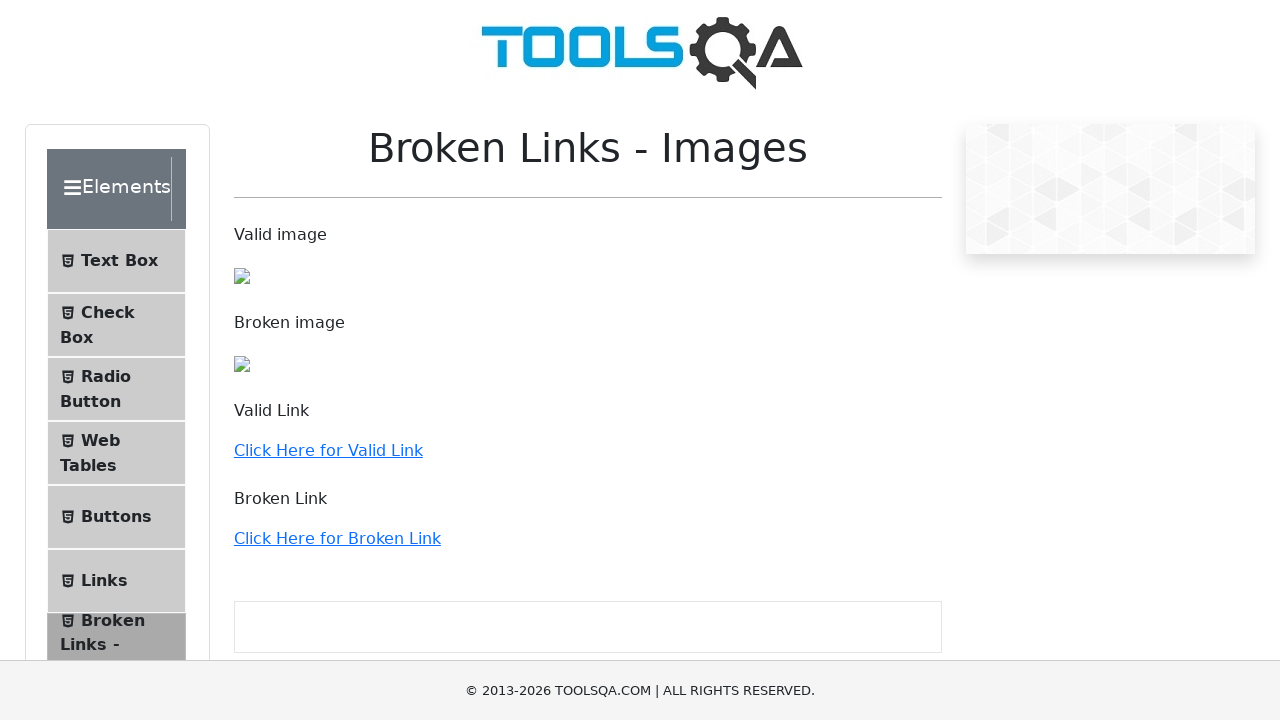

Retrieved href attribute from link
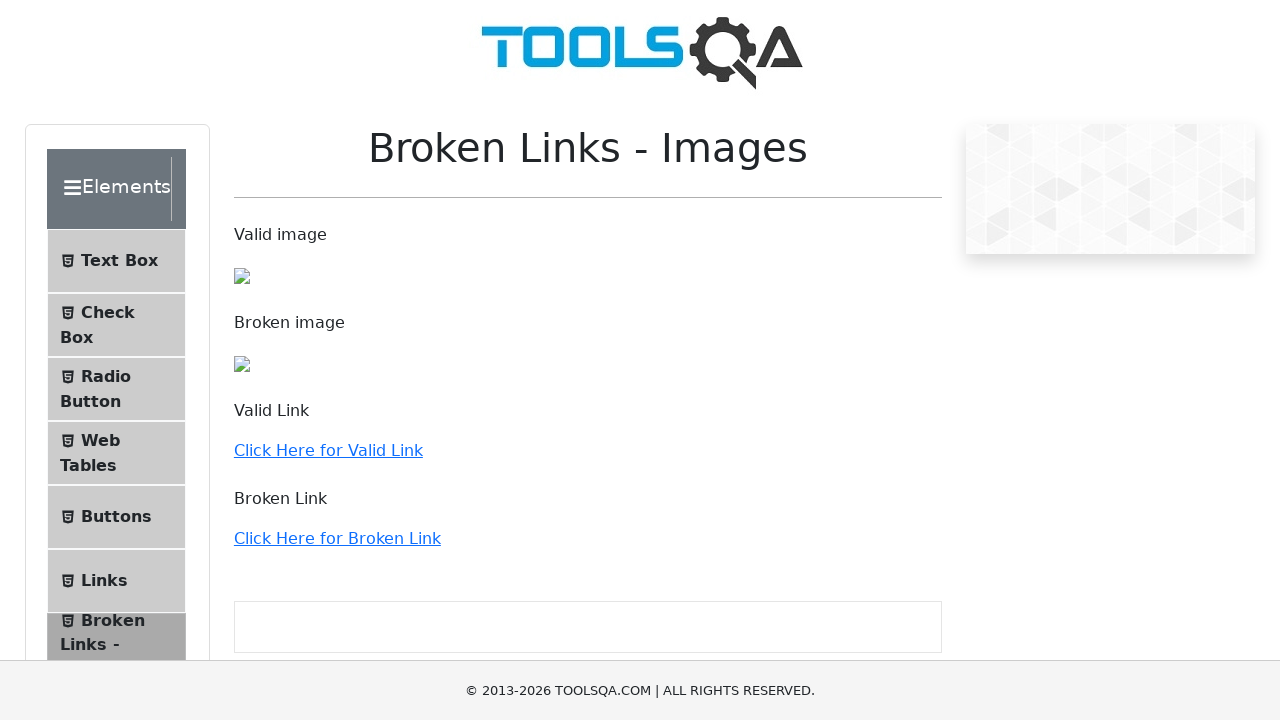

Verified link with href: /tabs
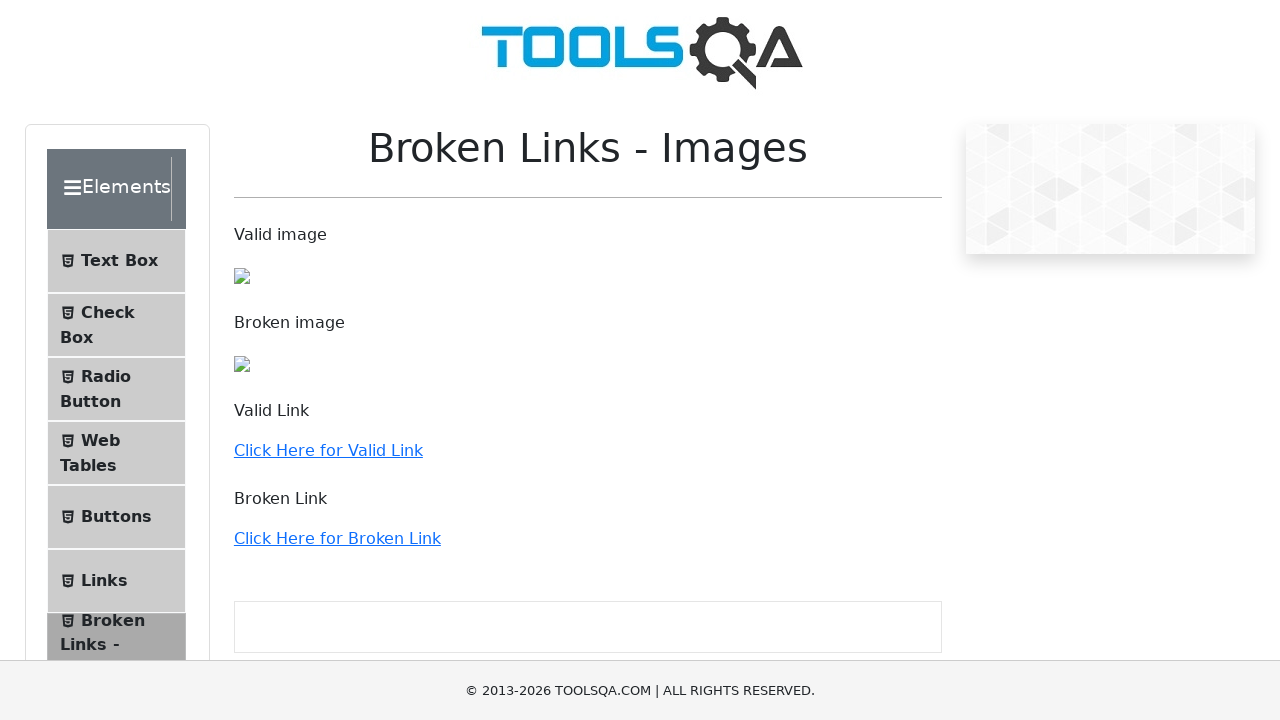

Retrieved href attribute from link
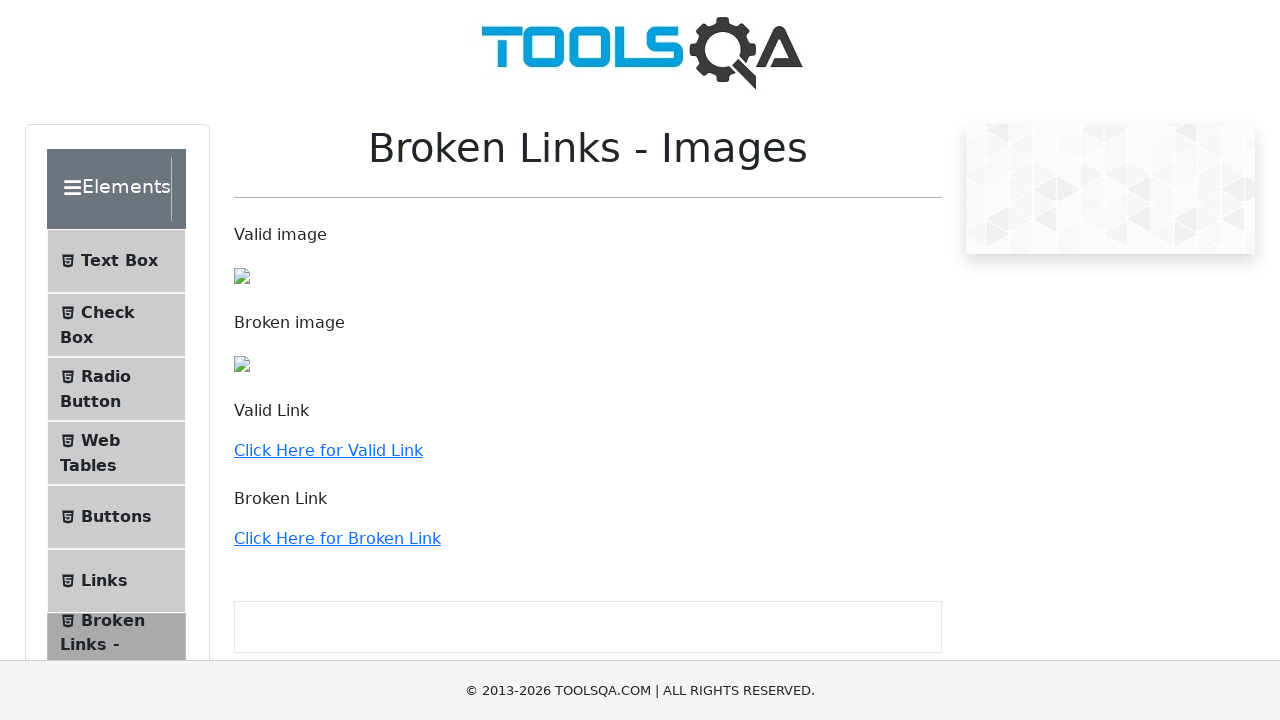

Verified link with href: /tool-tips
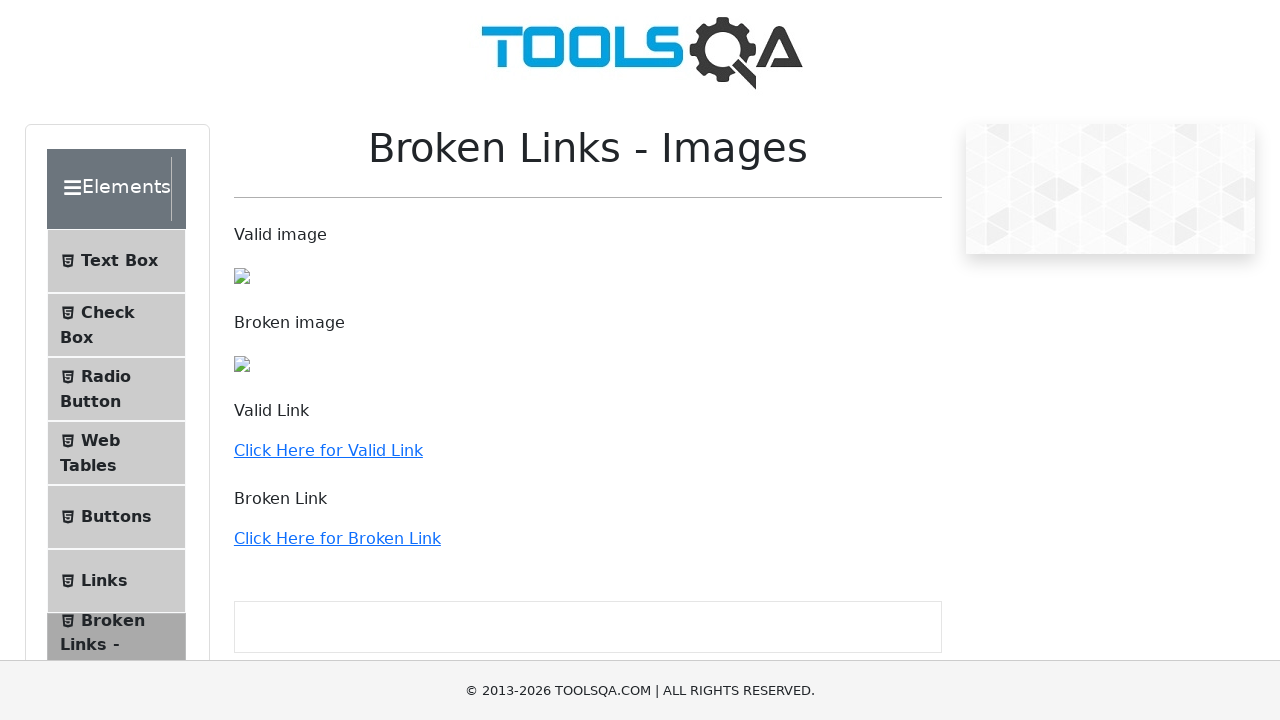

Retrieved href attribute from link
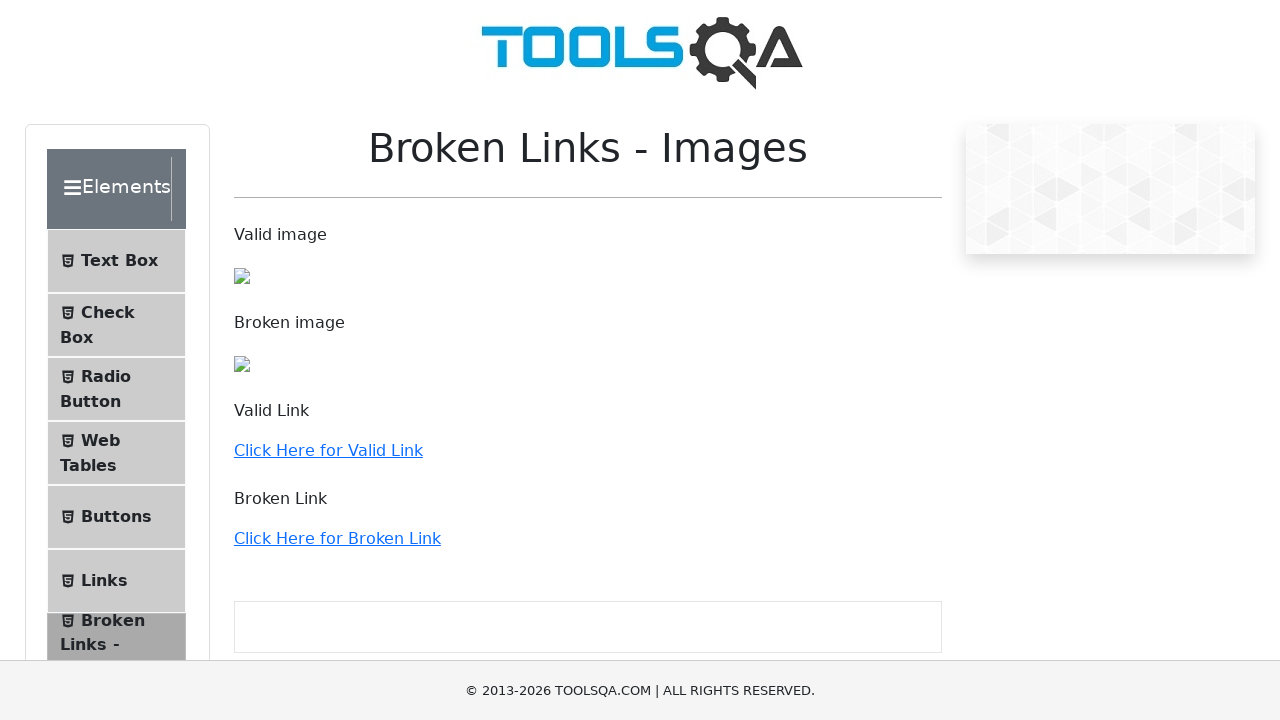

Verified link with href: /menu
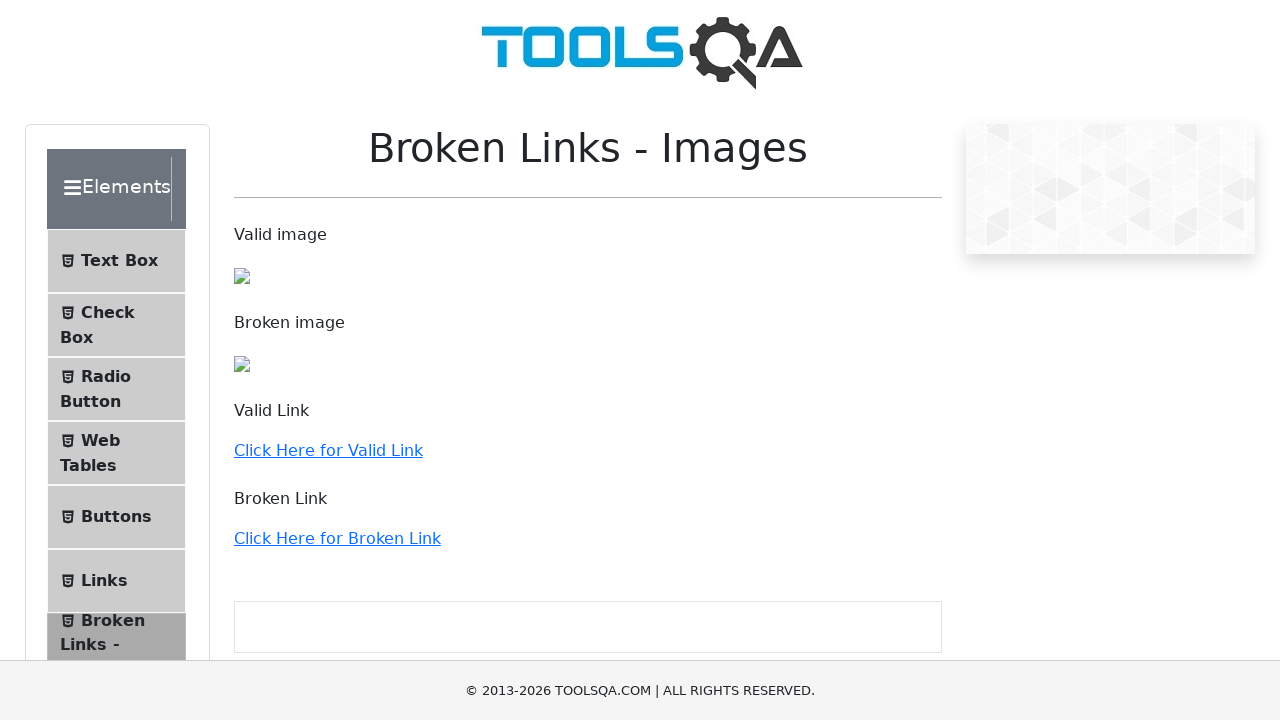

Retrieved href attribute from link
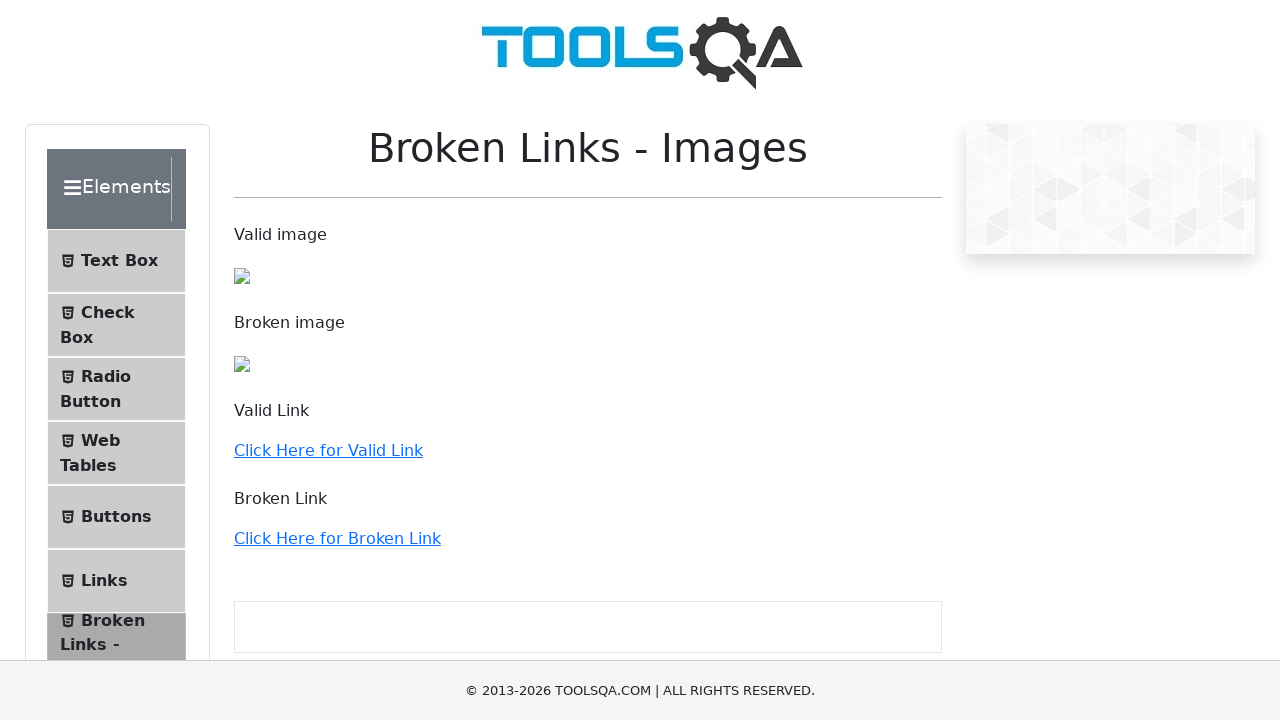

Verified link with href: /select-menu
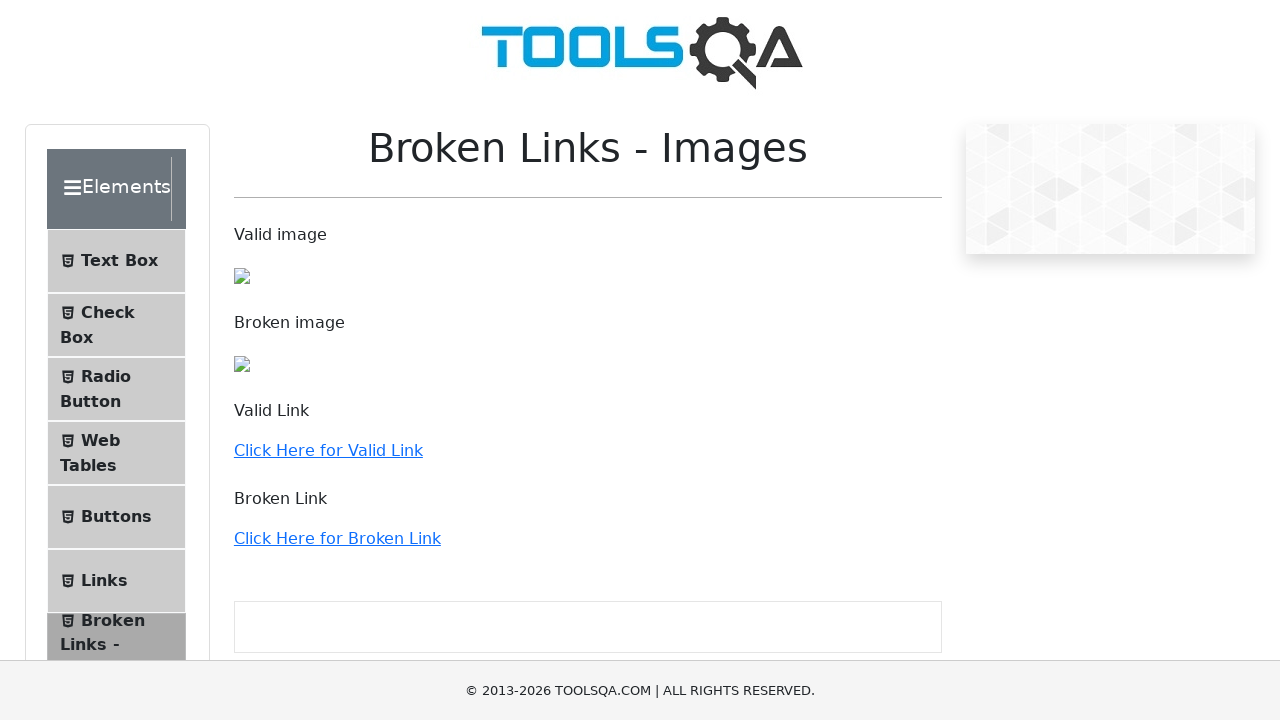

Retrieved href attribute from link
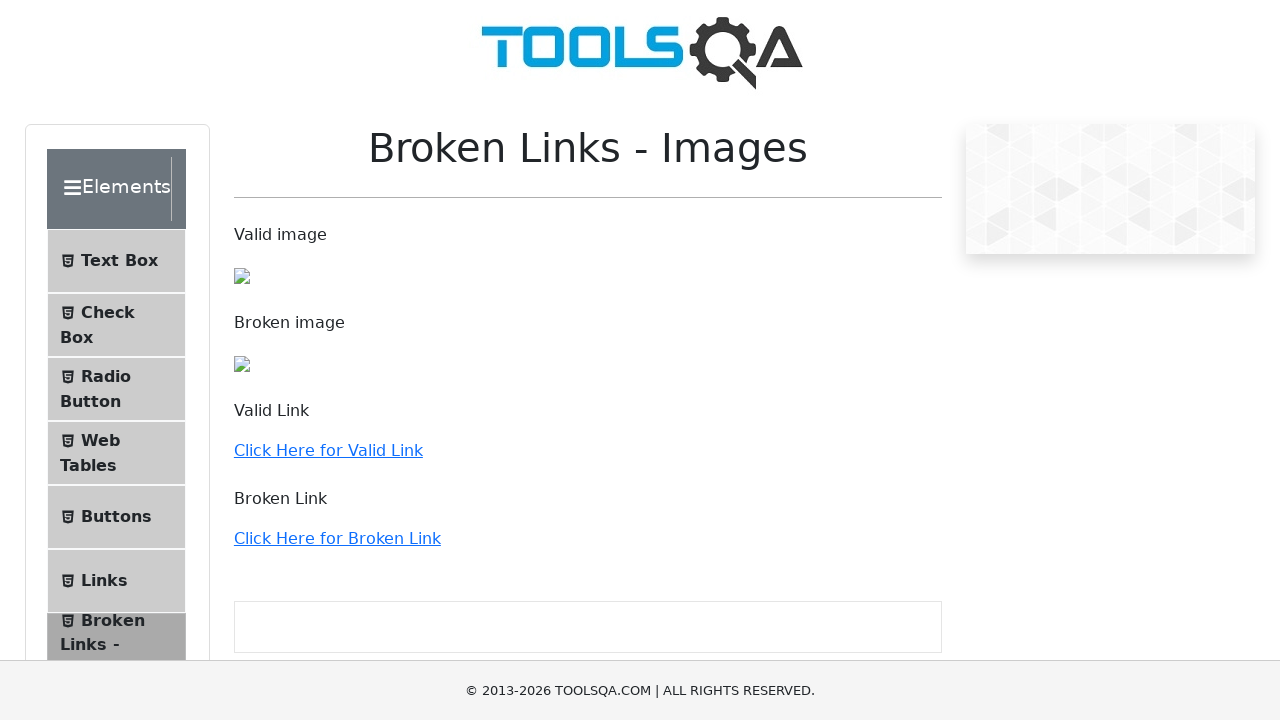

Verified link with href: /sortable
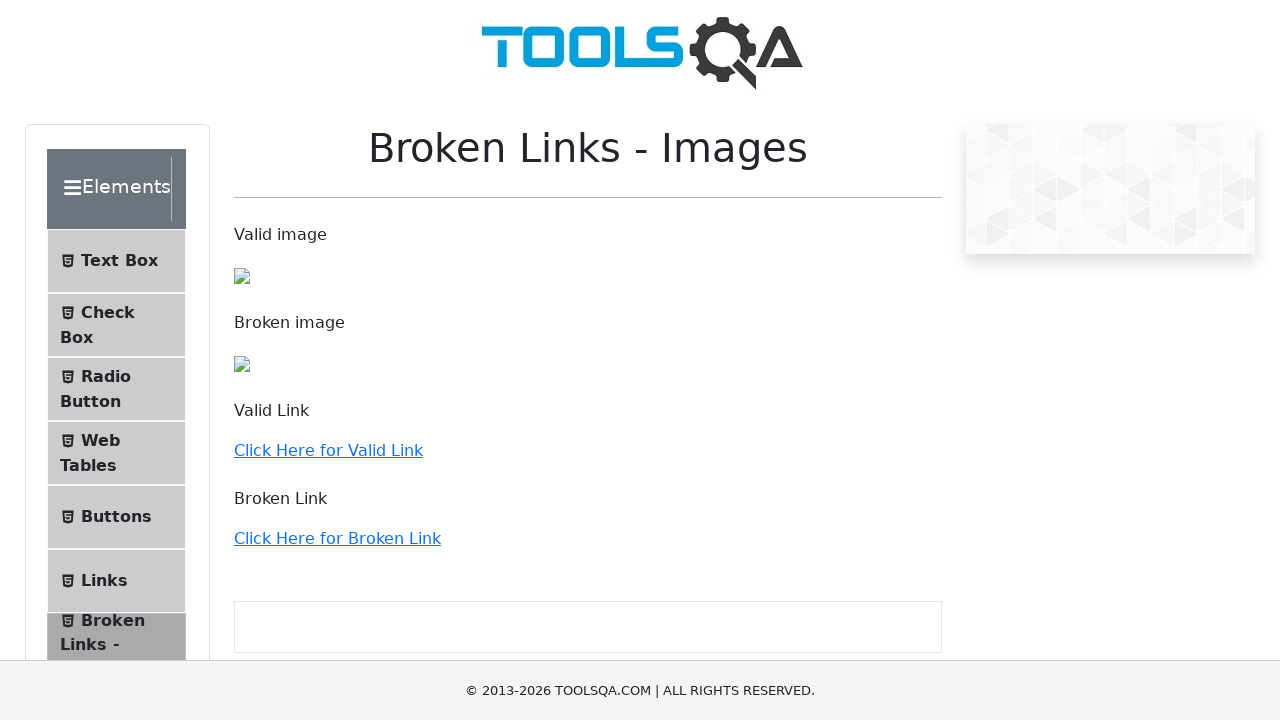

Retrieved href attribute from link
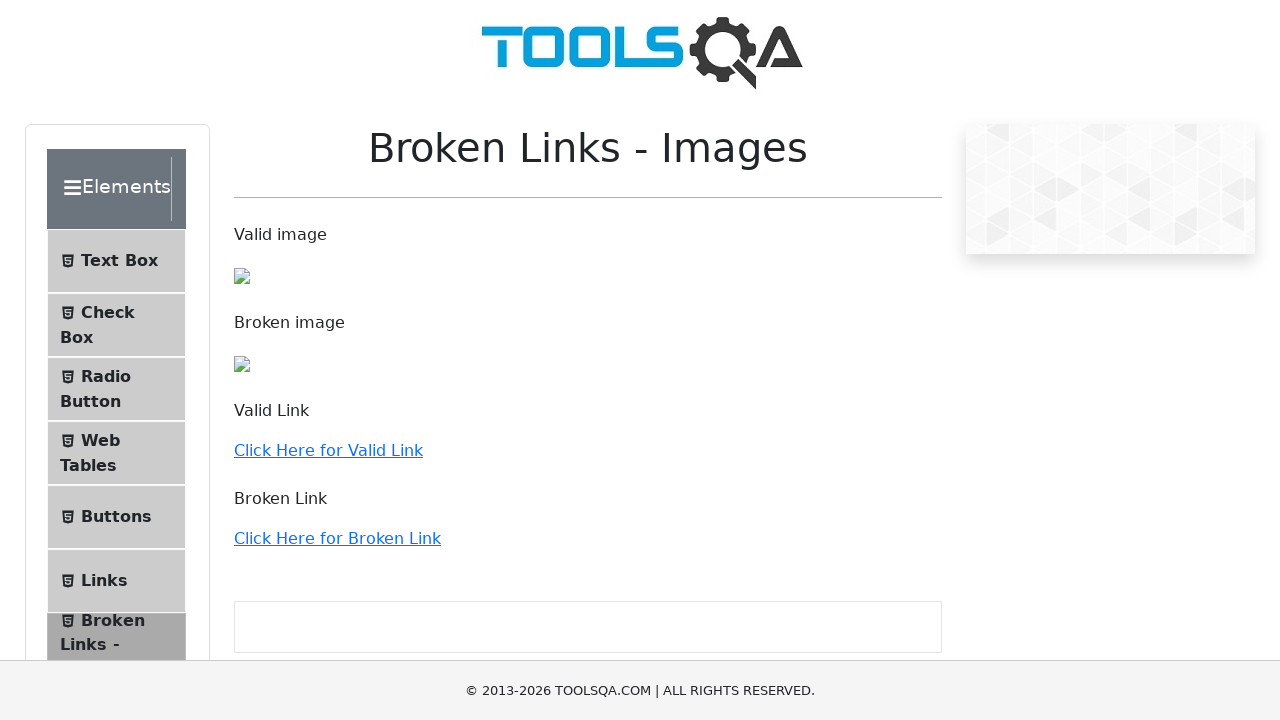

Verified link with href: /selectable
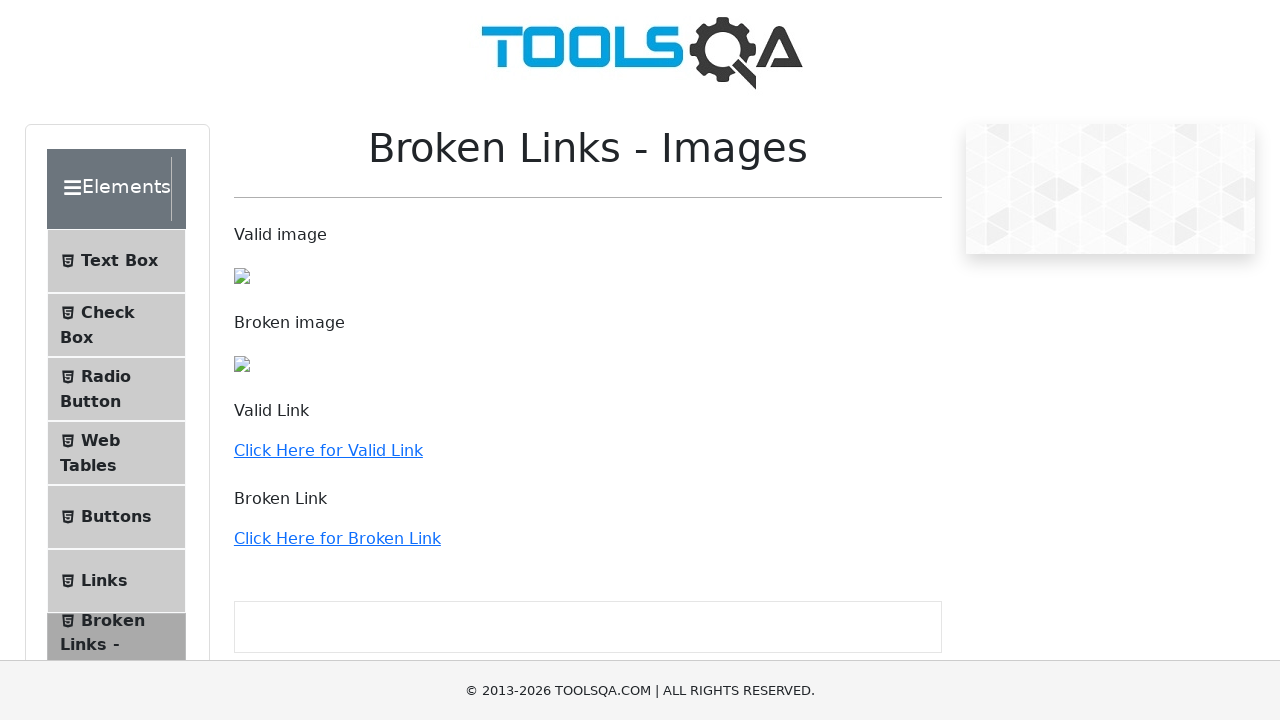

Retrieved href attribute from link
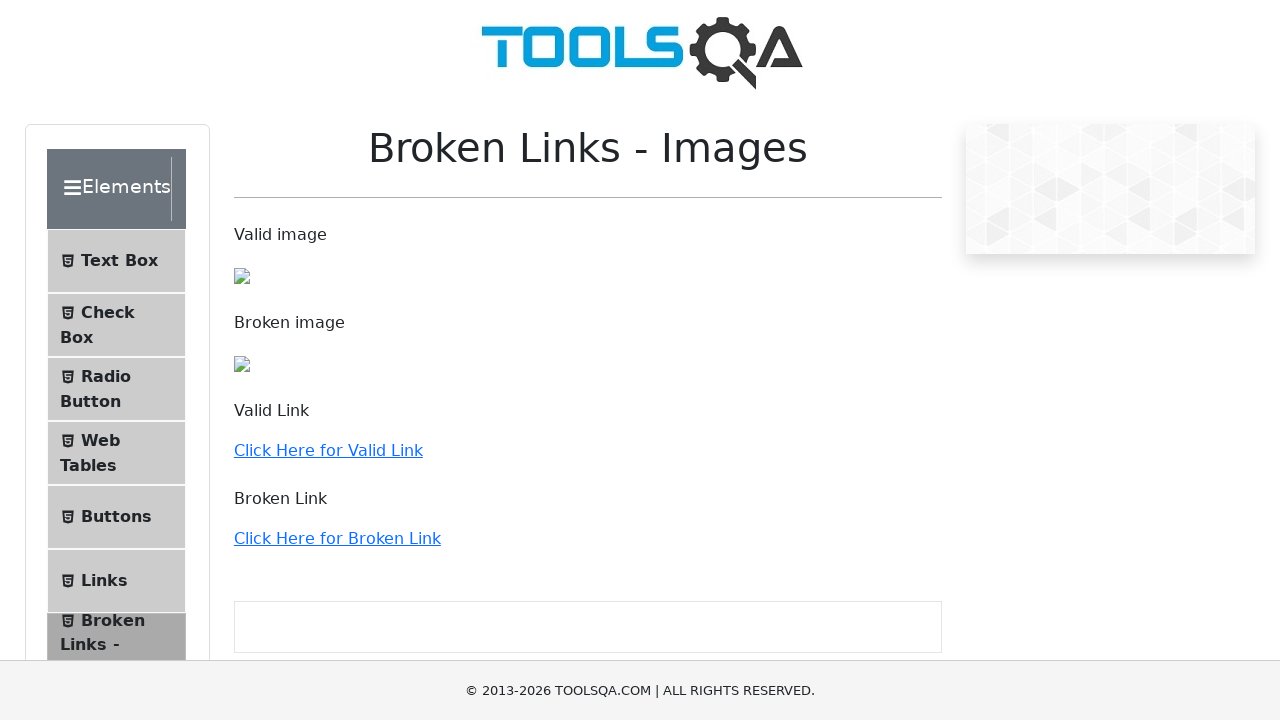

Verified link with href: /resizable
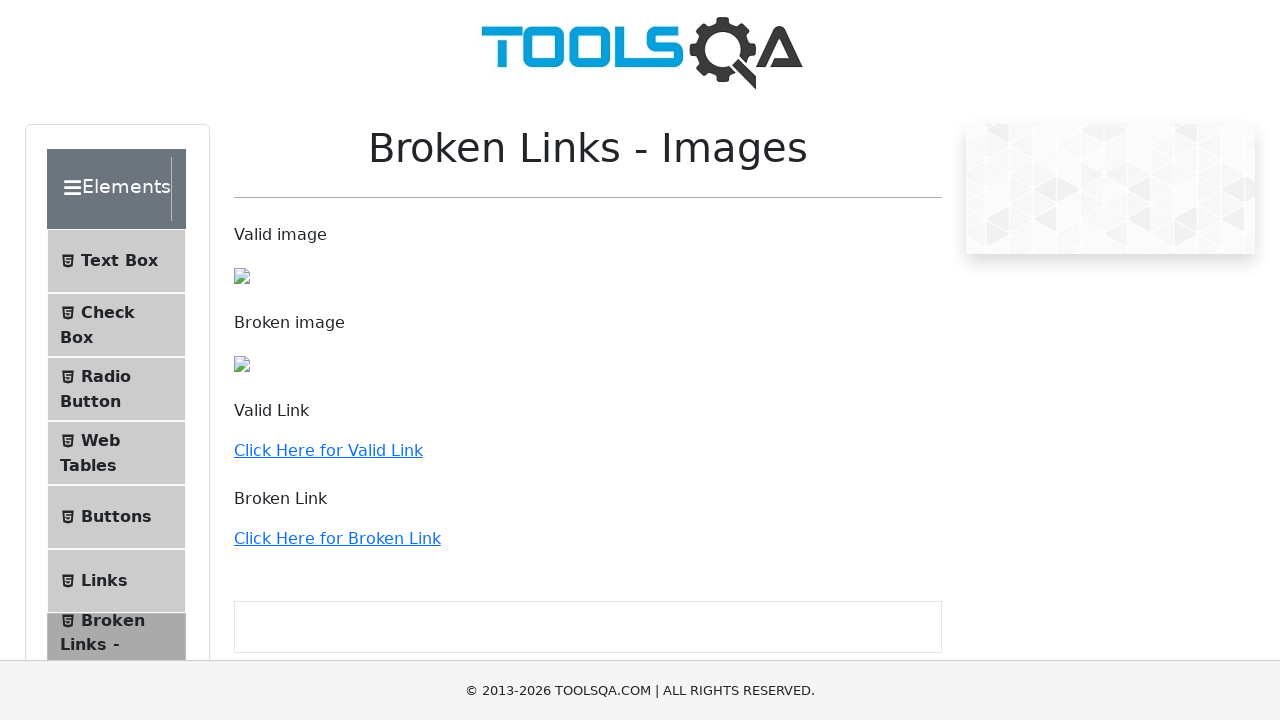

Retrieved href attribute from link
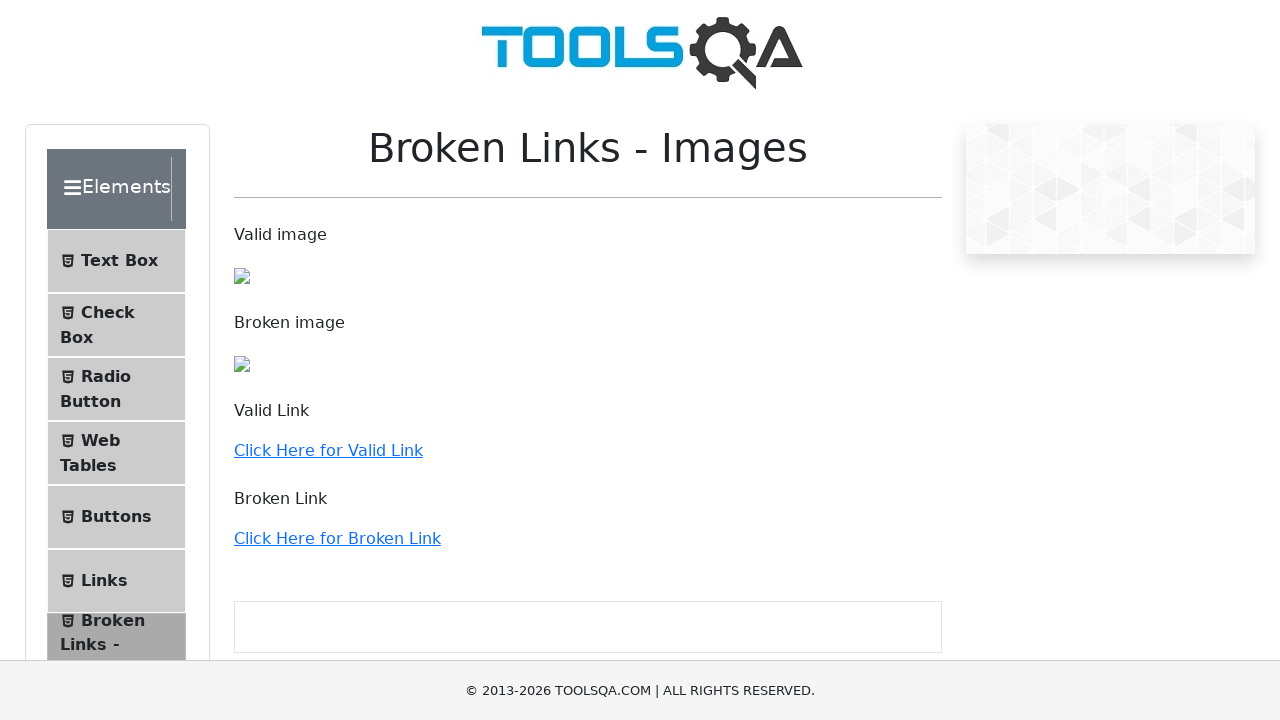

Verified link with href: /droppable
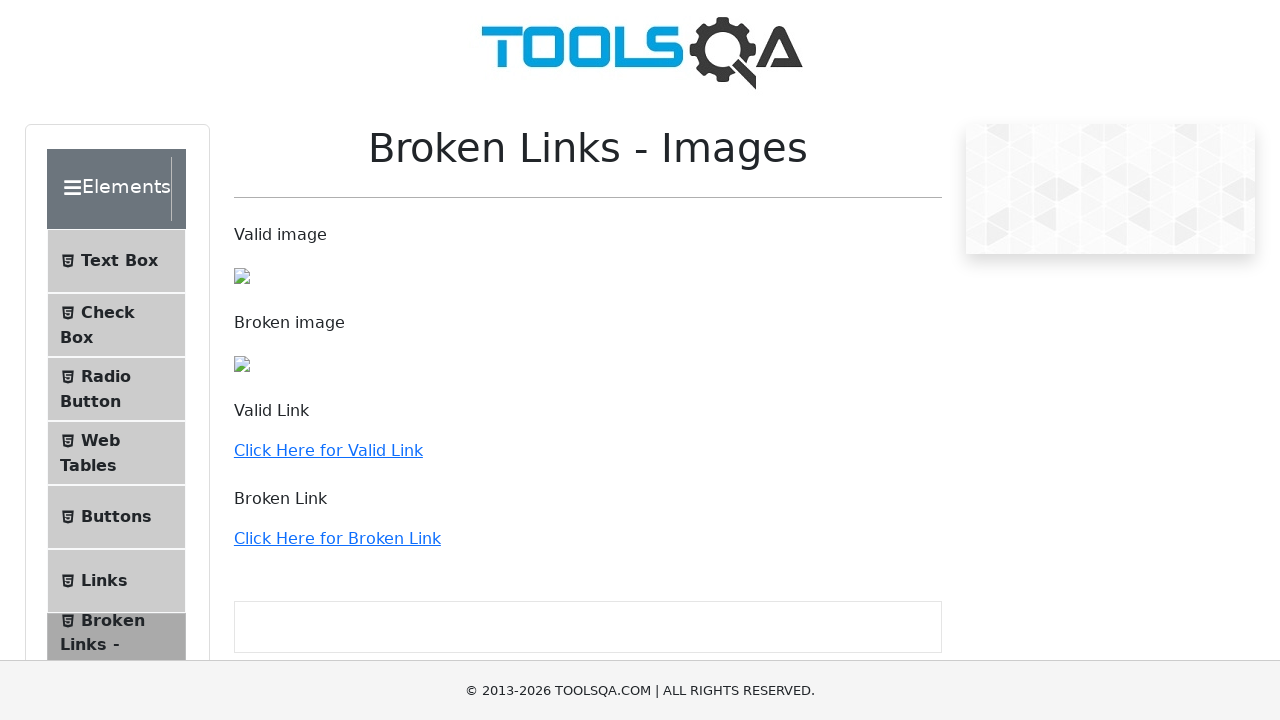

Retrieved href attribute from link
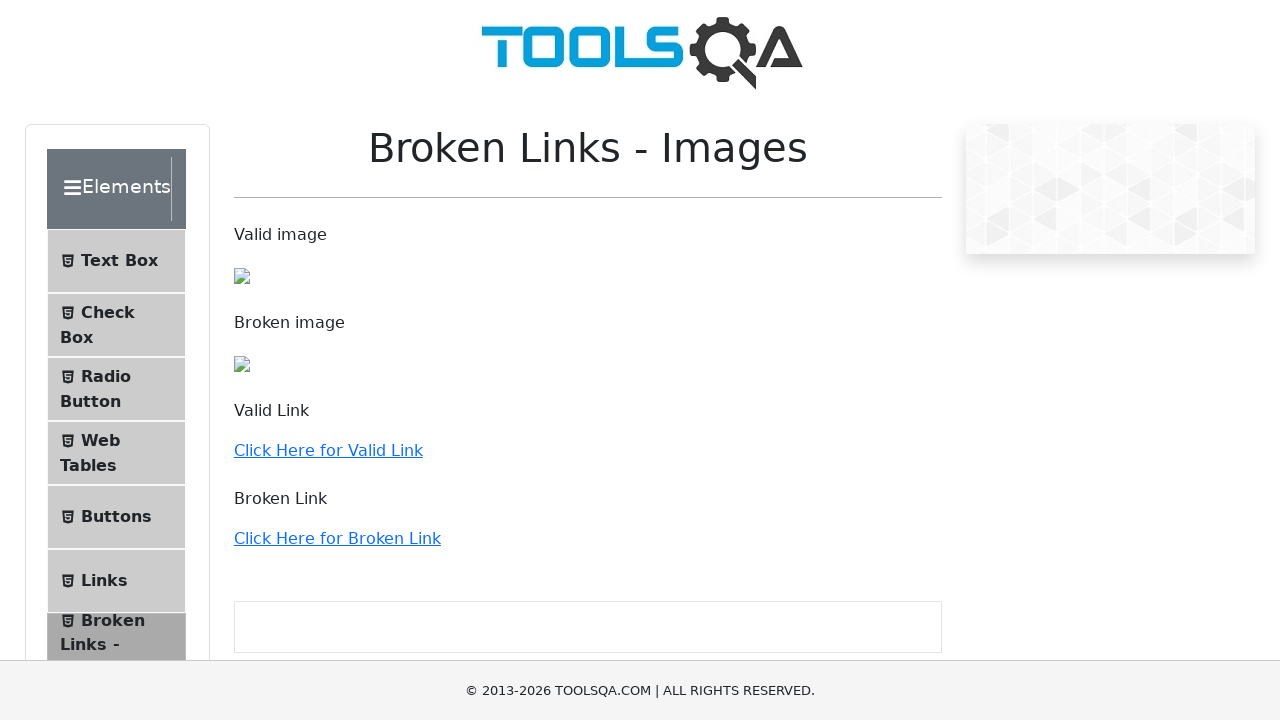

Verified link with href: /dragabble
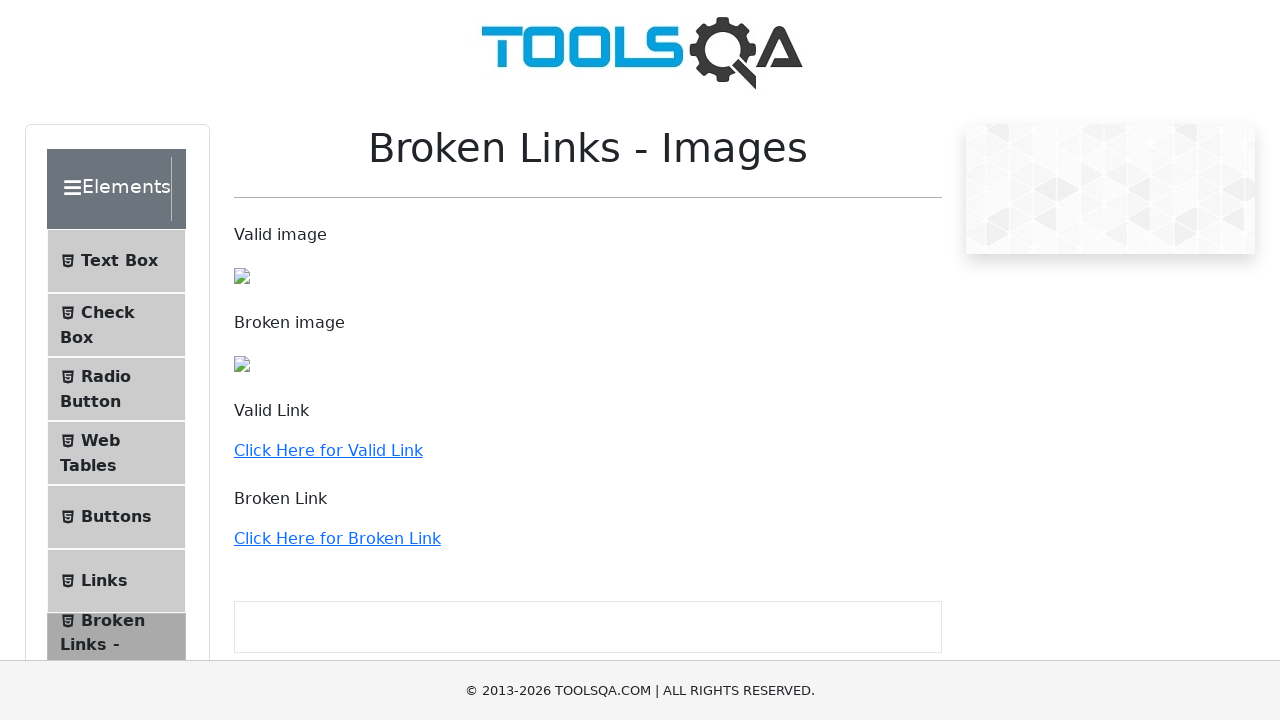

Retrieved href attribute from link
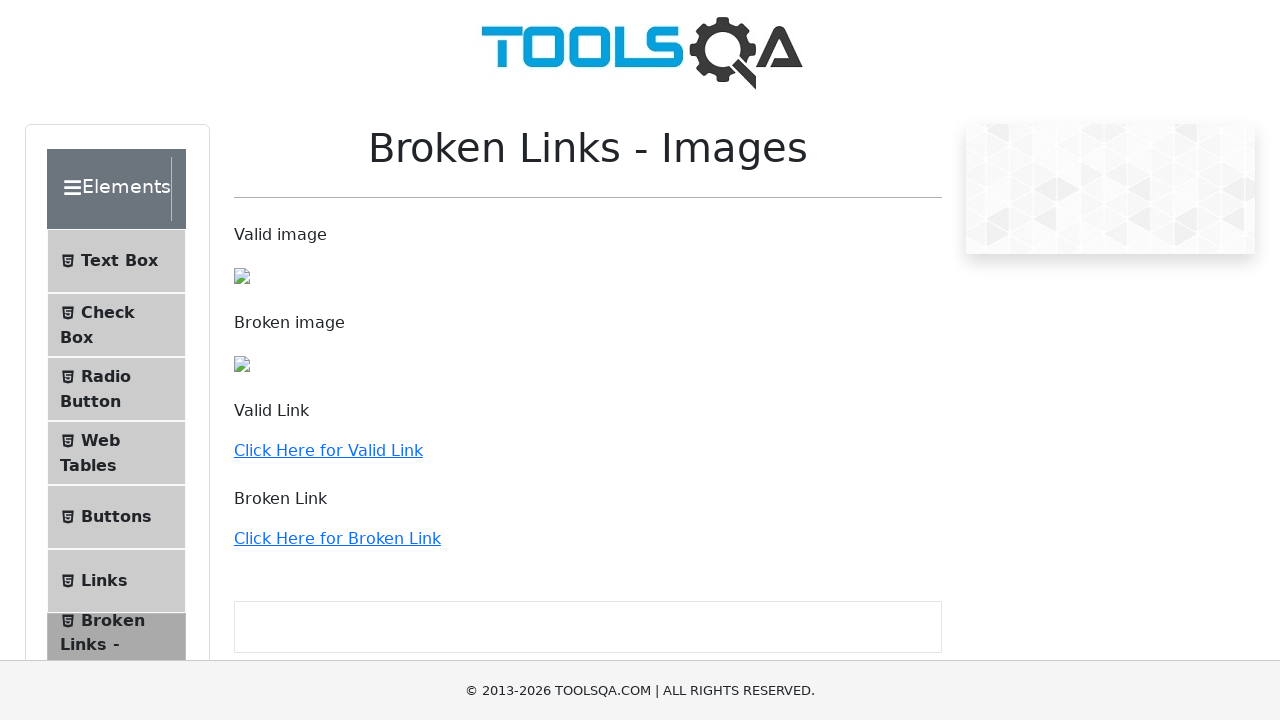

Verified link with href: /login
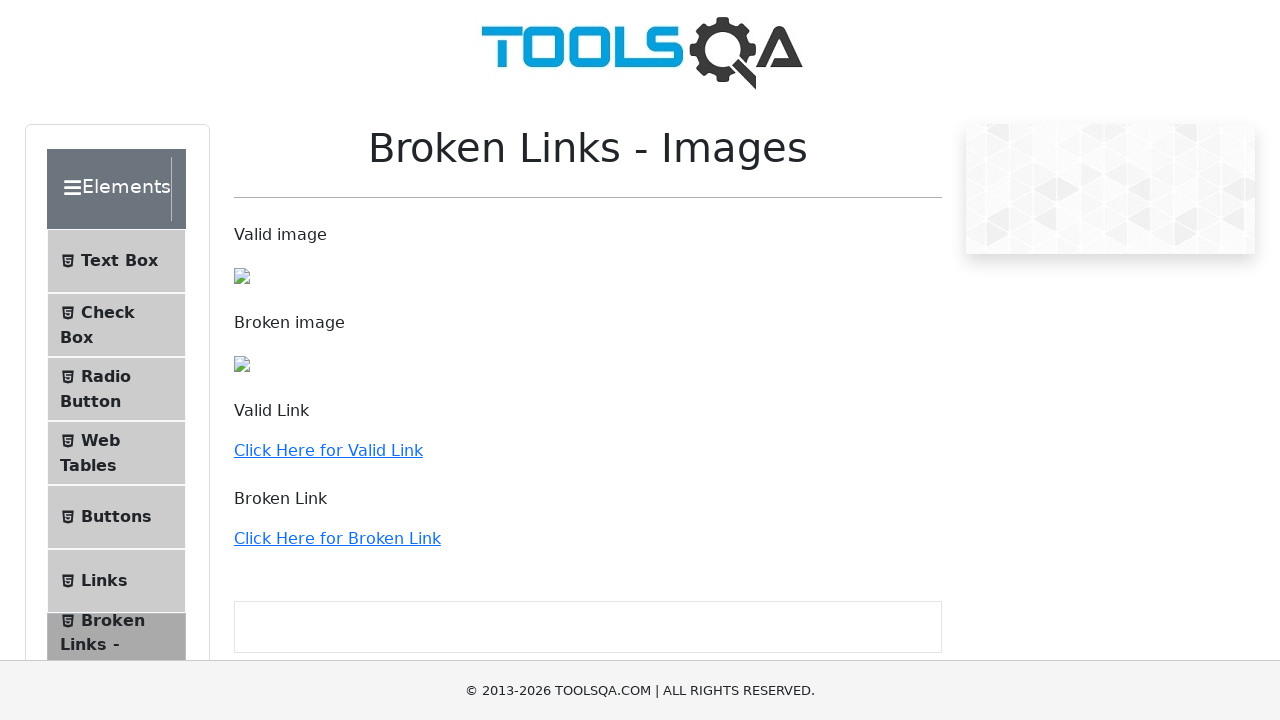

Retrieved href attribute from link
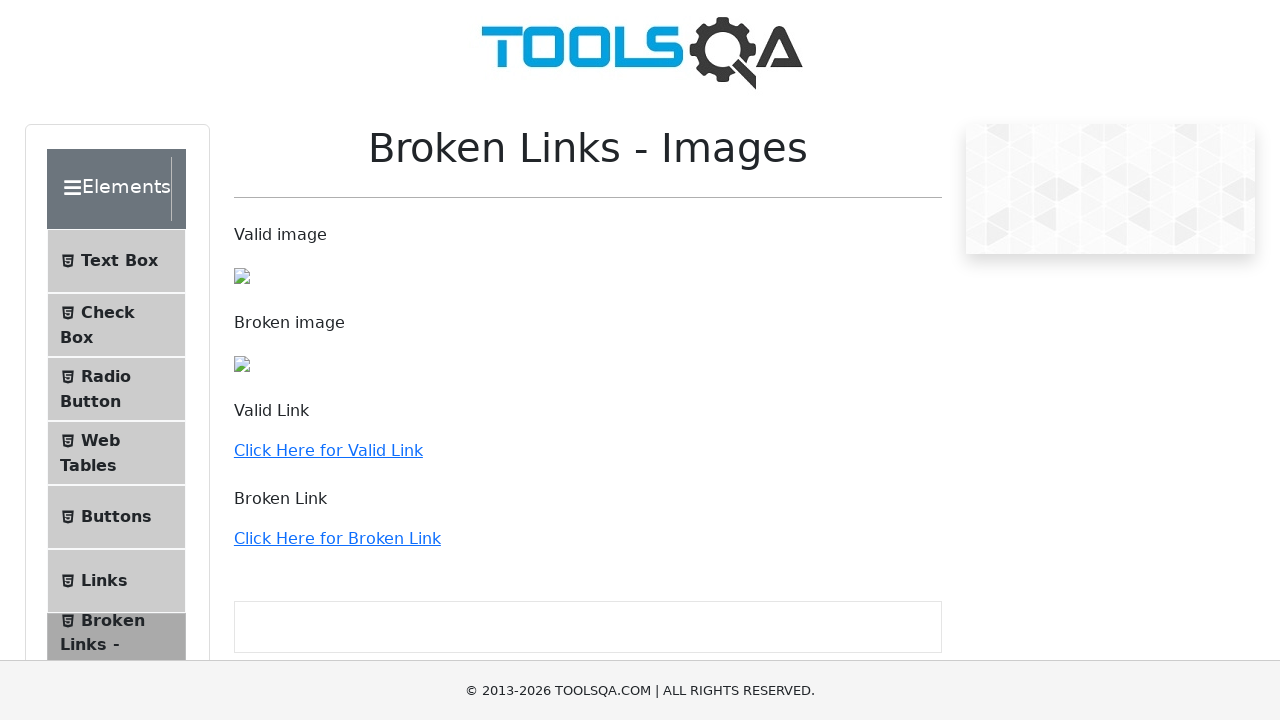

Verified link with href: /books
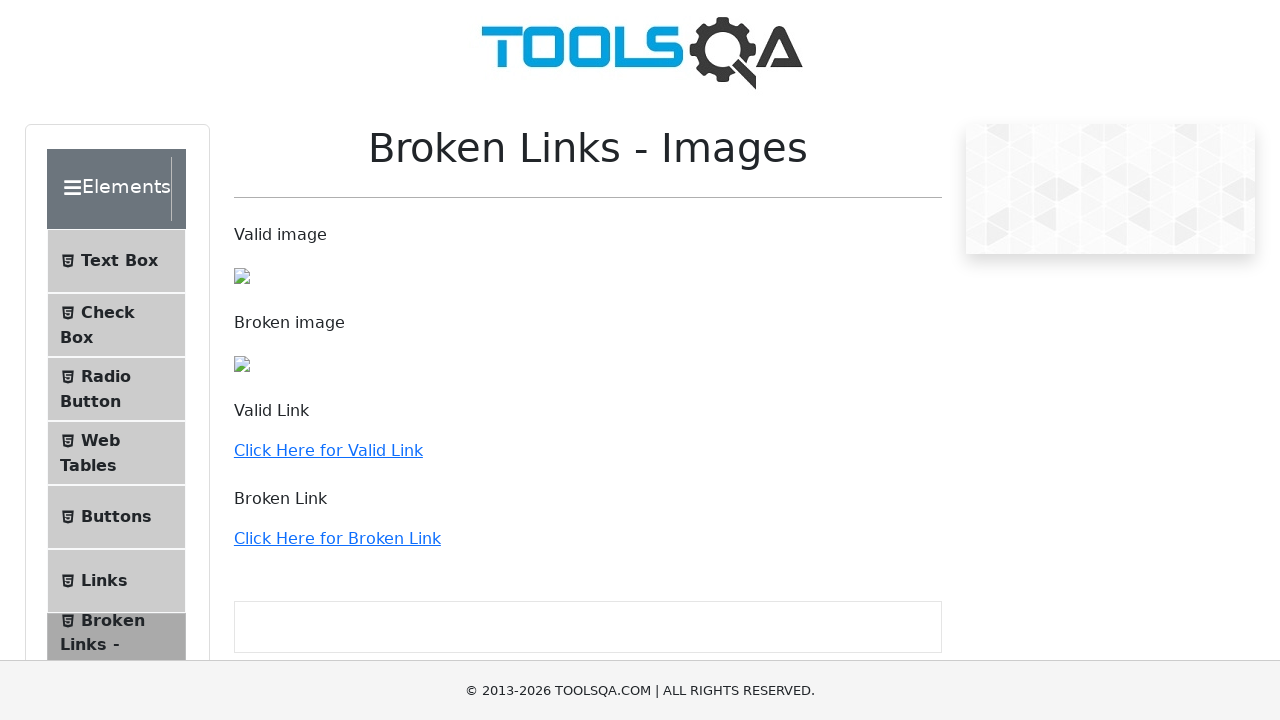

Retrieved href attribute from link
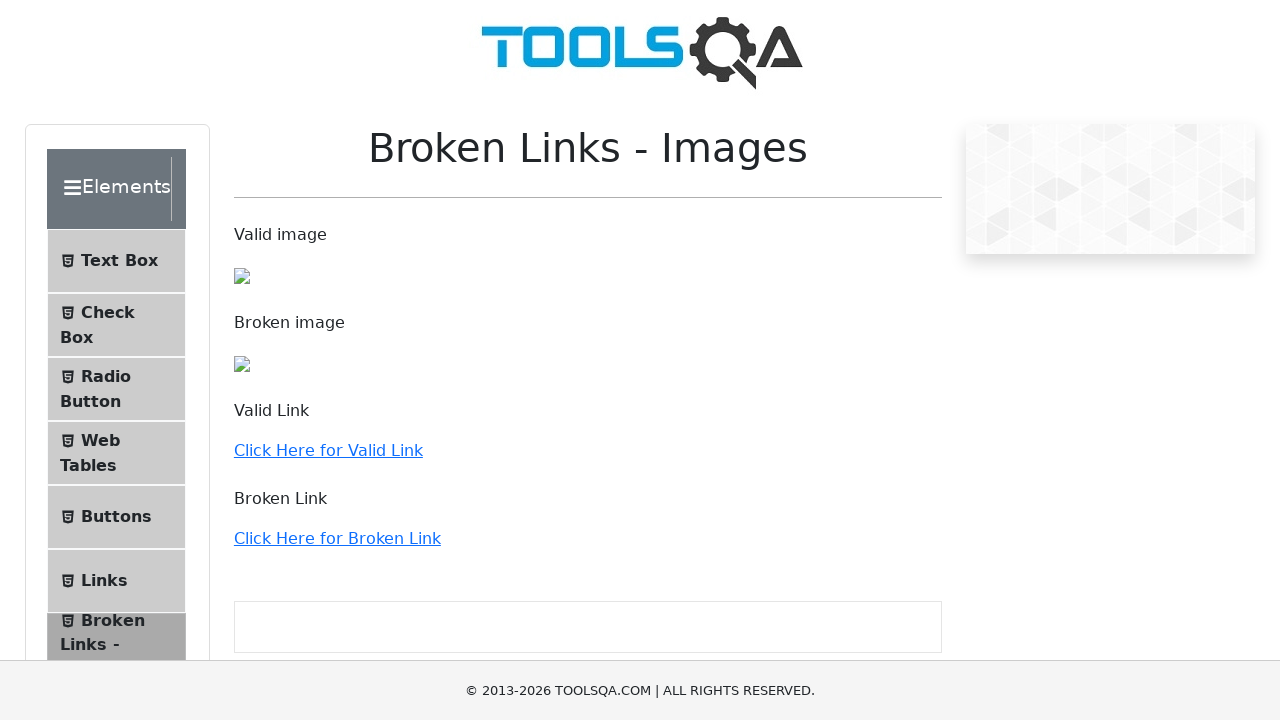

Verified link with href: /profile
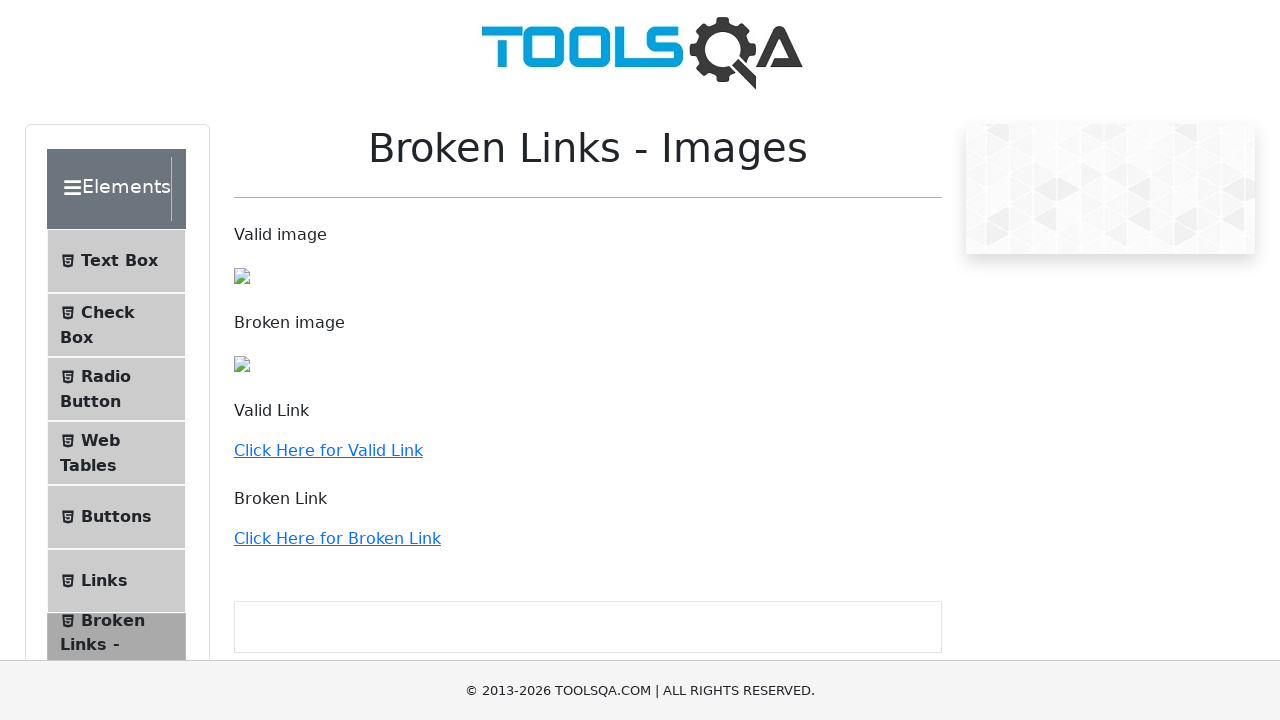

Retrieved href attribute from link
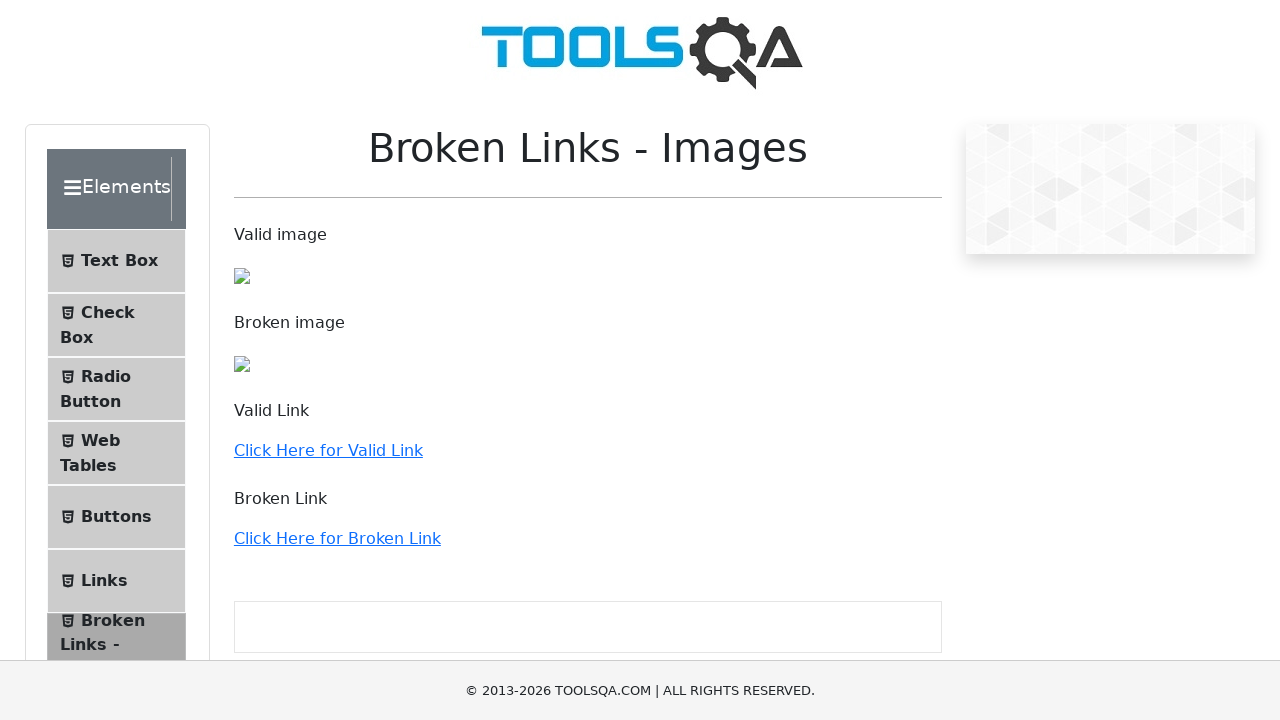

Verified link with href: /swagger
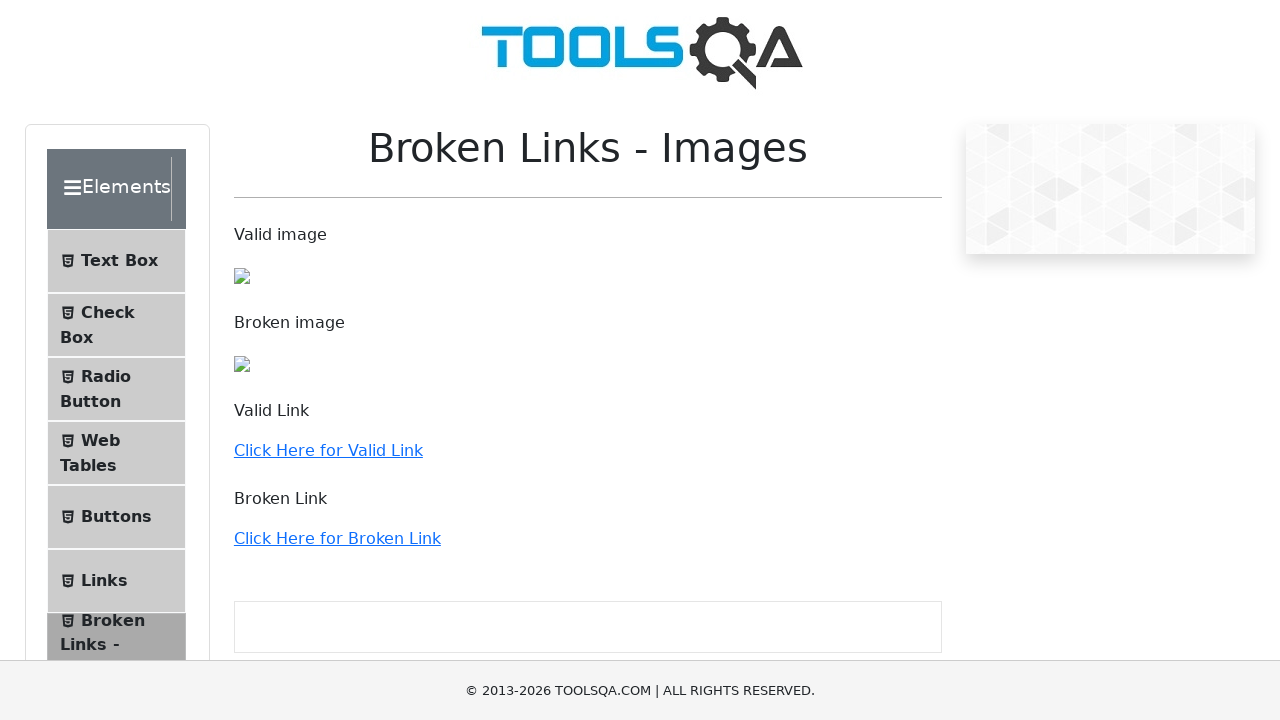

Retrieved href attribute from link
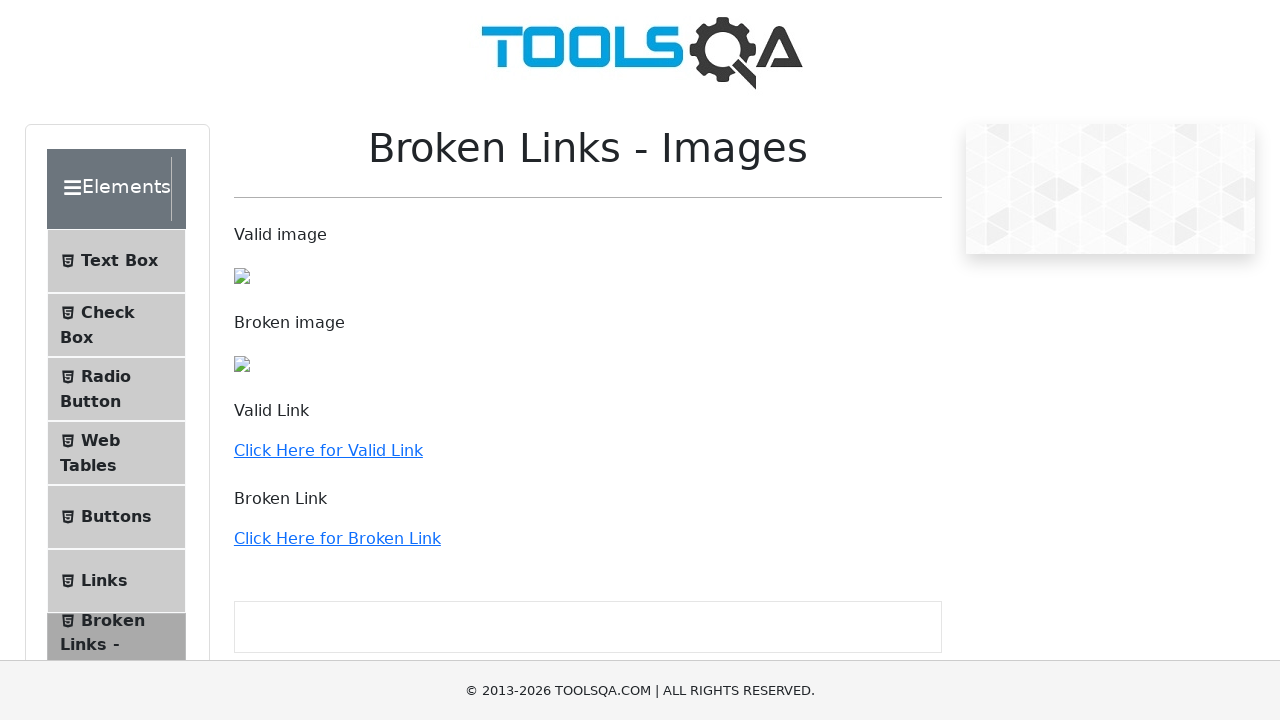

Verified link with href: http://demoqa.com
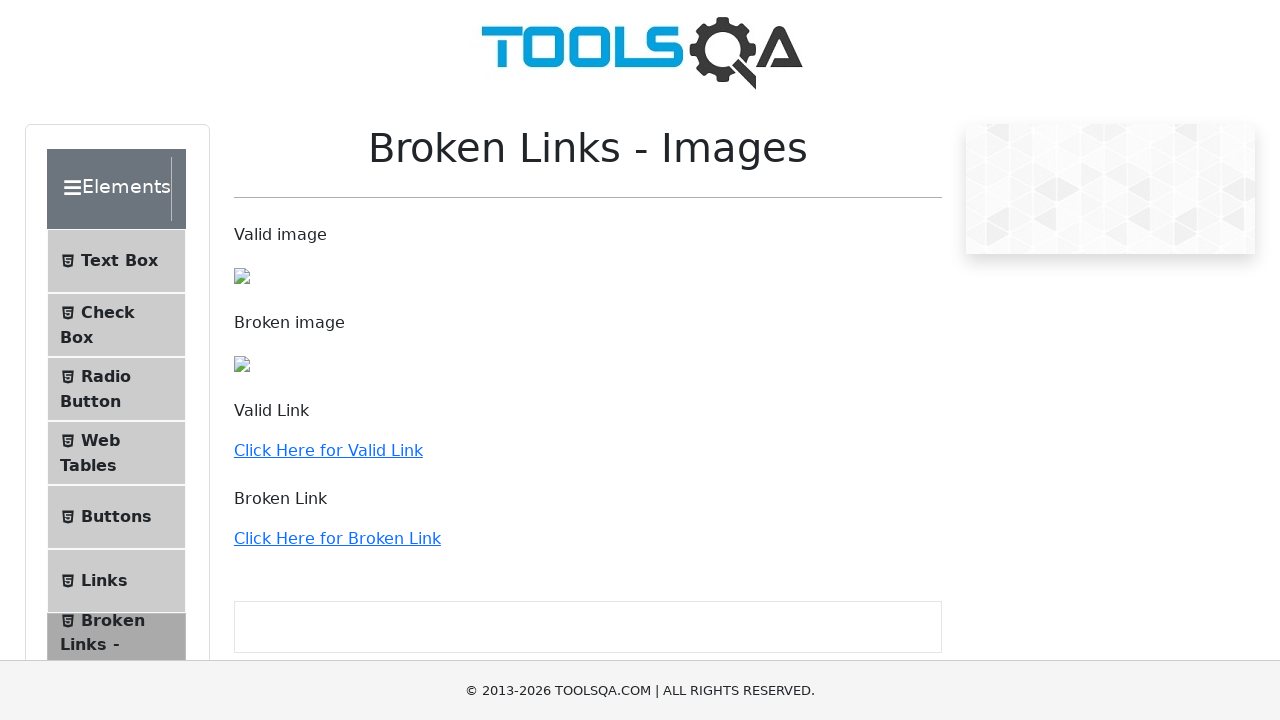

Retrieved href attribute from link
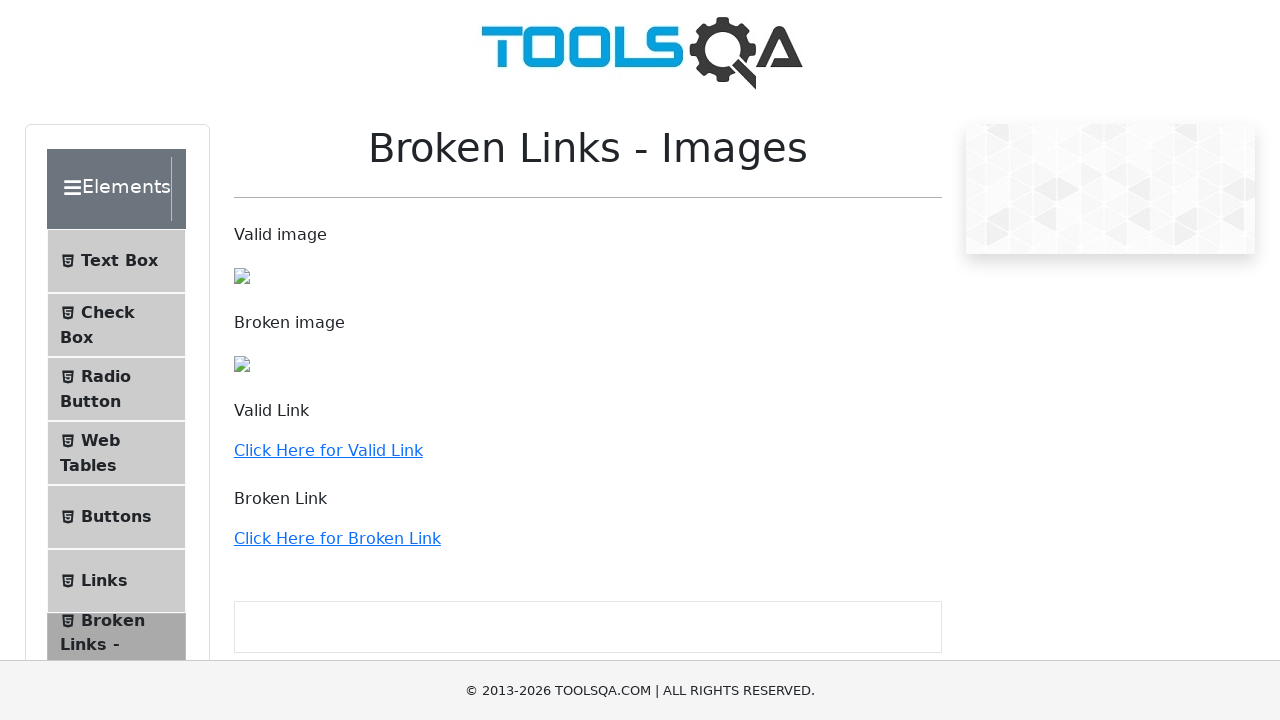

Verified link with href: http://the-internet.herokuapp.com/status_codes/500
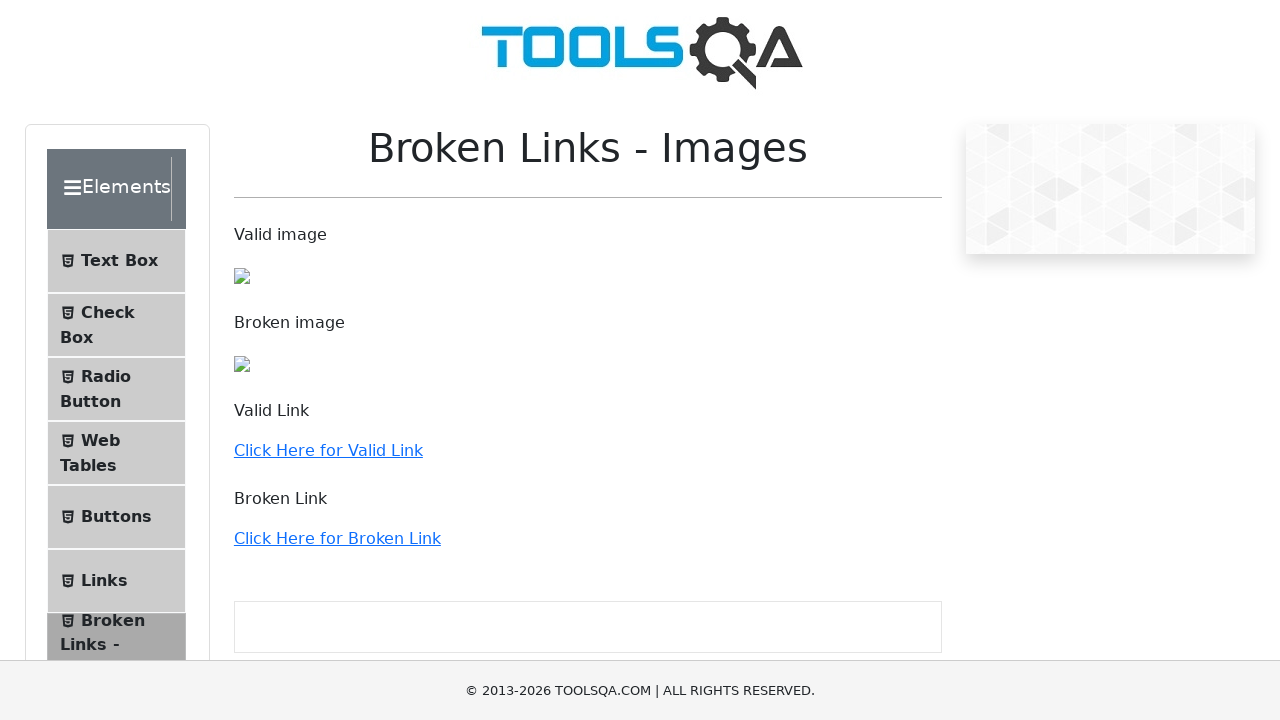

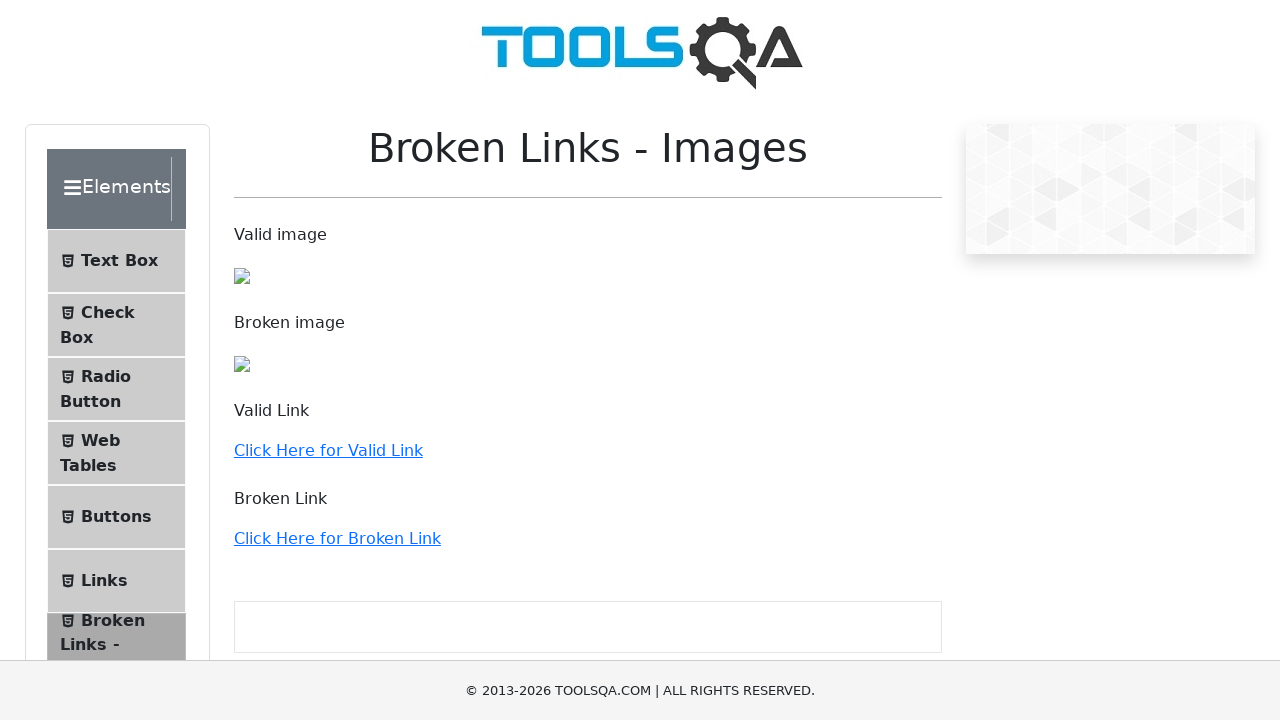